Tests adding multiple entries to a web table by clicking an add button and filling out a registration form with user details (first name, last name, email, age, salary, department) repeatedly.

Starting URL: https://demoqa.com/webtables

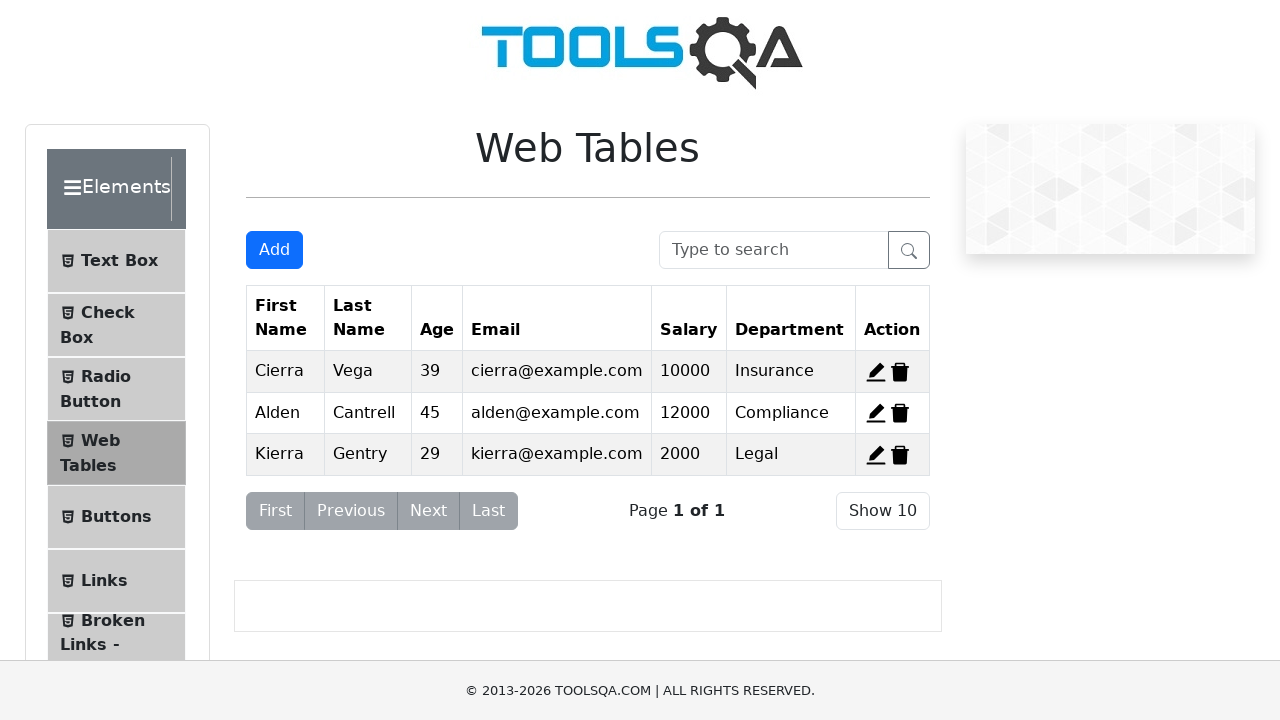

Clicked Add button to open registration form (entry 1/10) at (274, 250) on button#addNewRecordButton
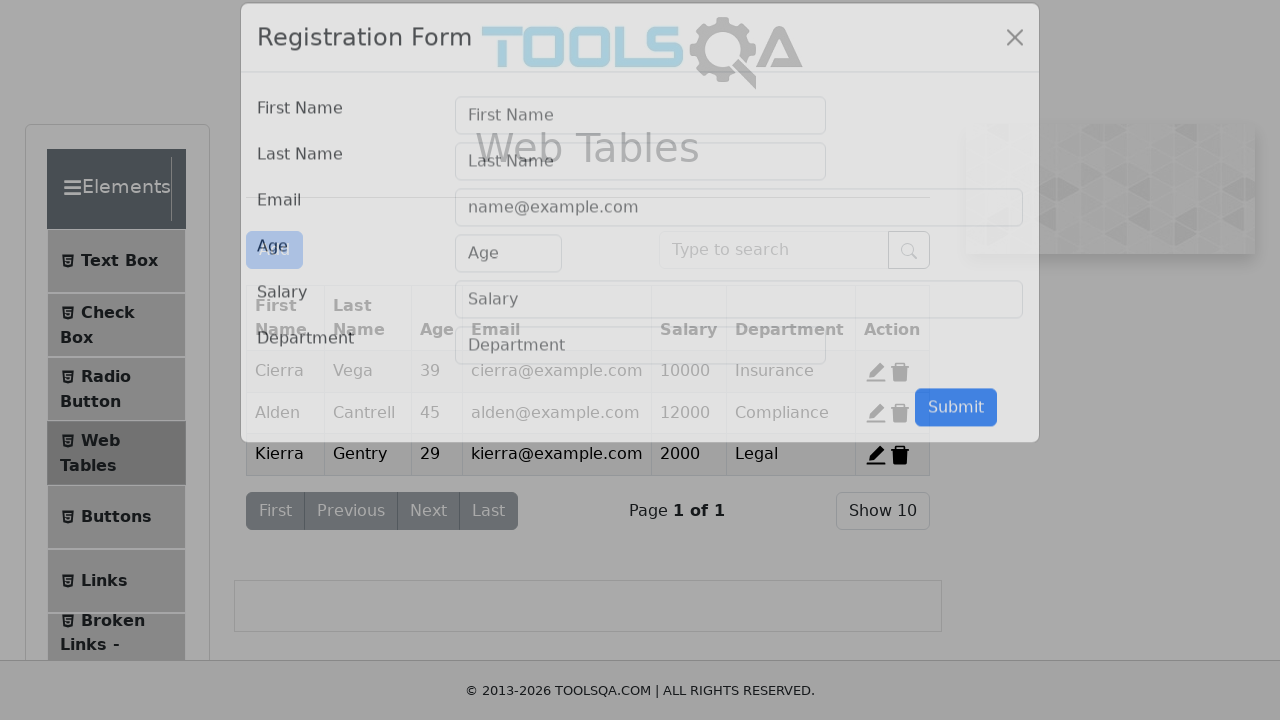

Registration form modal appeared
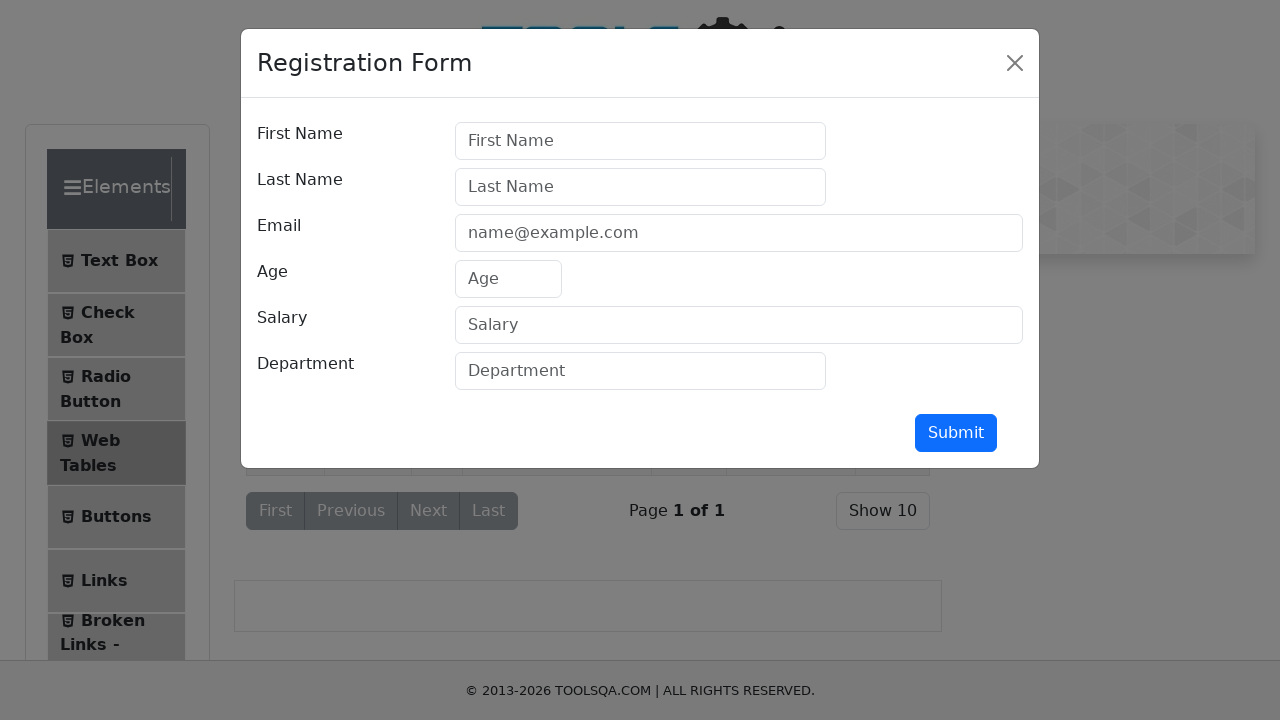

Filled first name field with 'Uzair' on #firstName
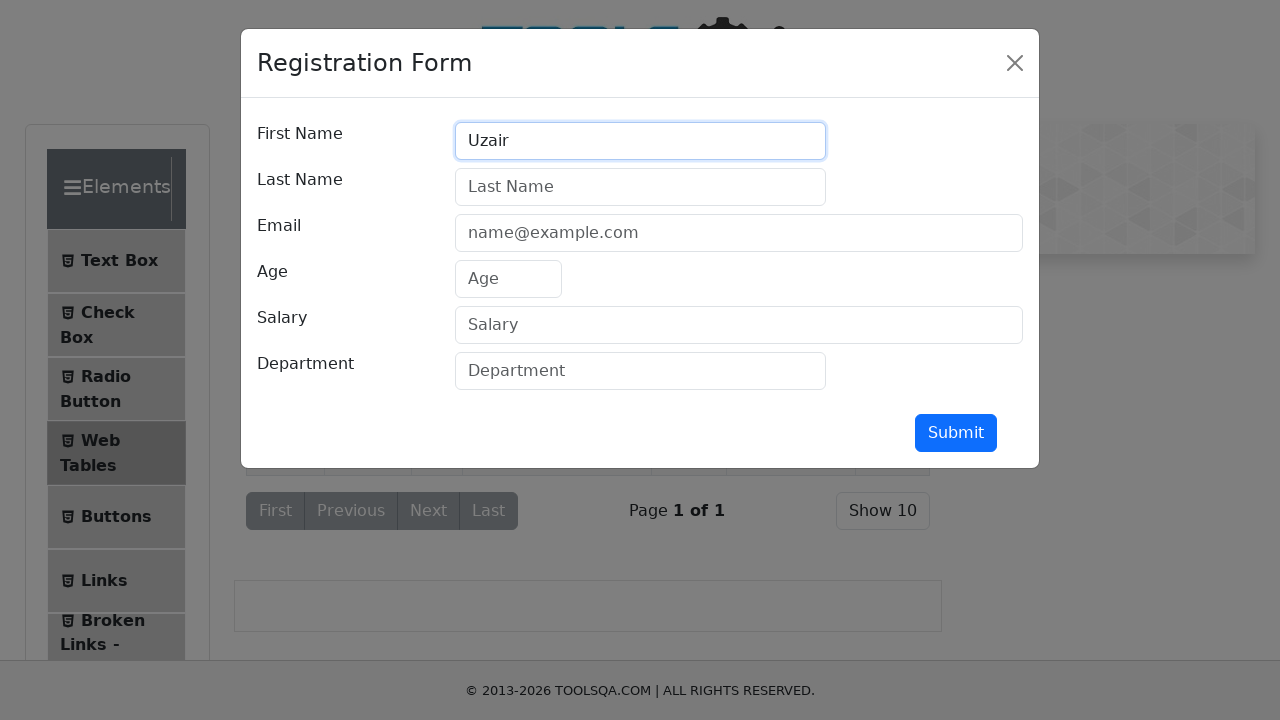

Filled last name field with 'Baig' on #lastName
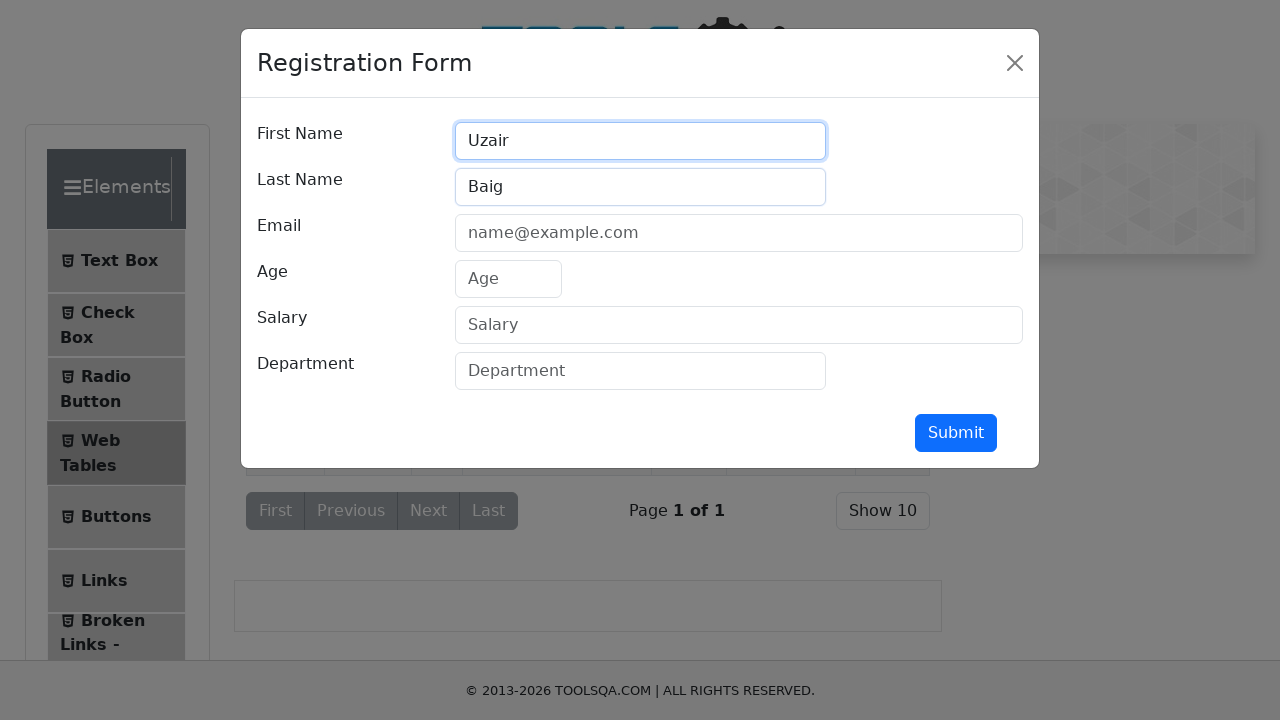

Filled email field with 'uzair.baig@maqsoodlabs.com' on #userEmail
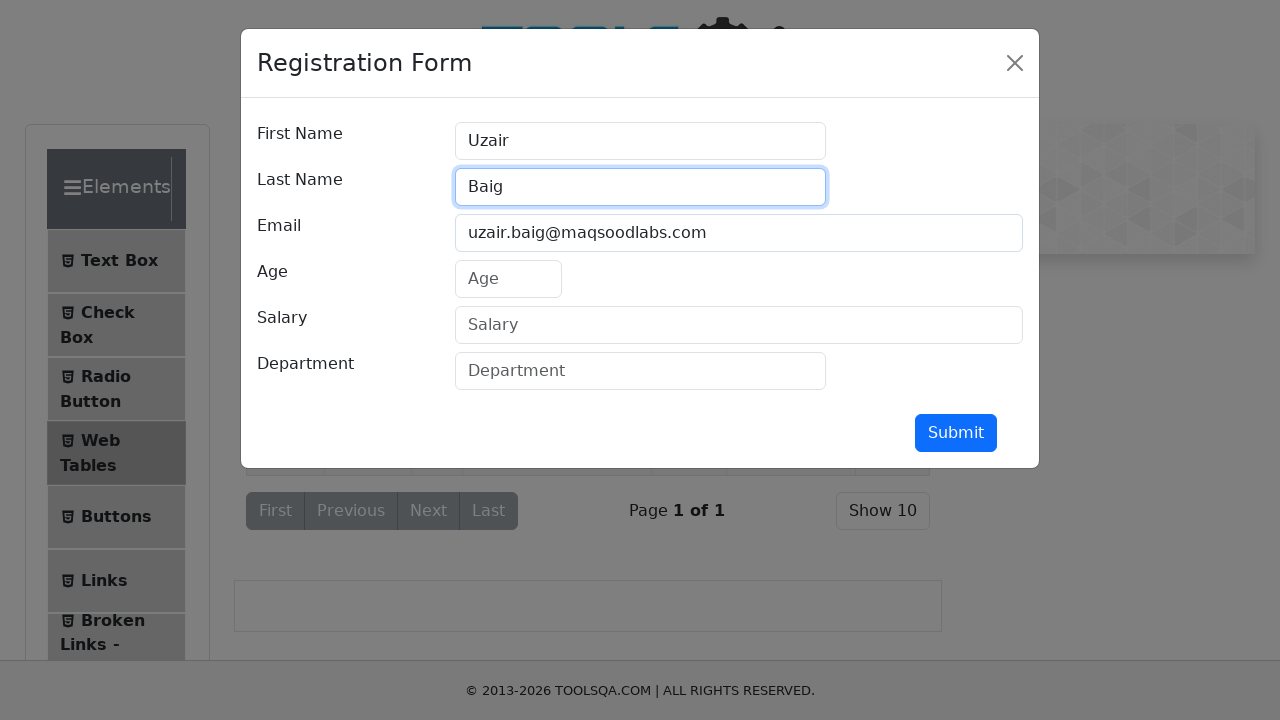

Filled age field with '25' on #age
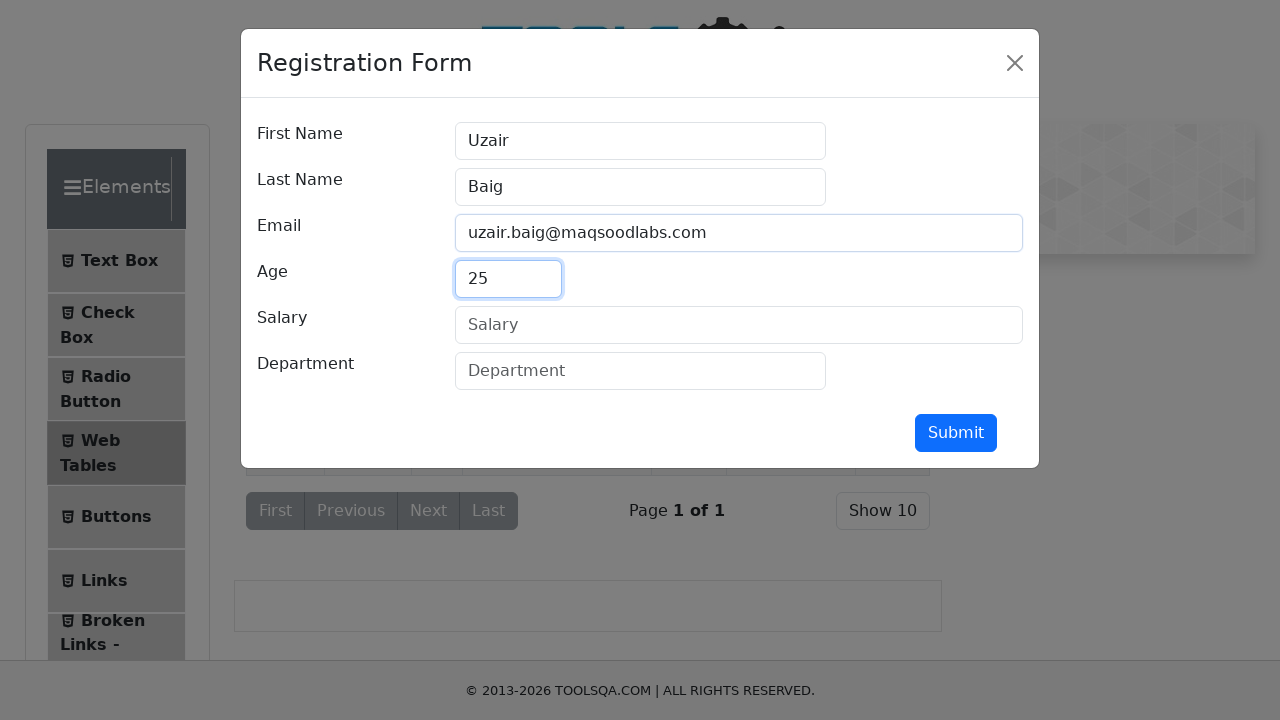

Filled salary field with '50000' on #salary
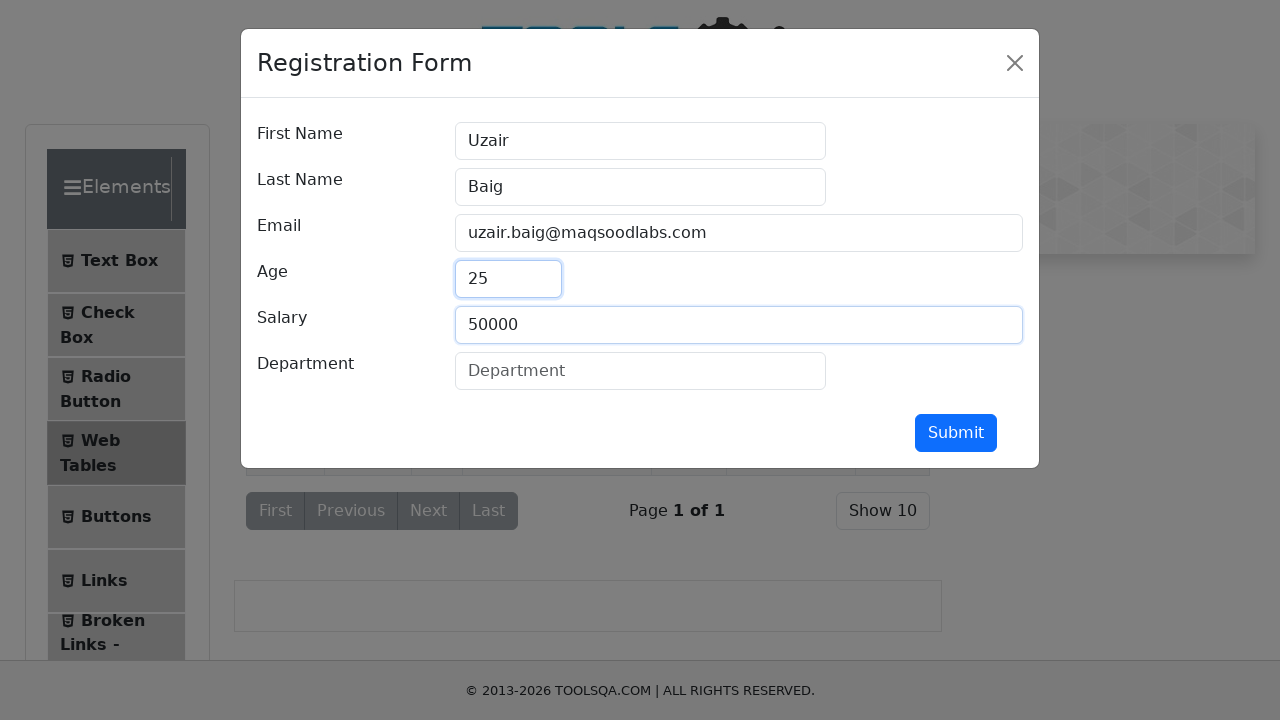

Filled department field with 'QA' on #department
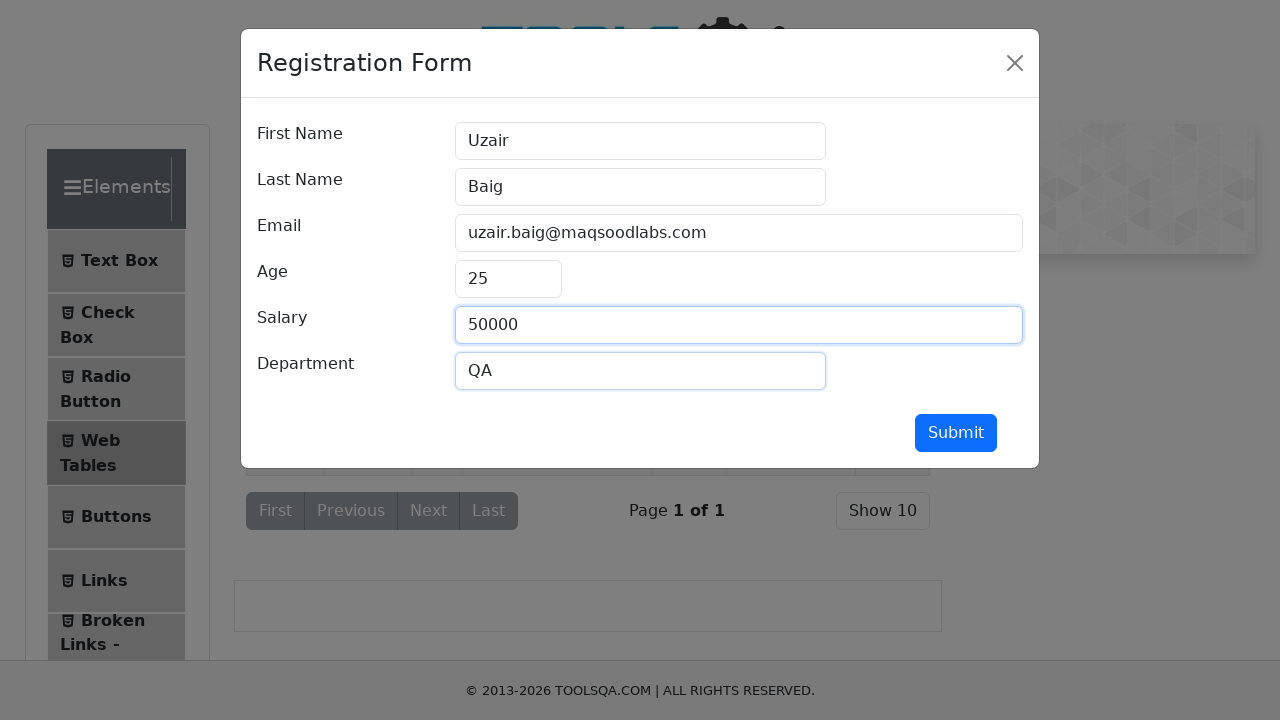

Clicked submit button to add entry at (956, 433) on #submit
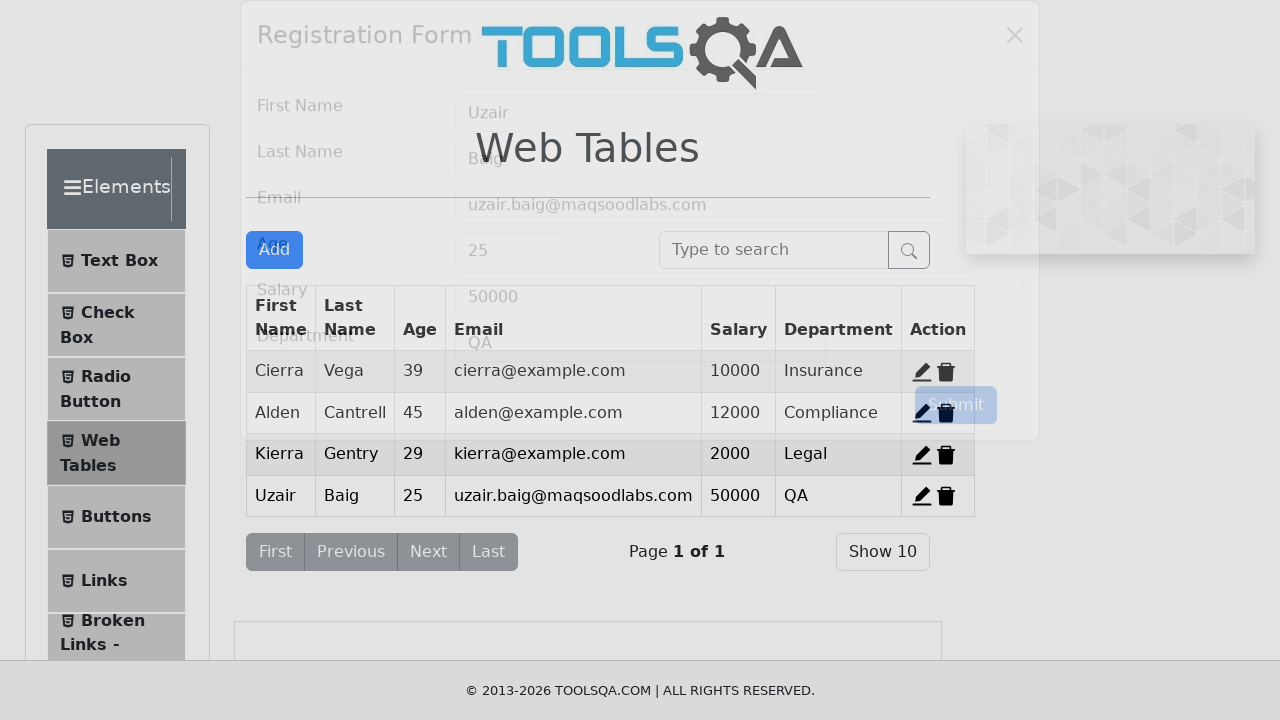

Registration form modal closed and entry added to table
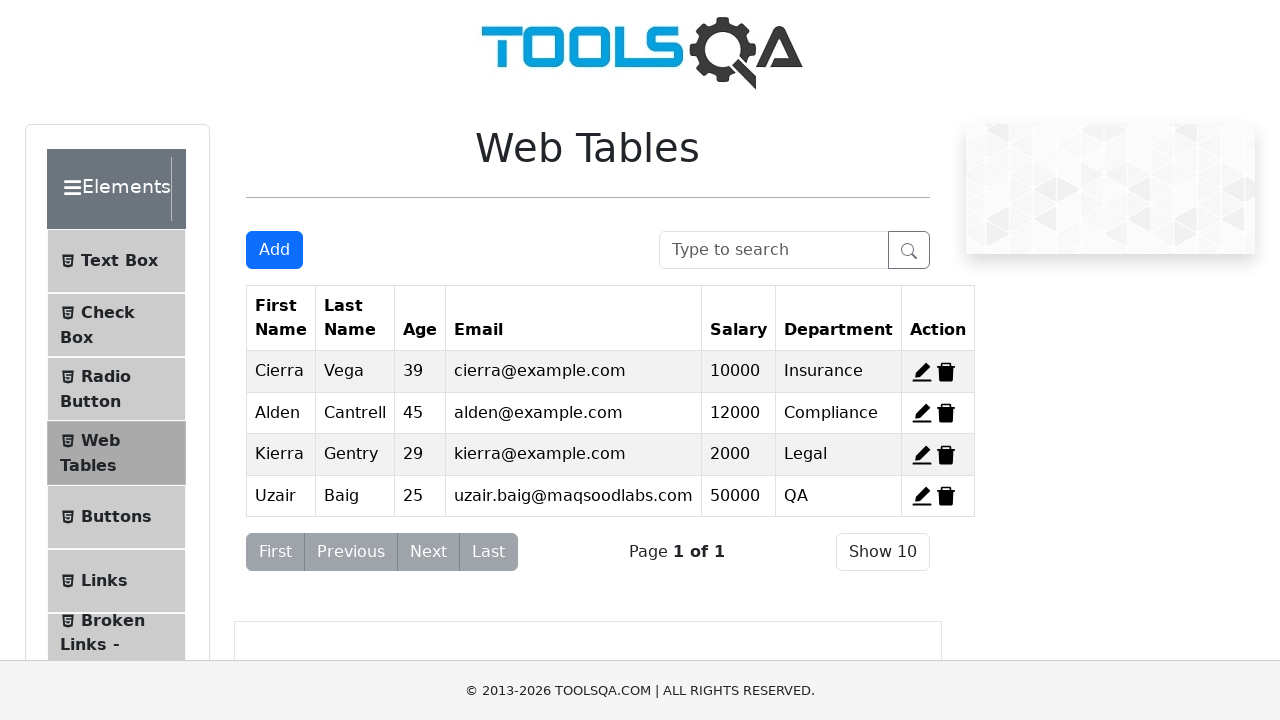

Clicked Add button to open registration form (entry 2/10) at (274, 250) on button#addNewRecordButton
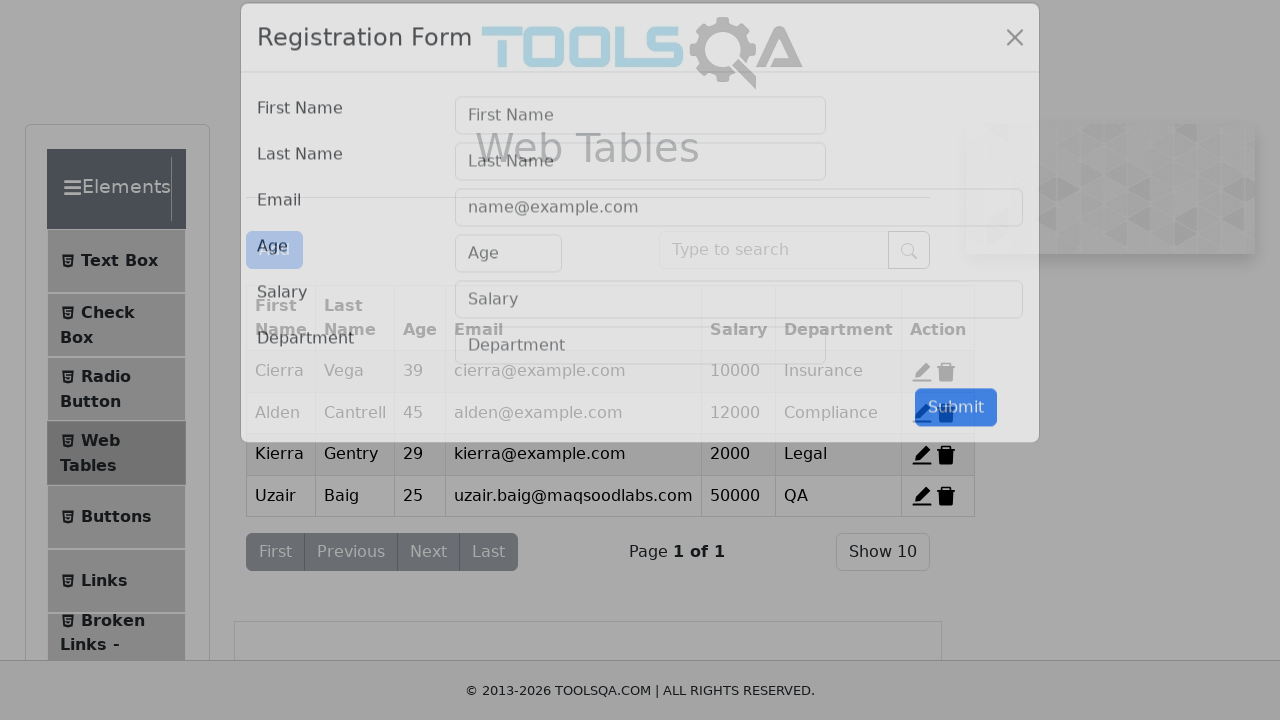

Registration form modal appeared
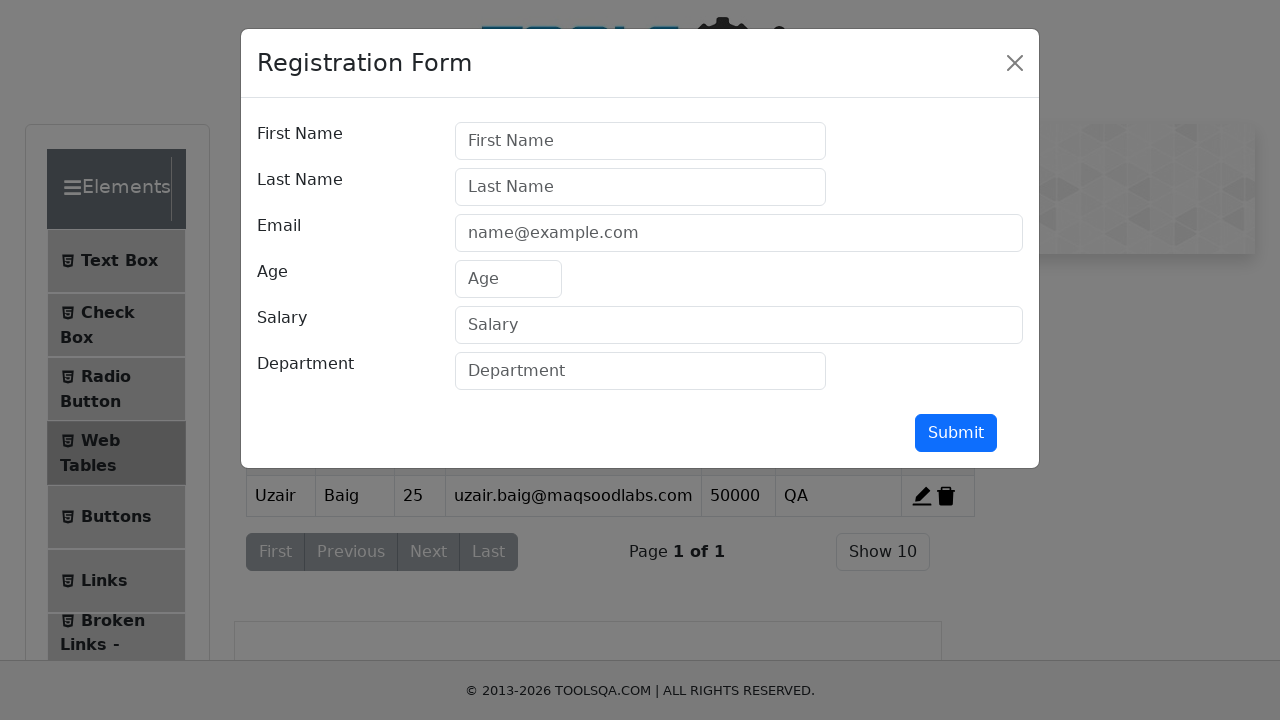

Filled first name field with 'Uzair' on #firstName
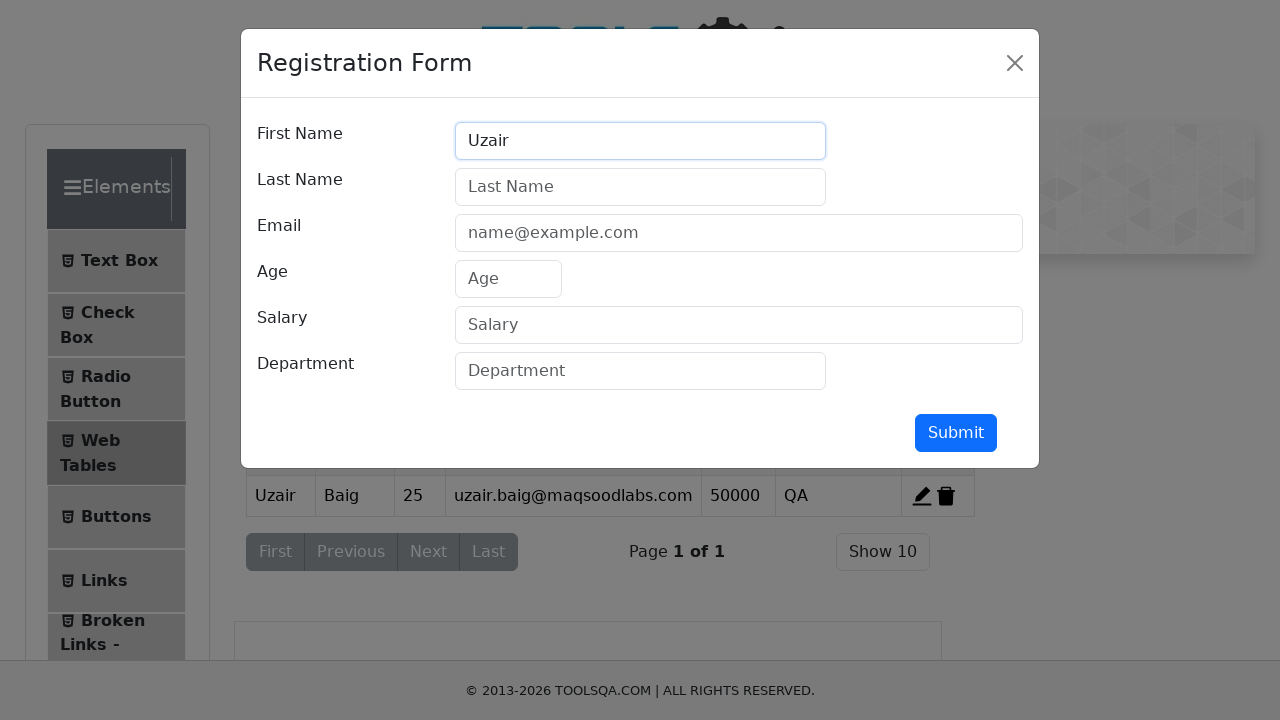

Filled last name field with 'Baig' on #lastName
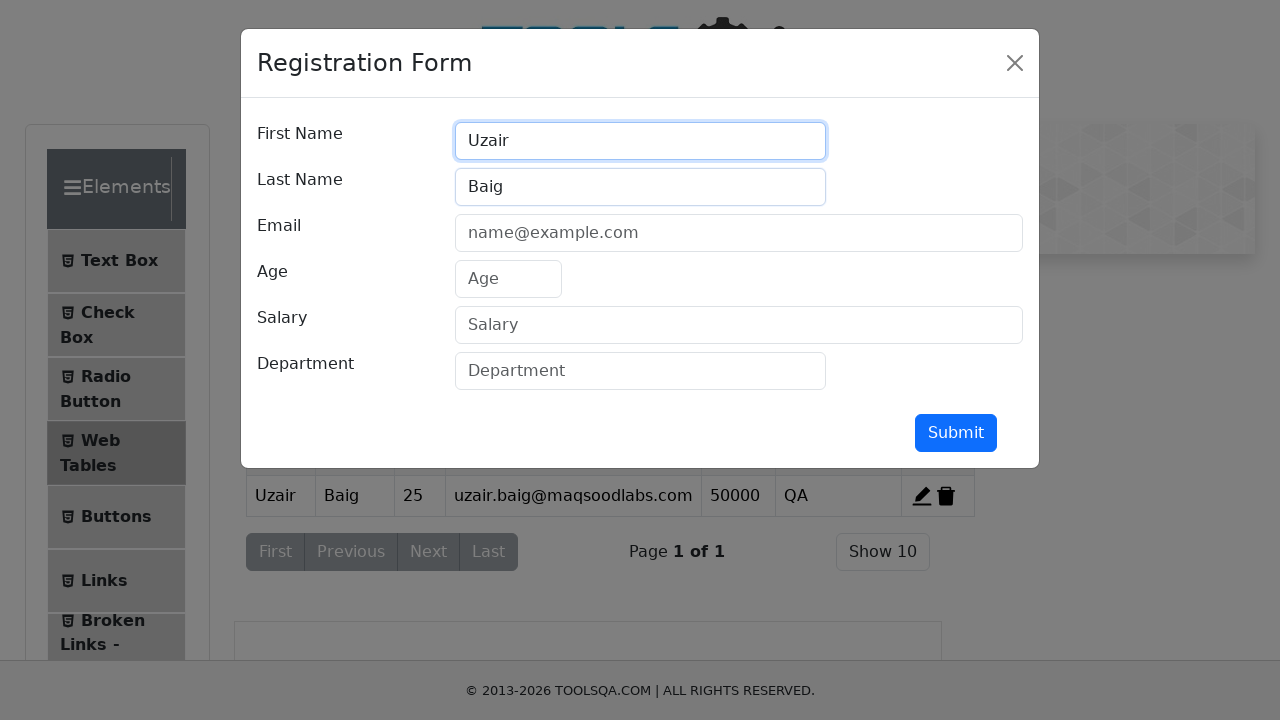

Filled email field with 'uzair.baig@maqsoodlabs.com' on #userEmail
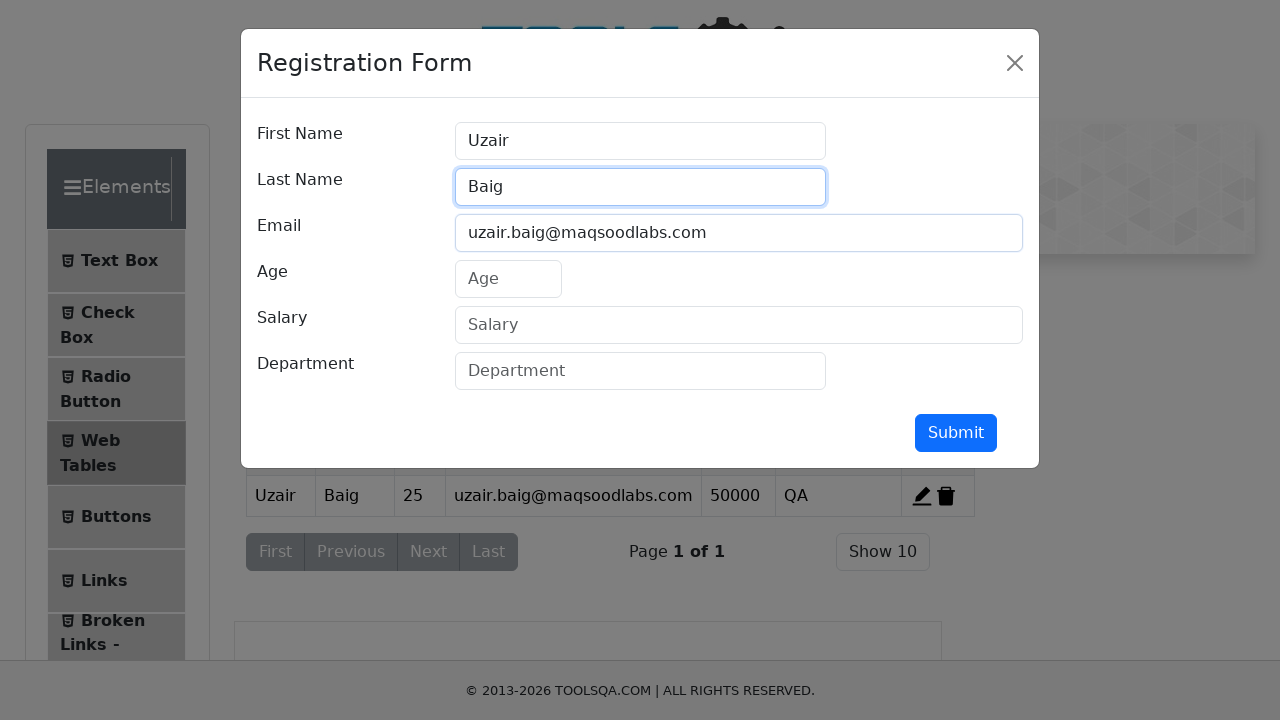

Filled age field with '25' on #age
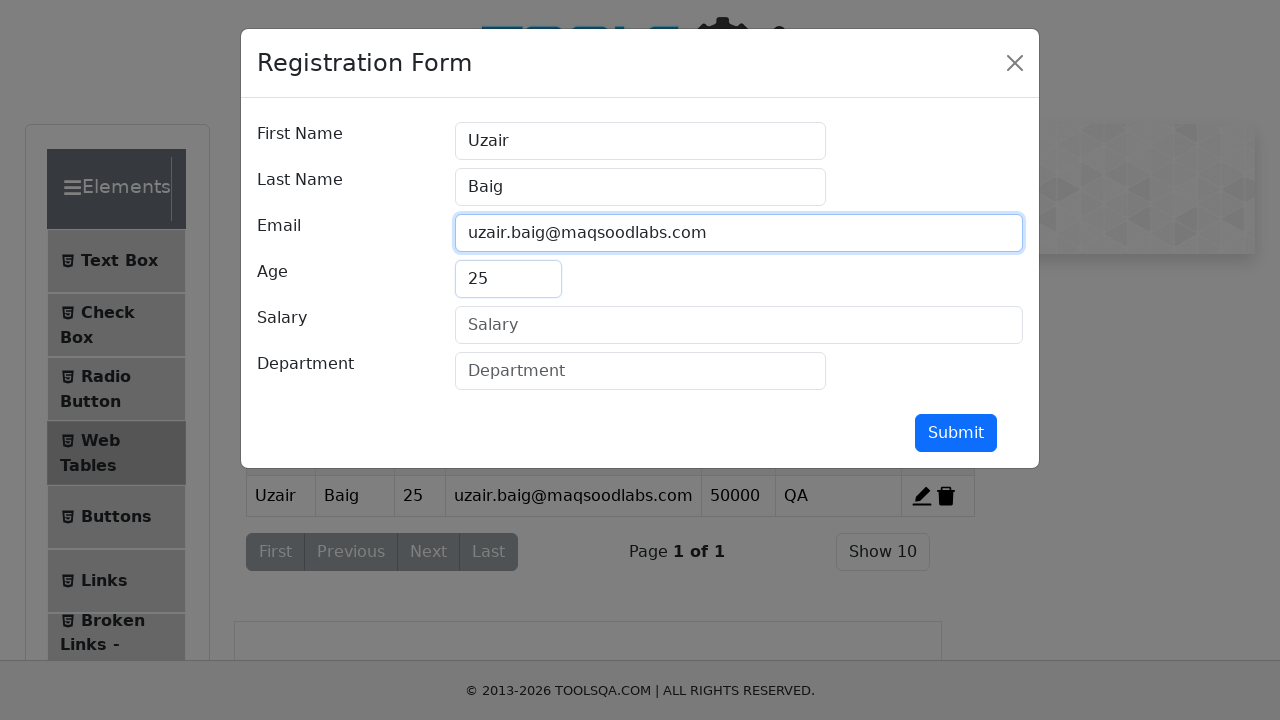

Filled salary field with '50000' on #salary
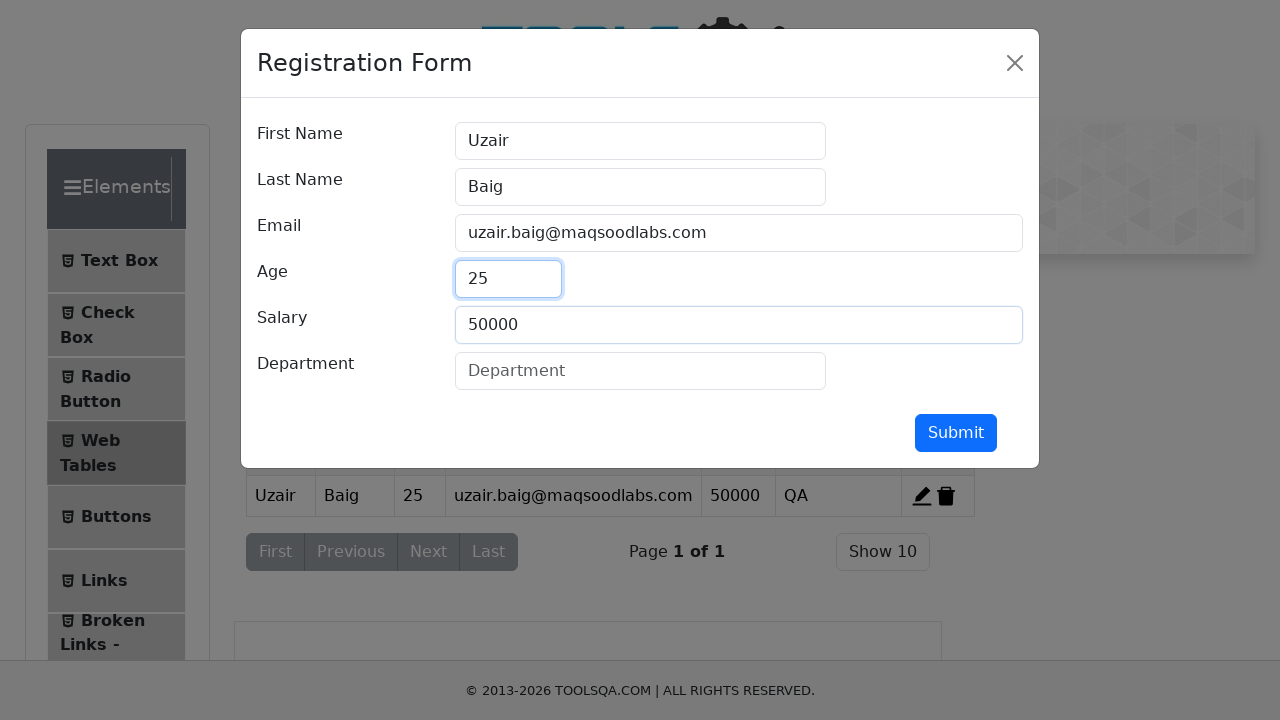

Filled department field with 'QA' on #department
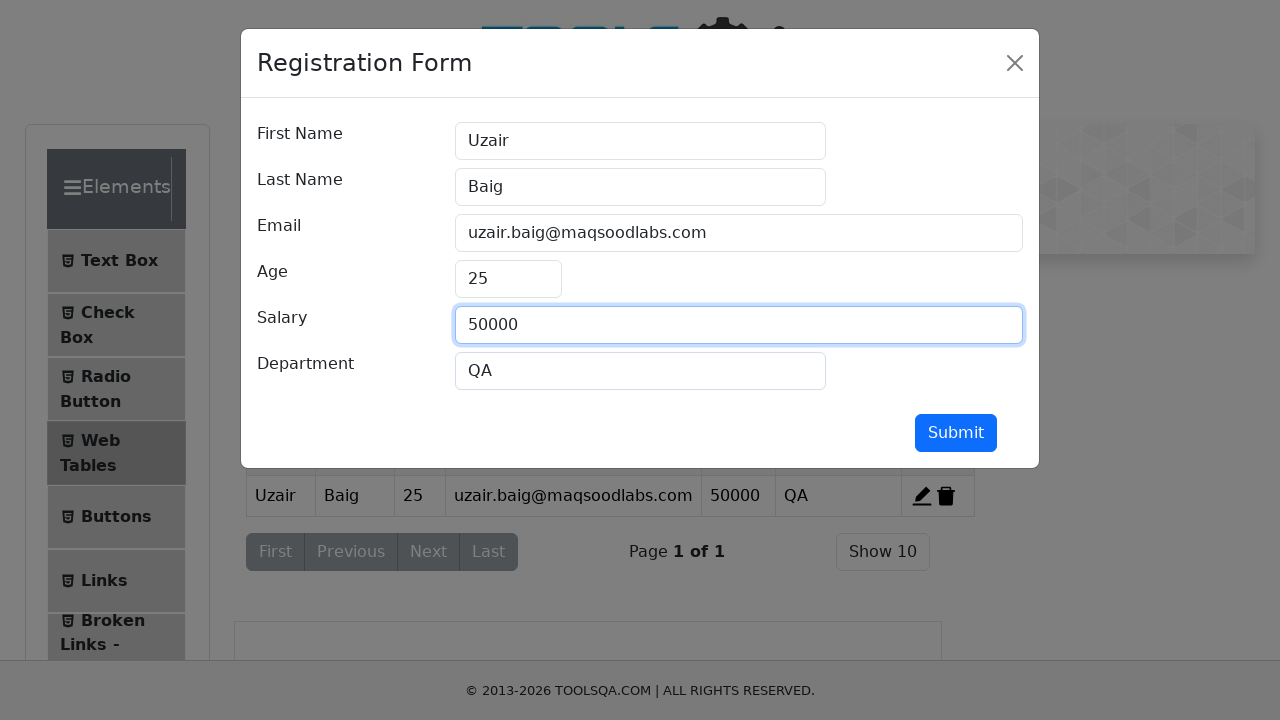

Clicked submit button to add entry at (956, 433) on #submit
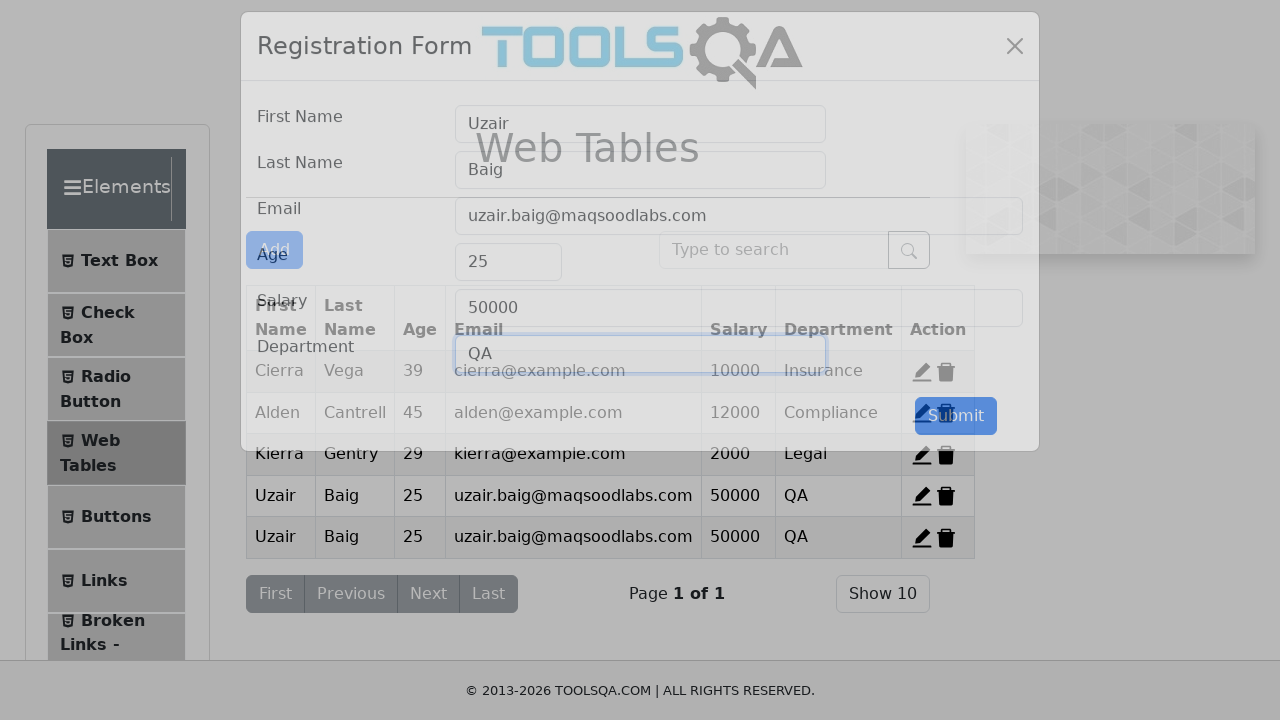

Registration form modal closed and entry added to table
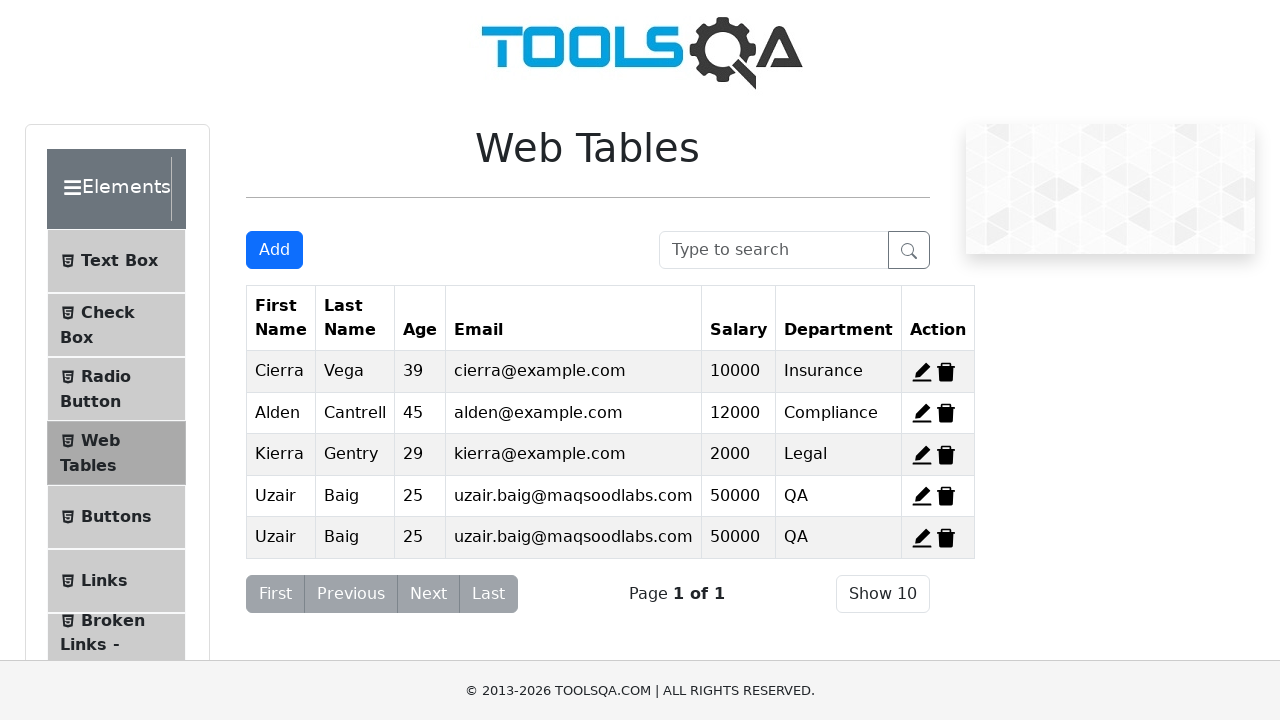

Clicked Add button to open registration form (entry 3/10) at (274, 250) on button#addNewRecordButton
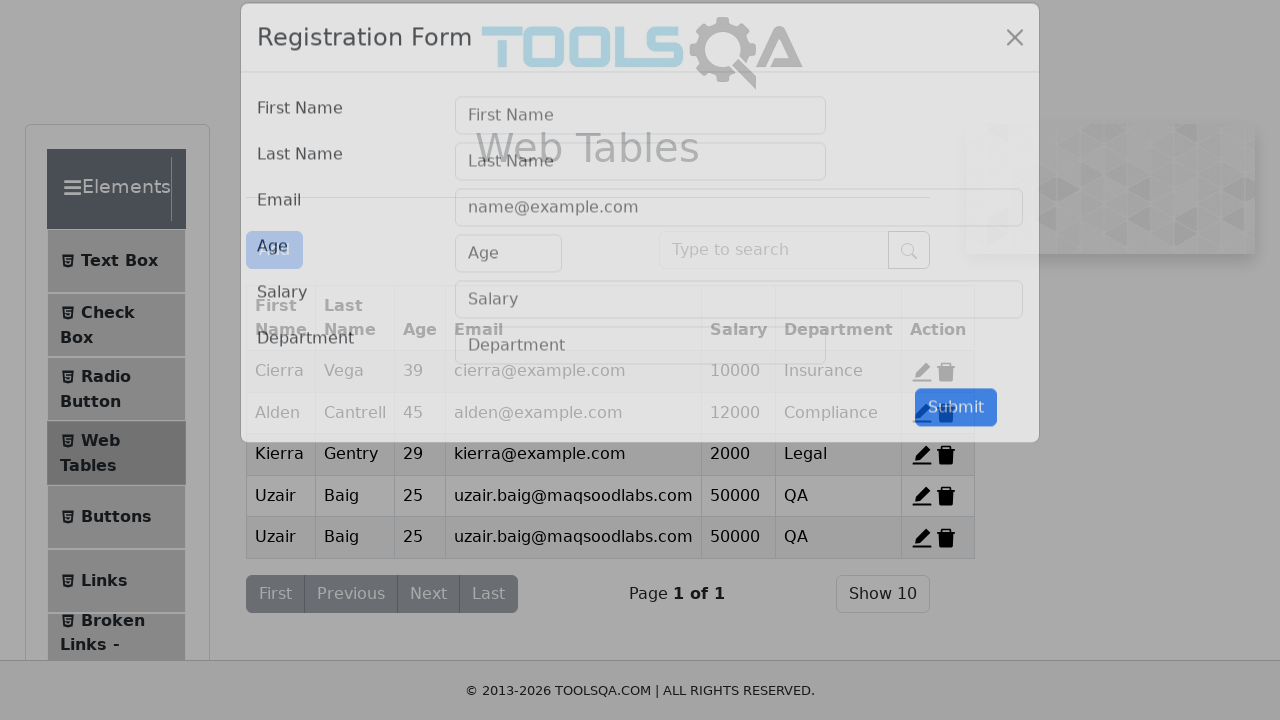

Registration form modal appeared
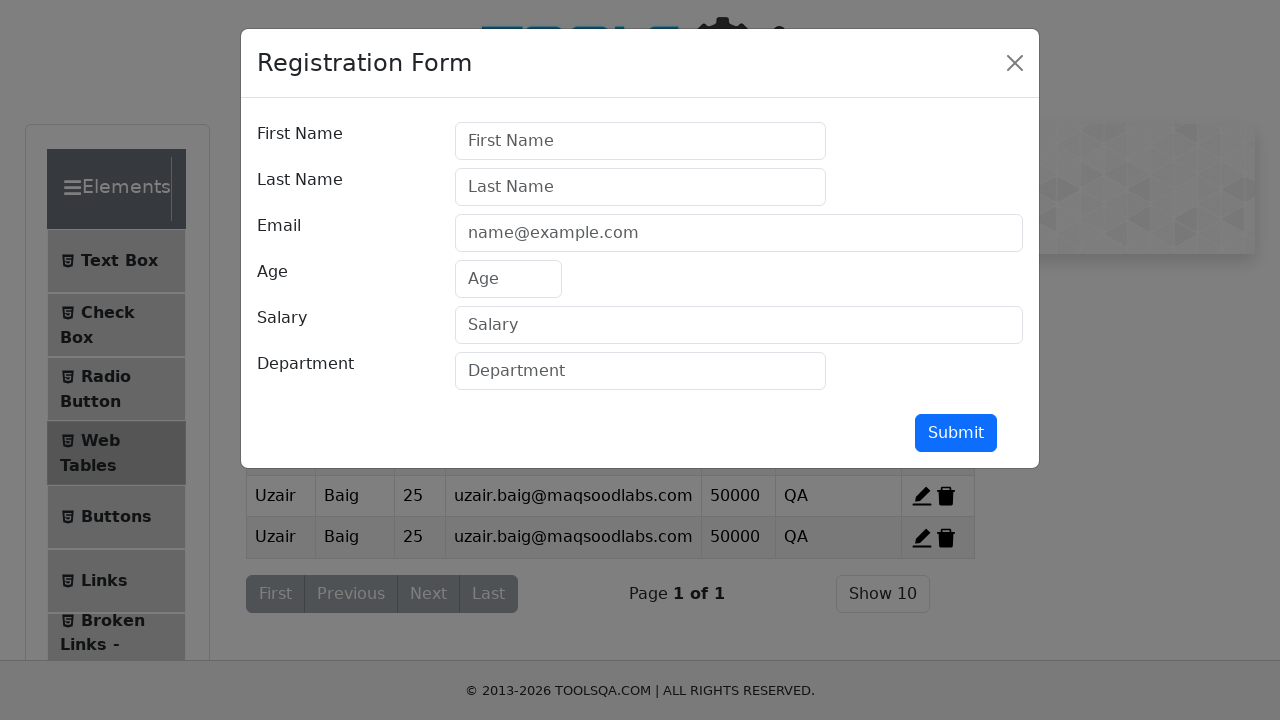

Filled first name field with 'Uzair' on #firstName
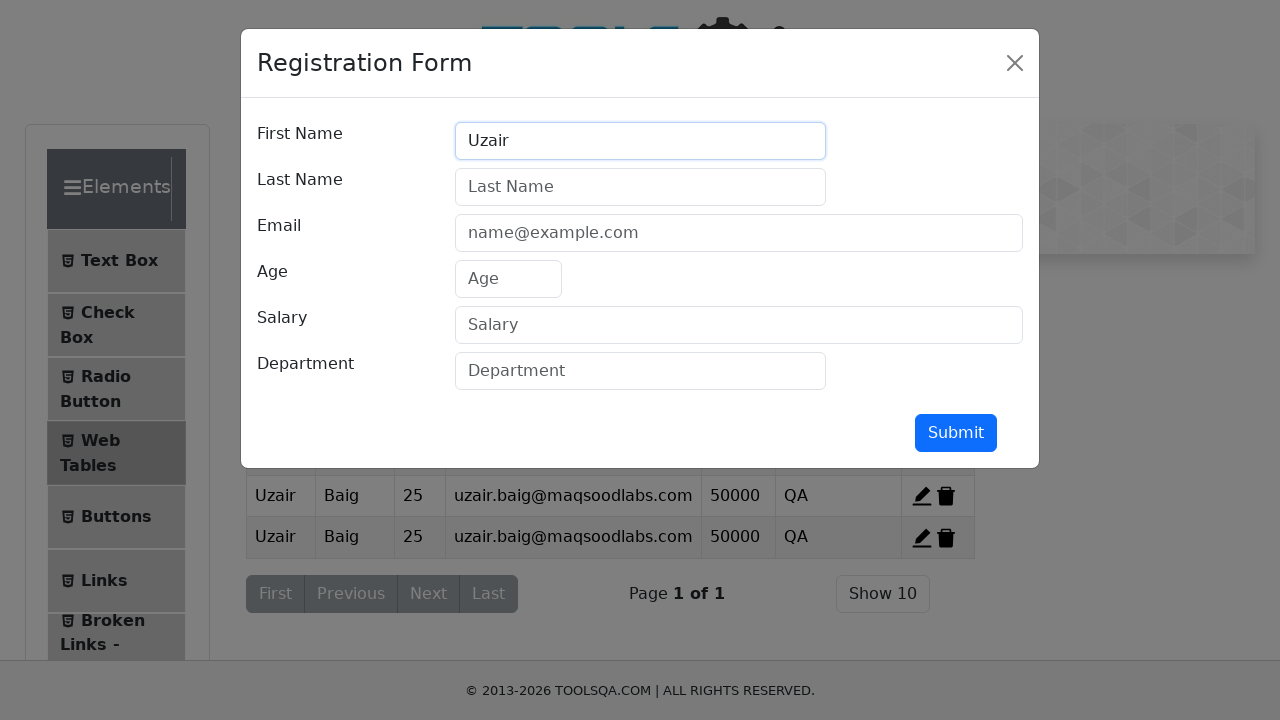

Filled last name field with 'Baig' on #lastName
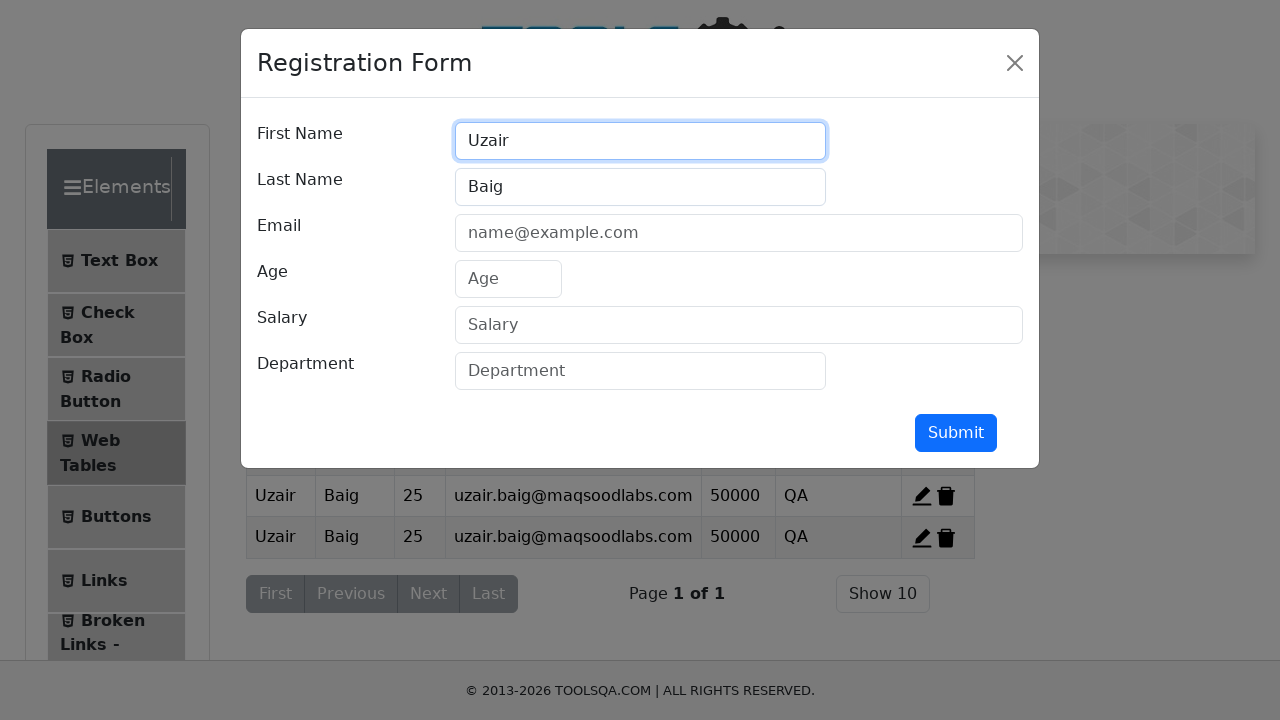

Filled email field with 'uzair.baig@maqsoodlabs.com' on #userEmail
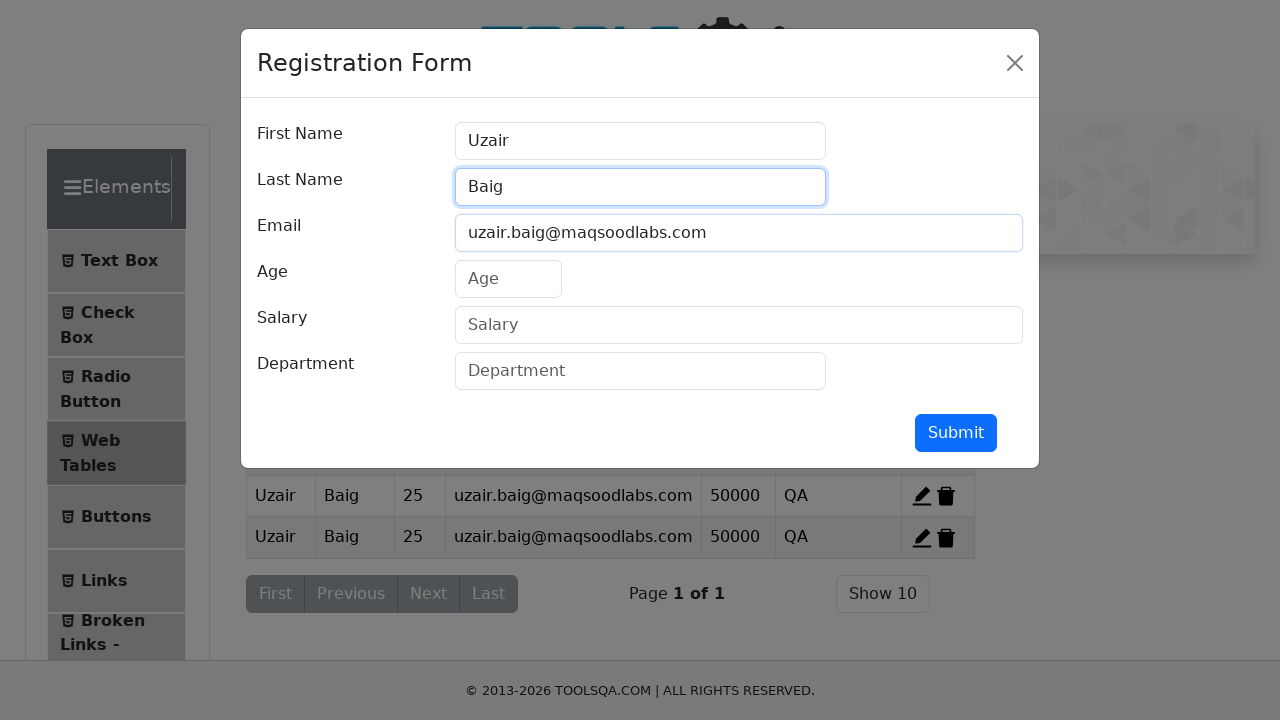

Filled age field with '25' on #age
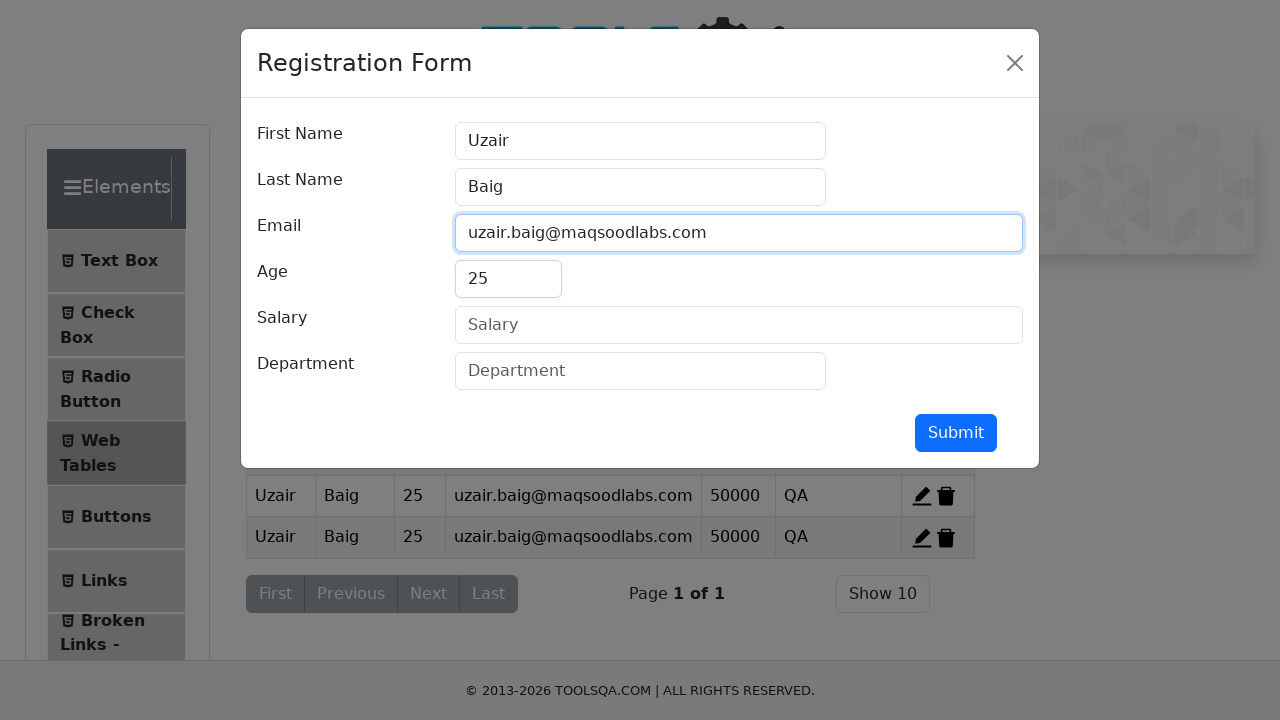

Filled salary field with '50000' on #salary
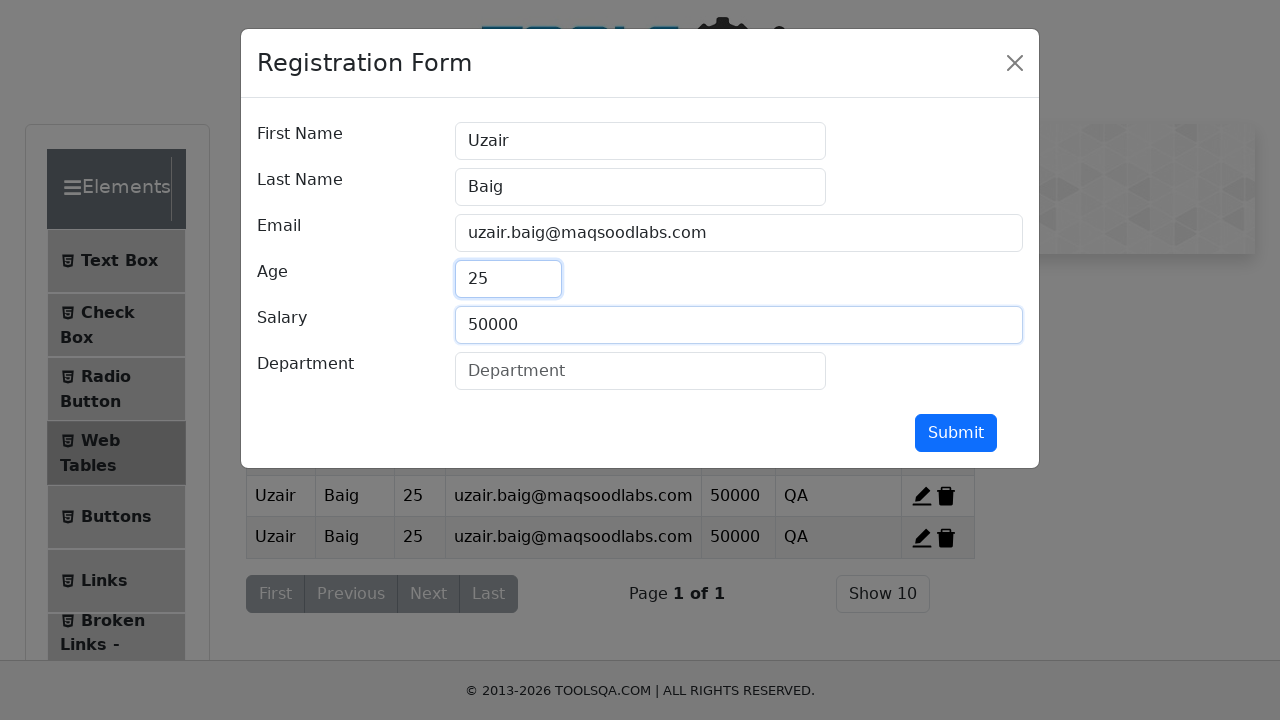

Filled department field with 'QA' on #department
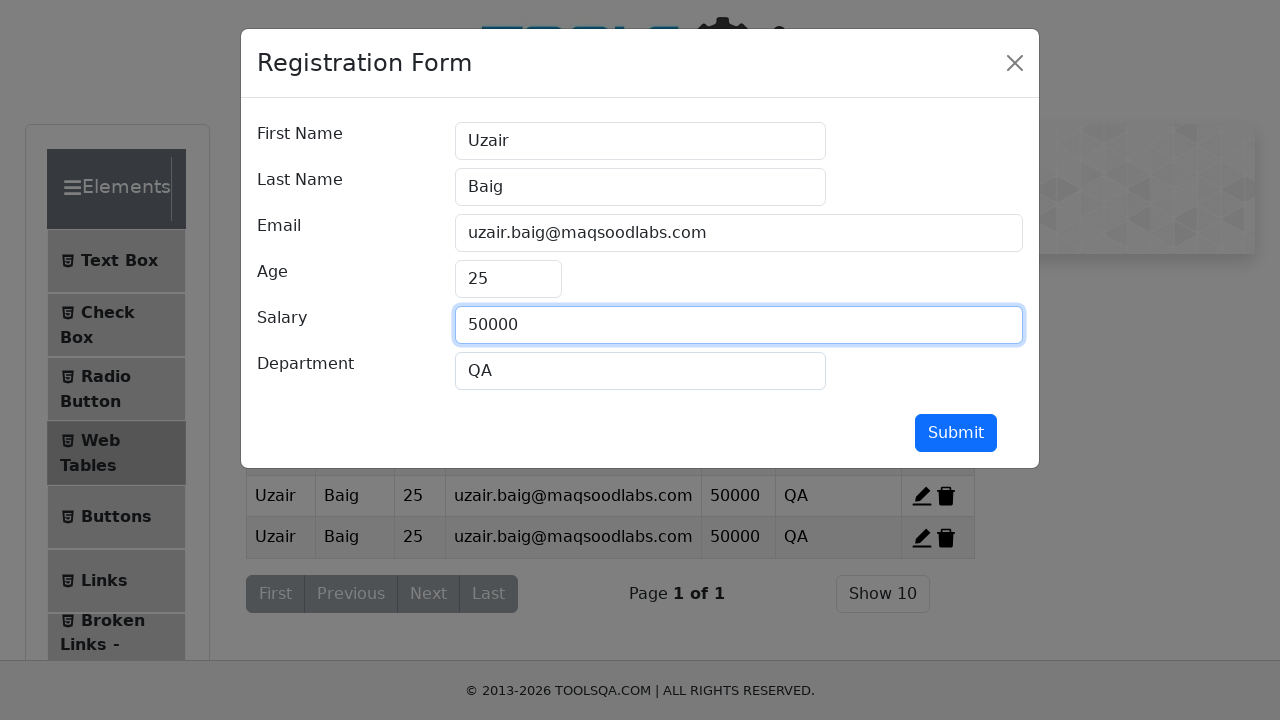

Clicked submit button to add entry at (956, 433) on #submit
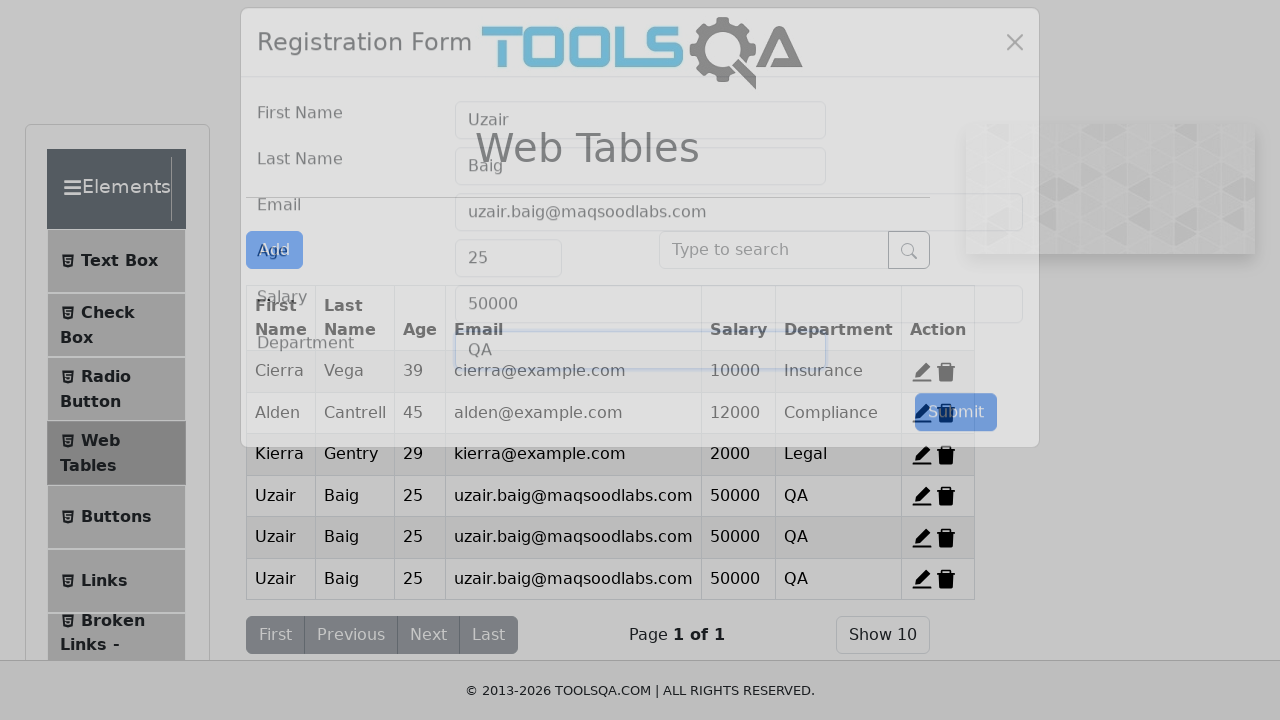

Registration form modal closed and entry added to table
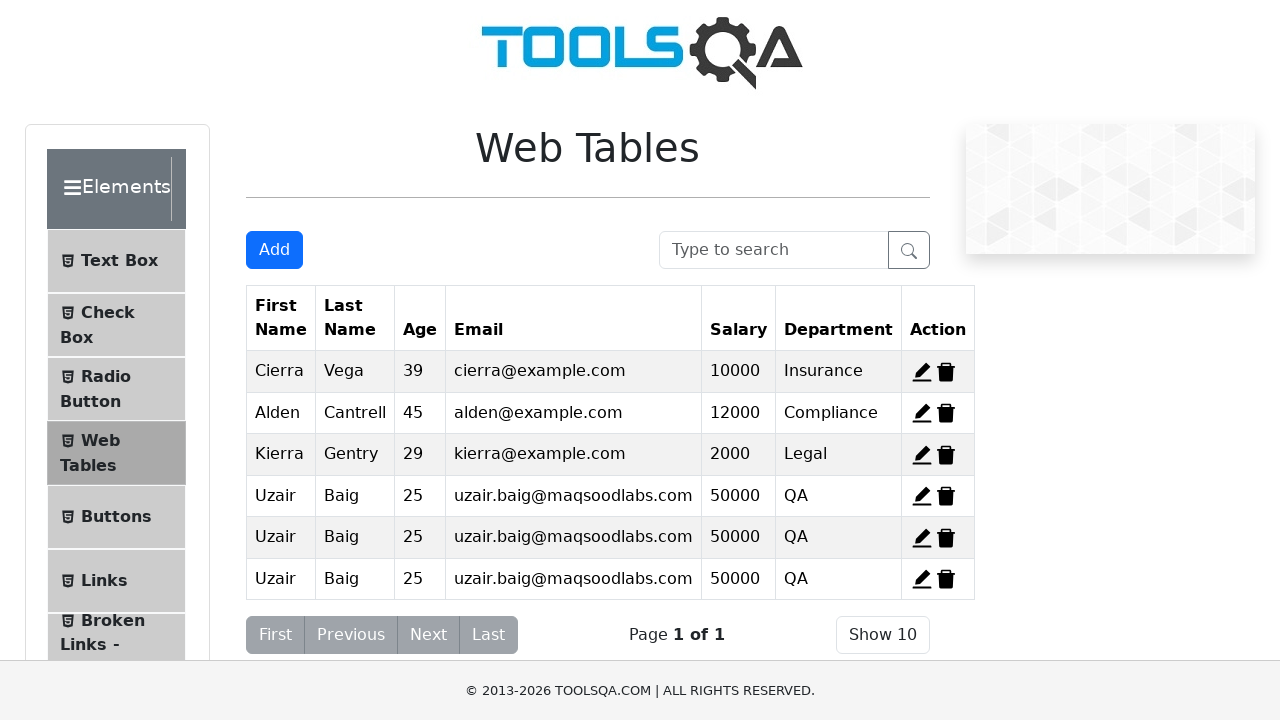

Clicked Add button to open registration form (entry 4/10) at (274, 250) on button#addNewRecordButton
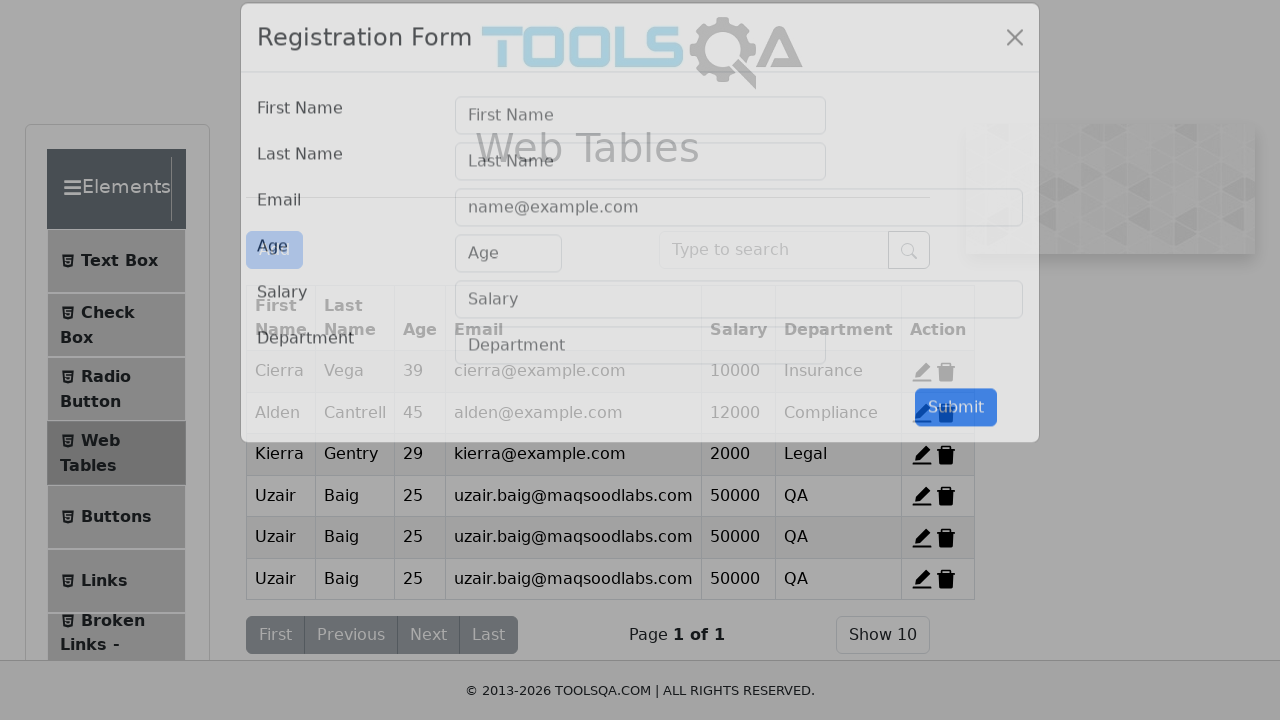

Registration form modal appeared
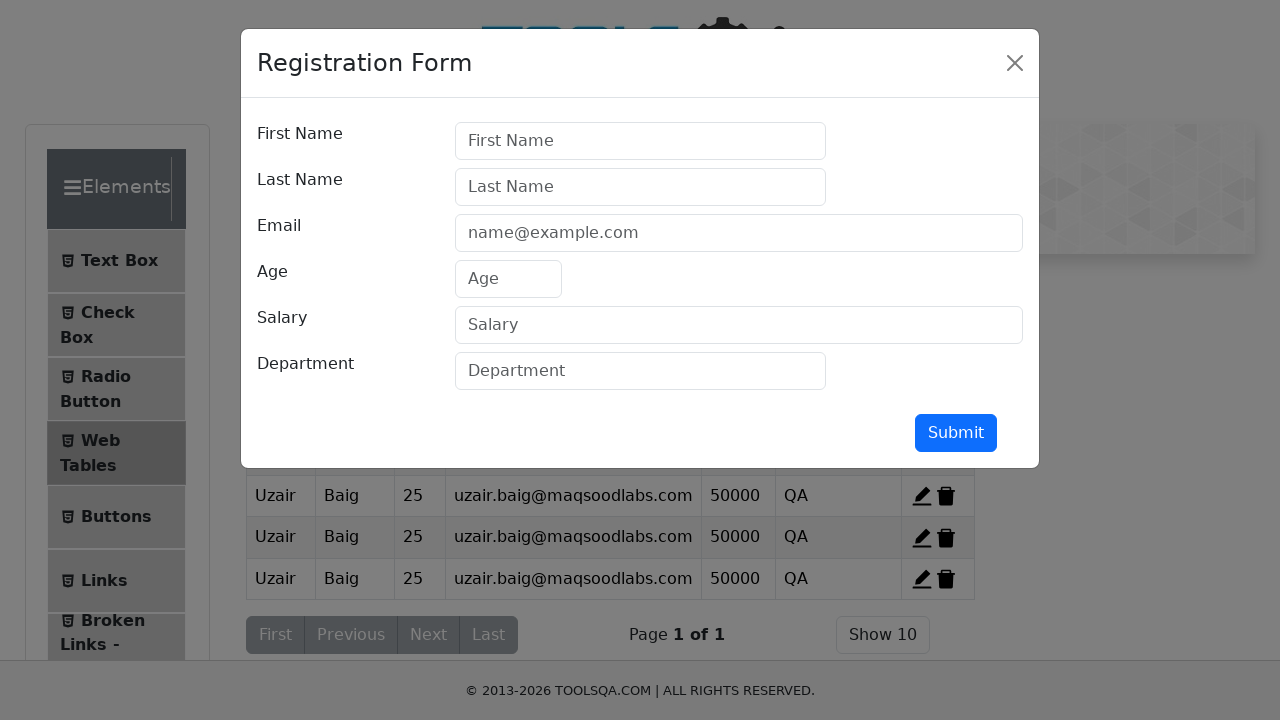

Filled first name field with 'Uzair' on #firstName
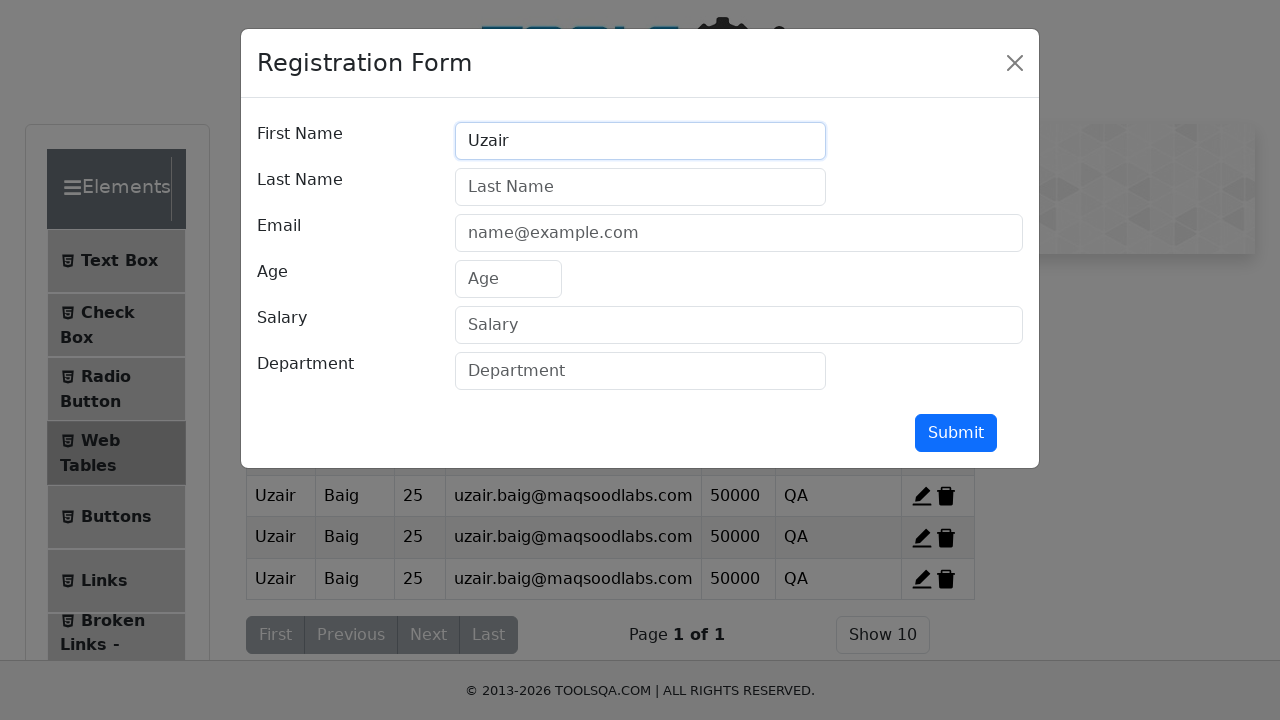

Filled last name field with 'Baig' on #lastName
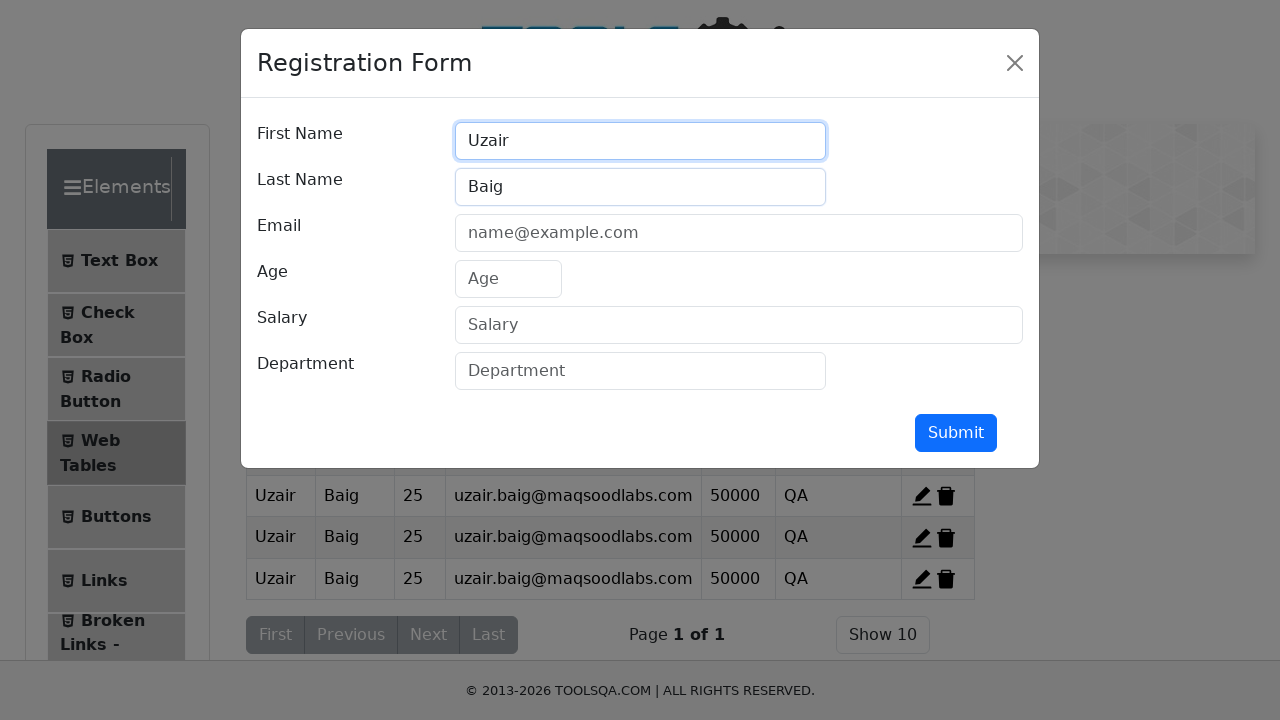

Filled email field with 'uzair.baig@maqsoodlabs.com' on #userEmail
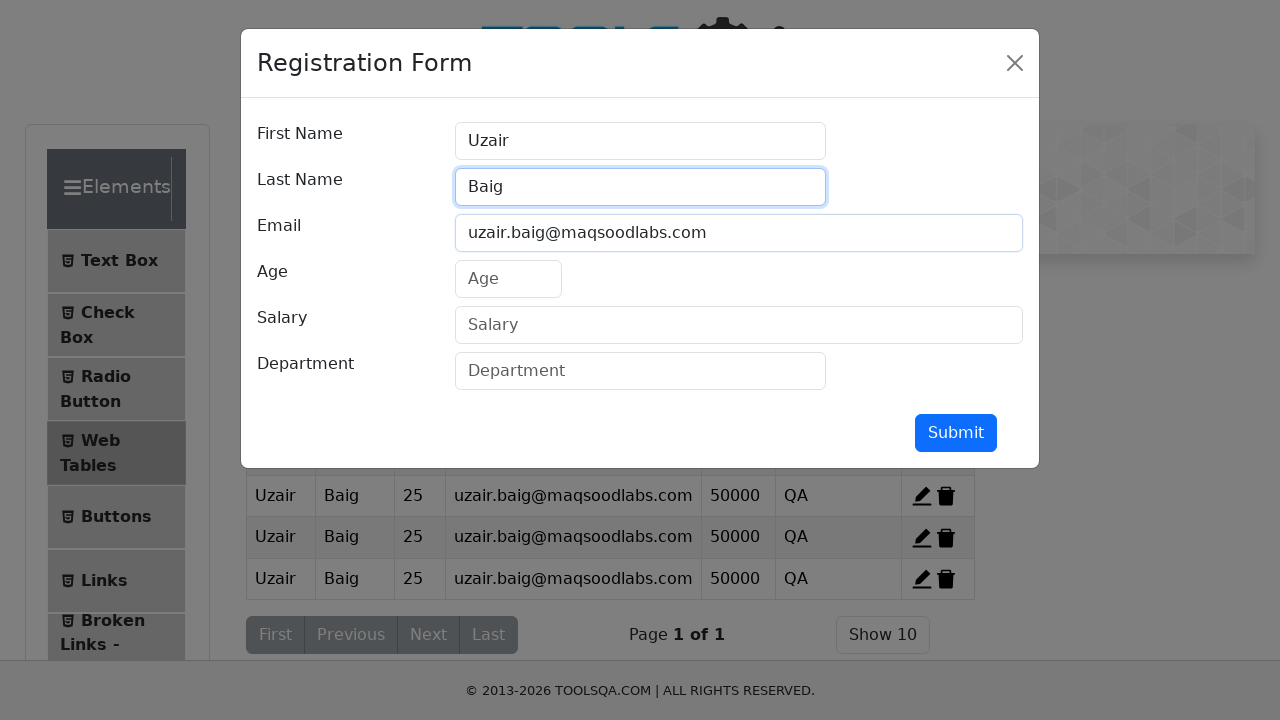

Filled age field with '25' on #age
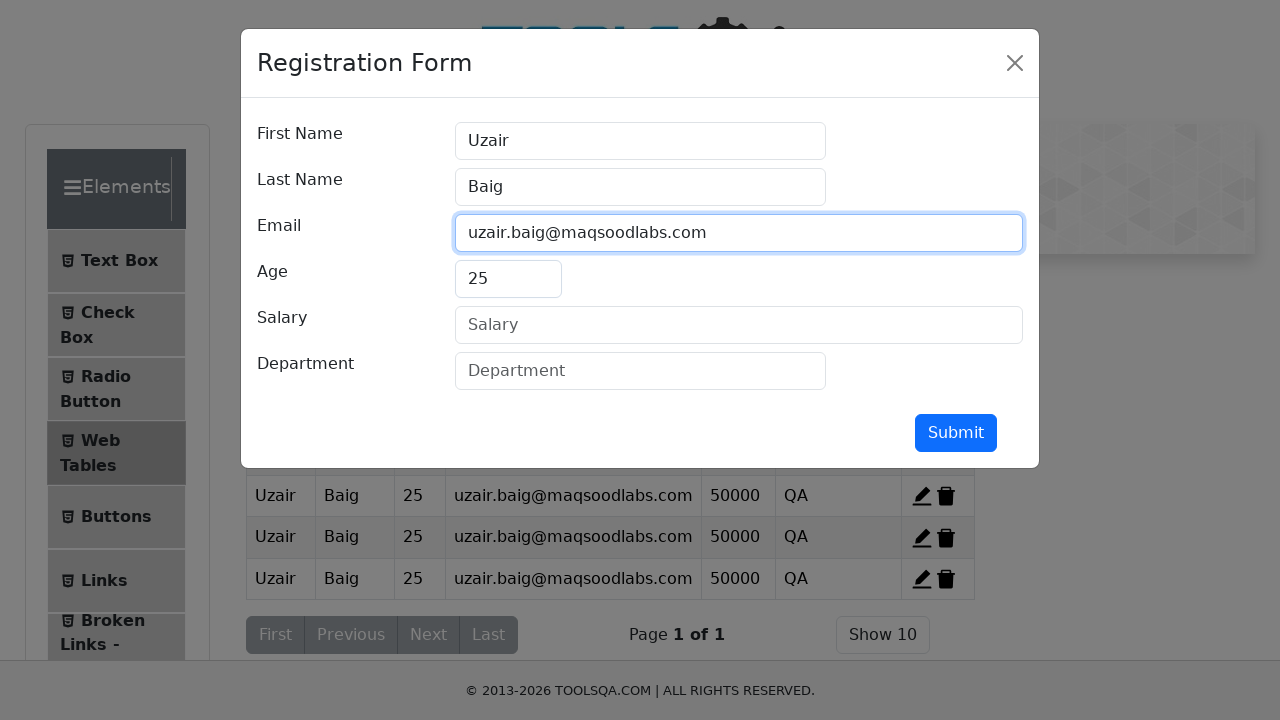

Filled salary field with '50000' on #salary
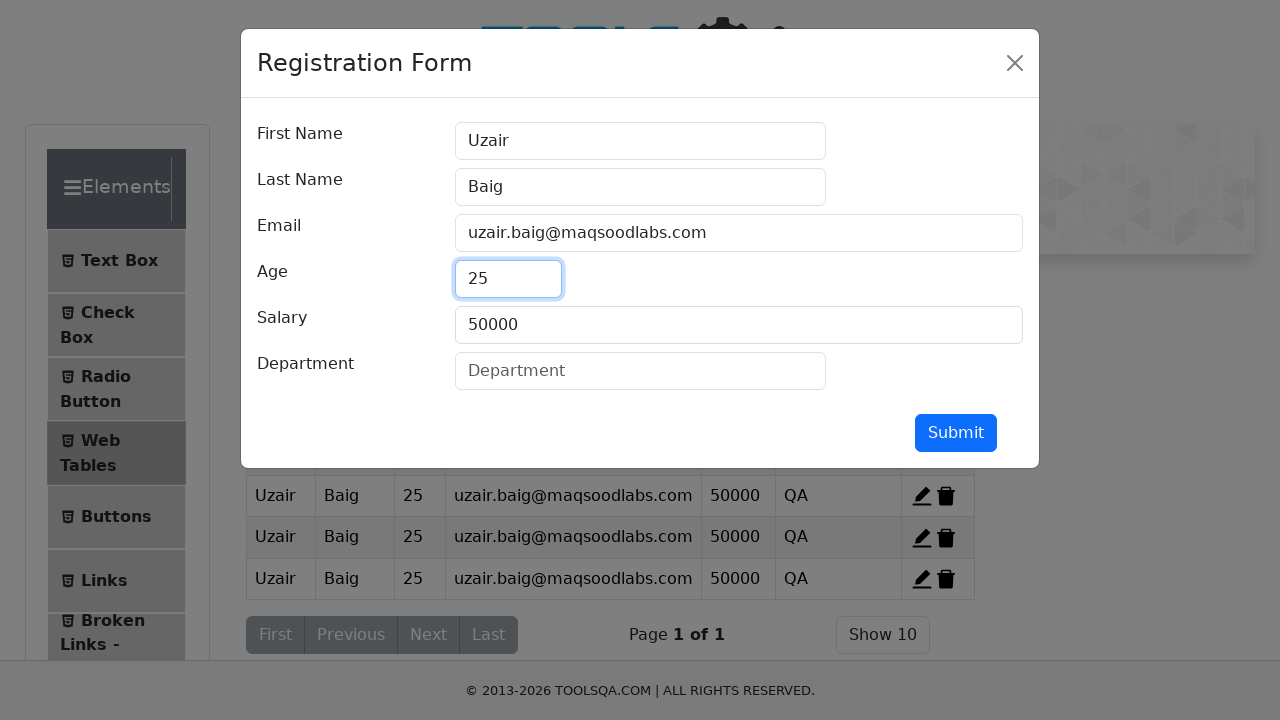

Filled department field with 'QA' on #department
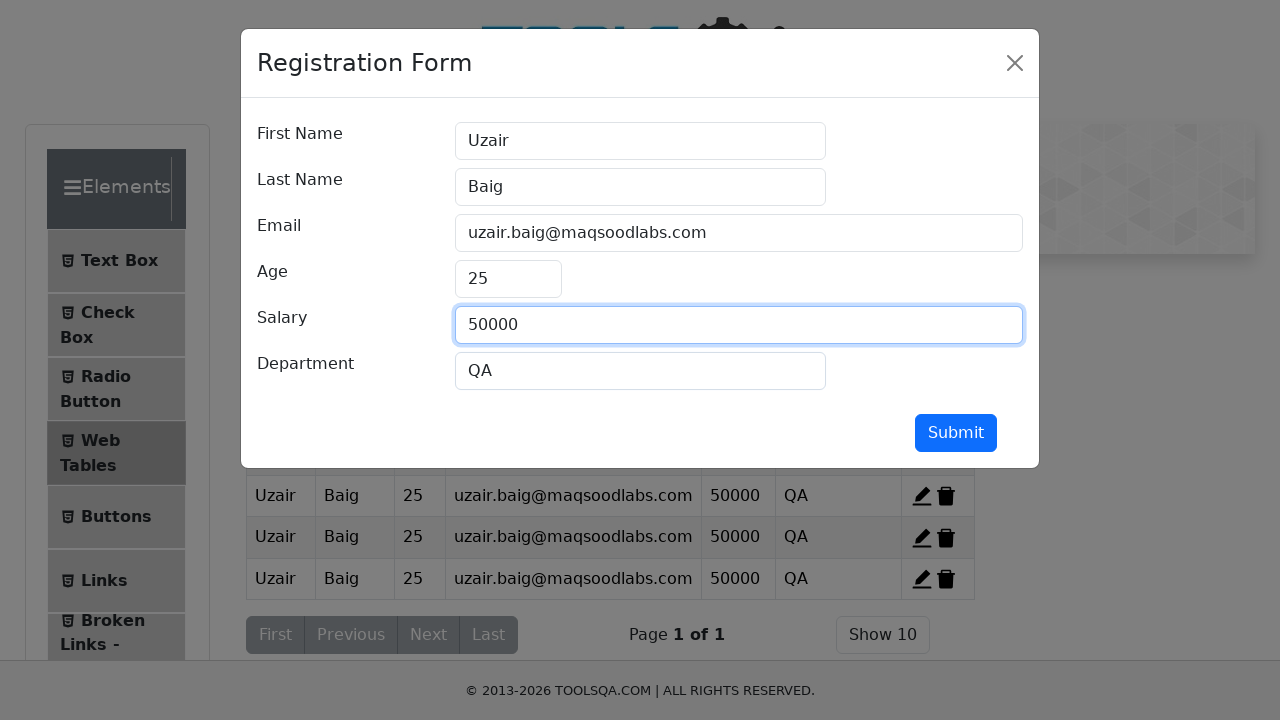

Clicked submit button to add entry at (956, 433) on #submit
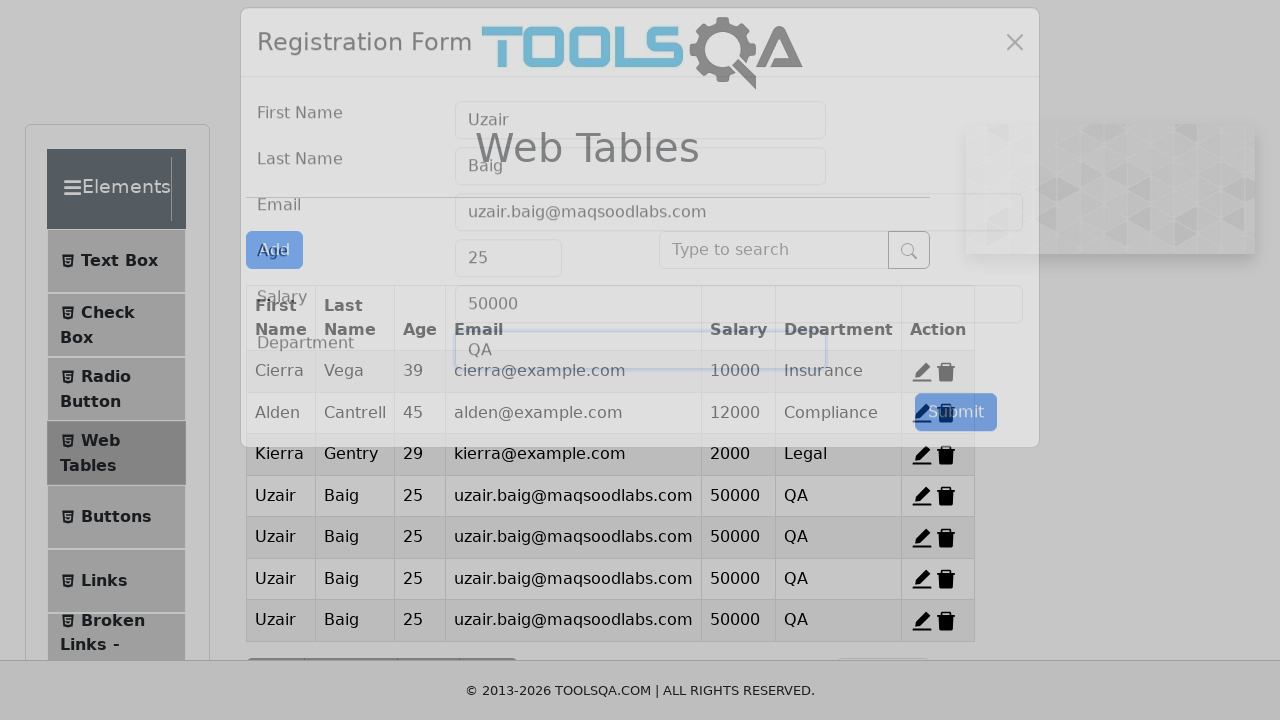

Registration form modal closed and entry added to table
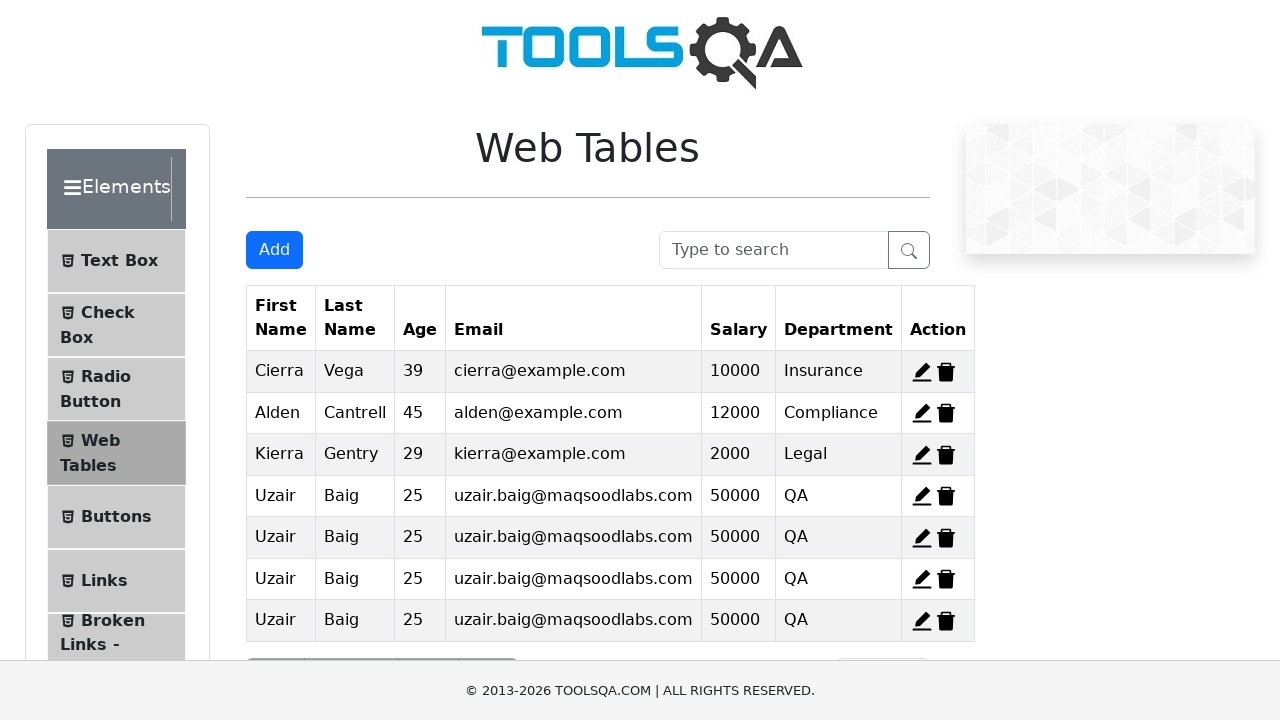

Clicked Add button to open registration form (entry 5/10) at (274, 250) on button#addNewRecordButton
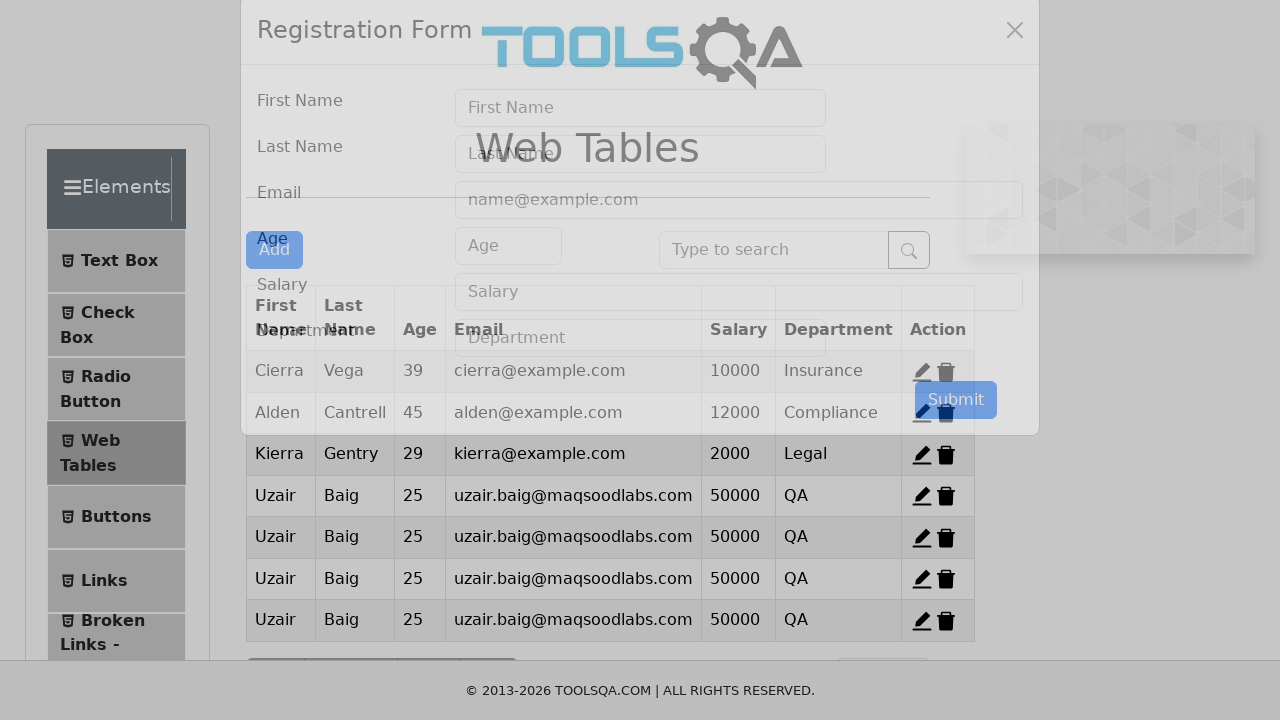

Registration form modal appeared
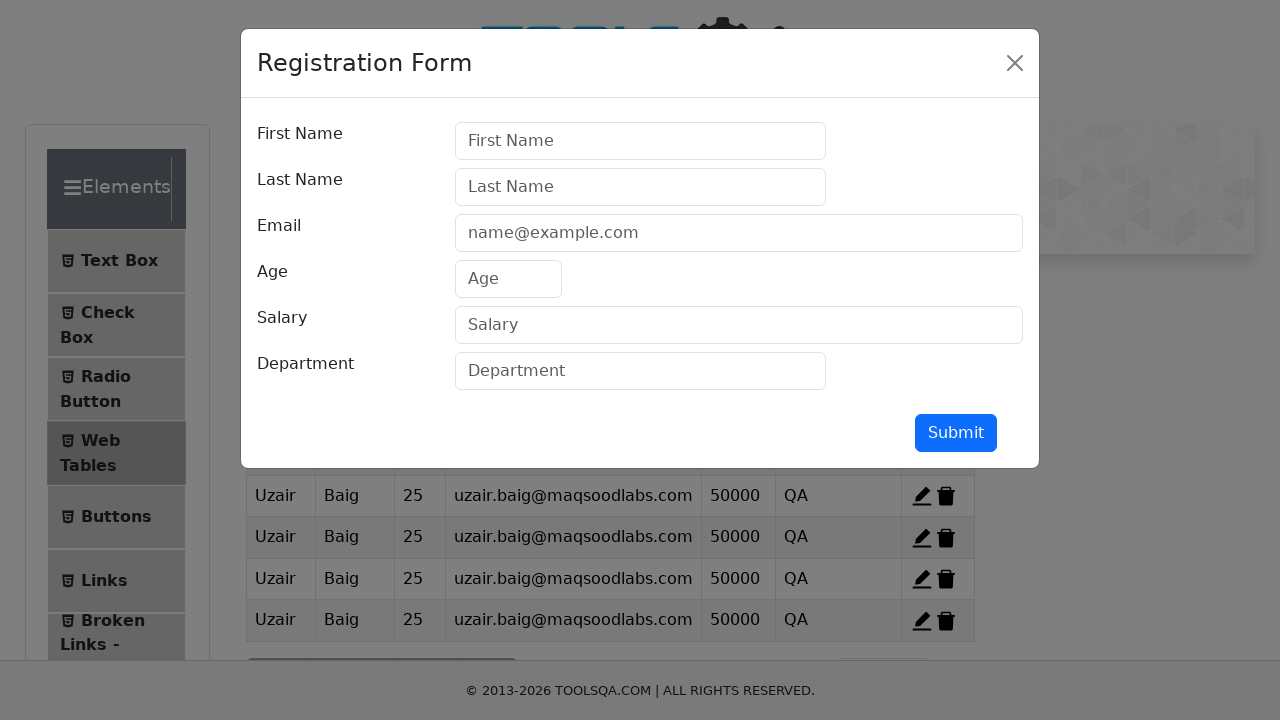

Filled first name field with 'Uzair' on #firstName
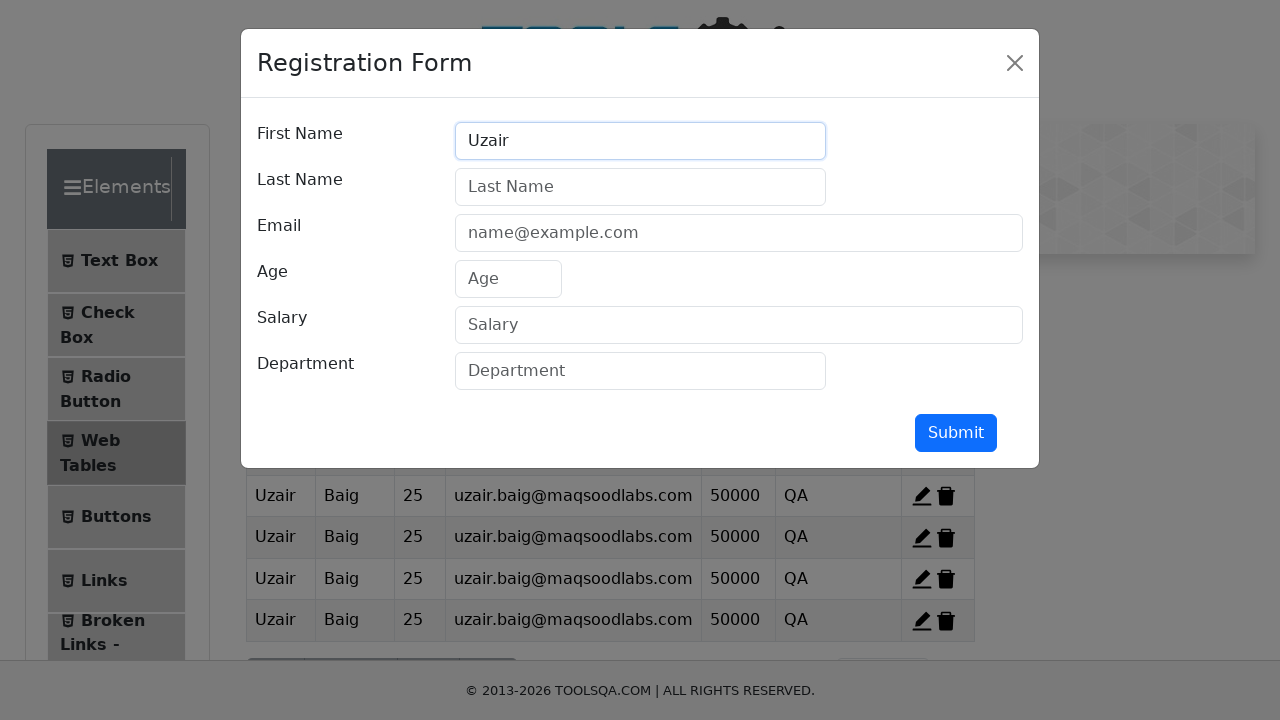

Filled last name field with 'Baig' on #lastName
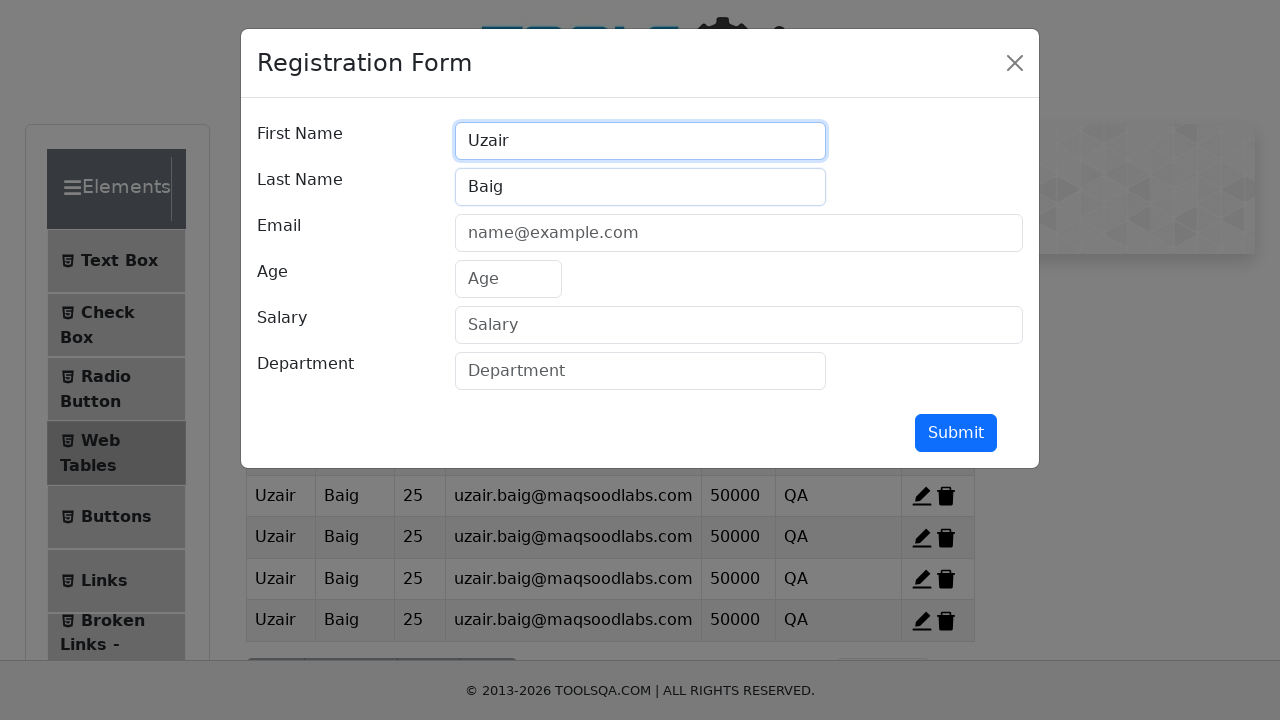

Filled email field with 'uzair.baig@maqsoodlabs.com' on #userEmail
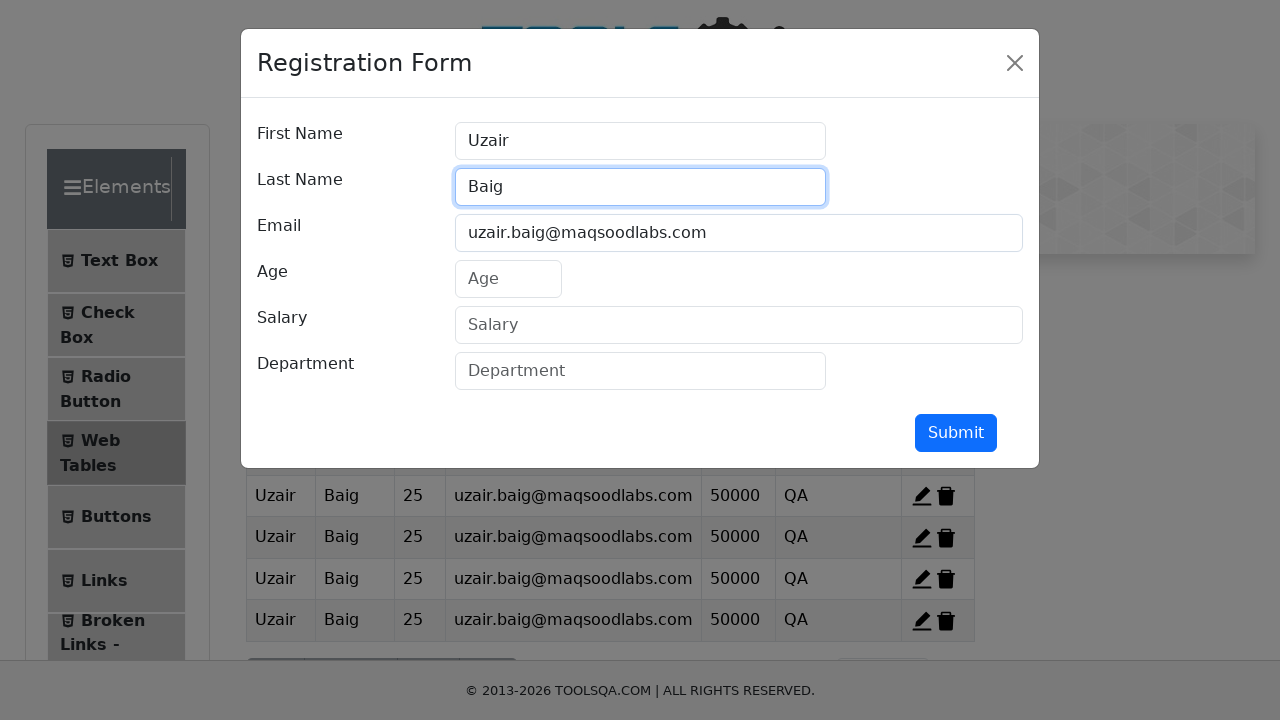

Filled age field with '25' on #age
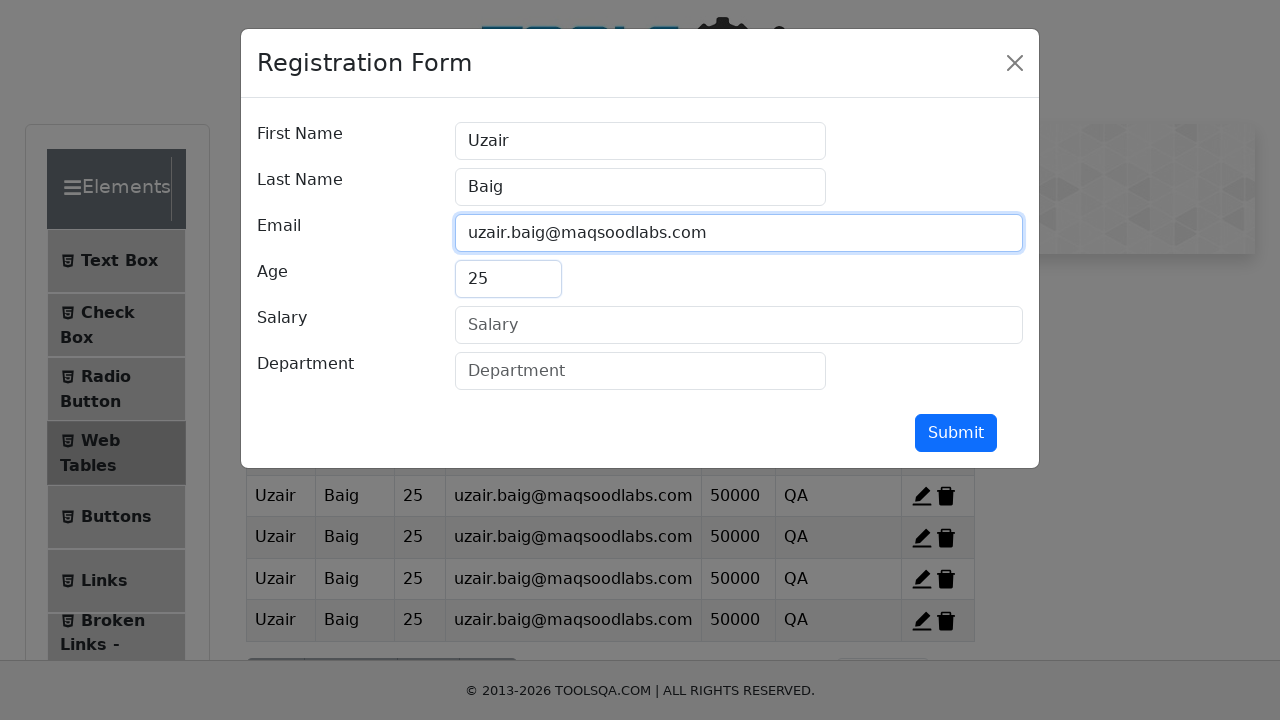

Filled salary field with '50000' on #salary
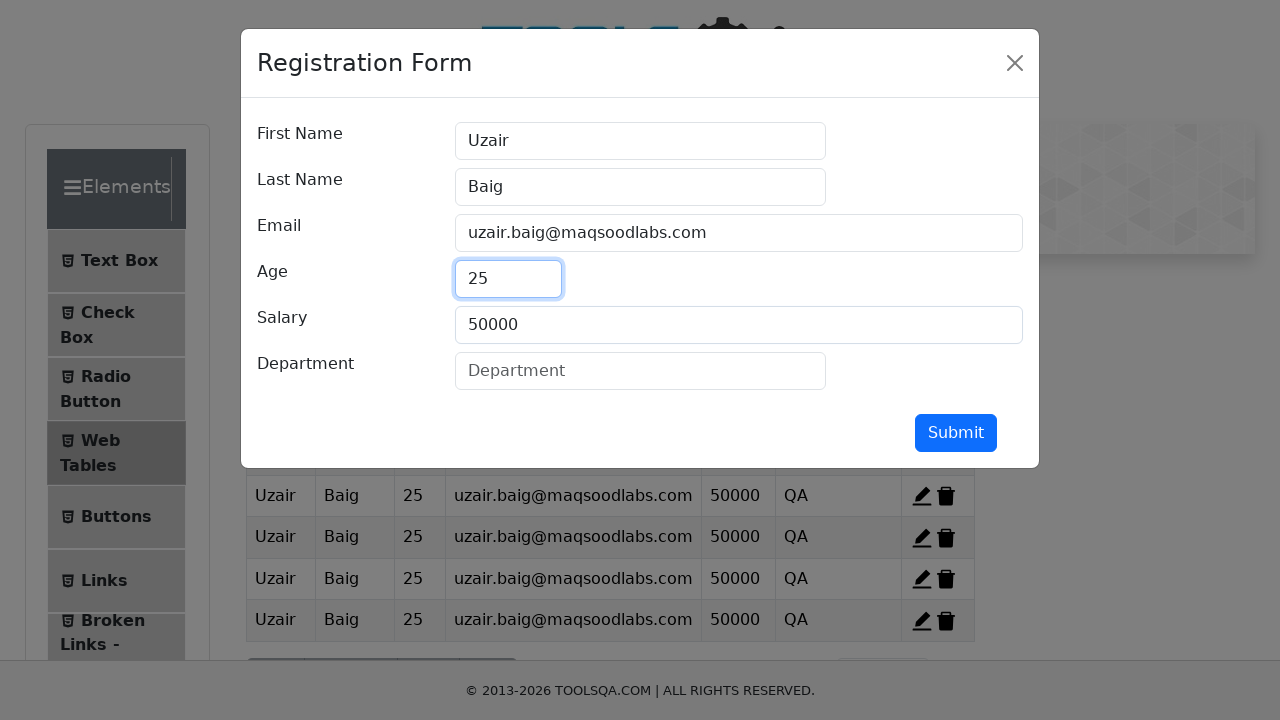

Filled department field with 'QA' on #department
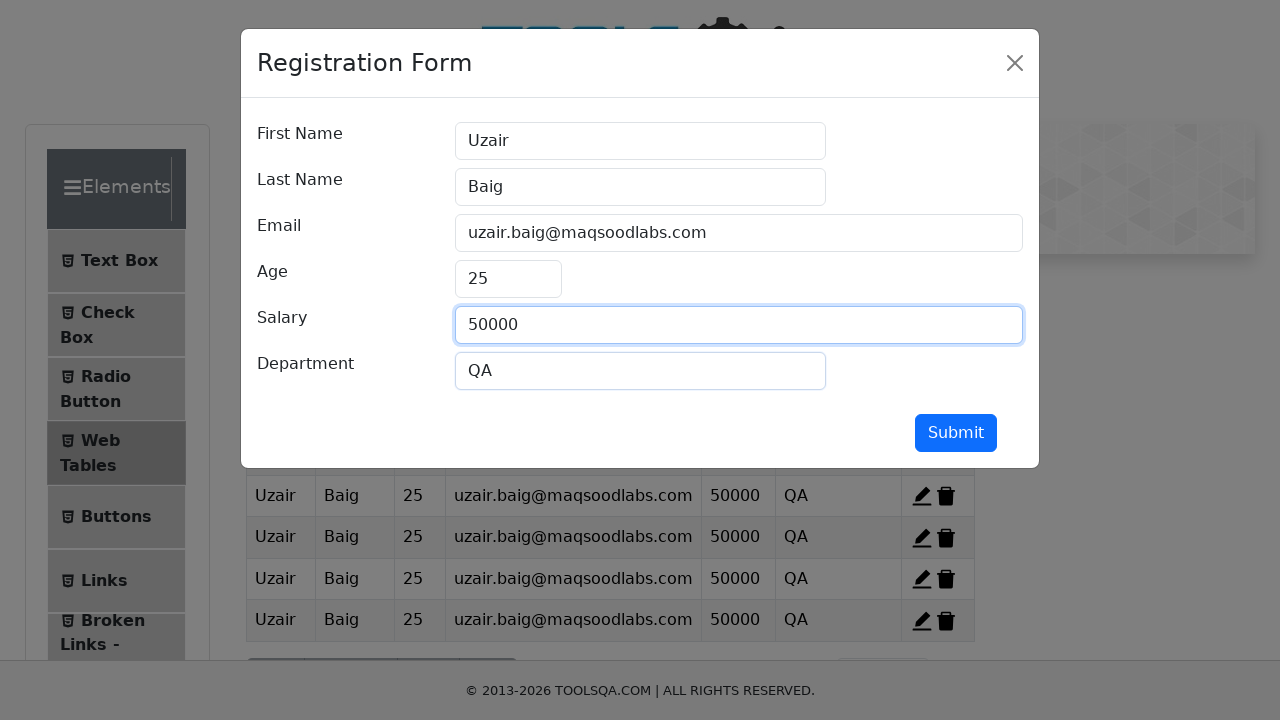

Clicked submit button to add entry at (956, 433) on #submit
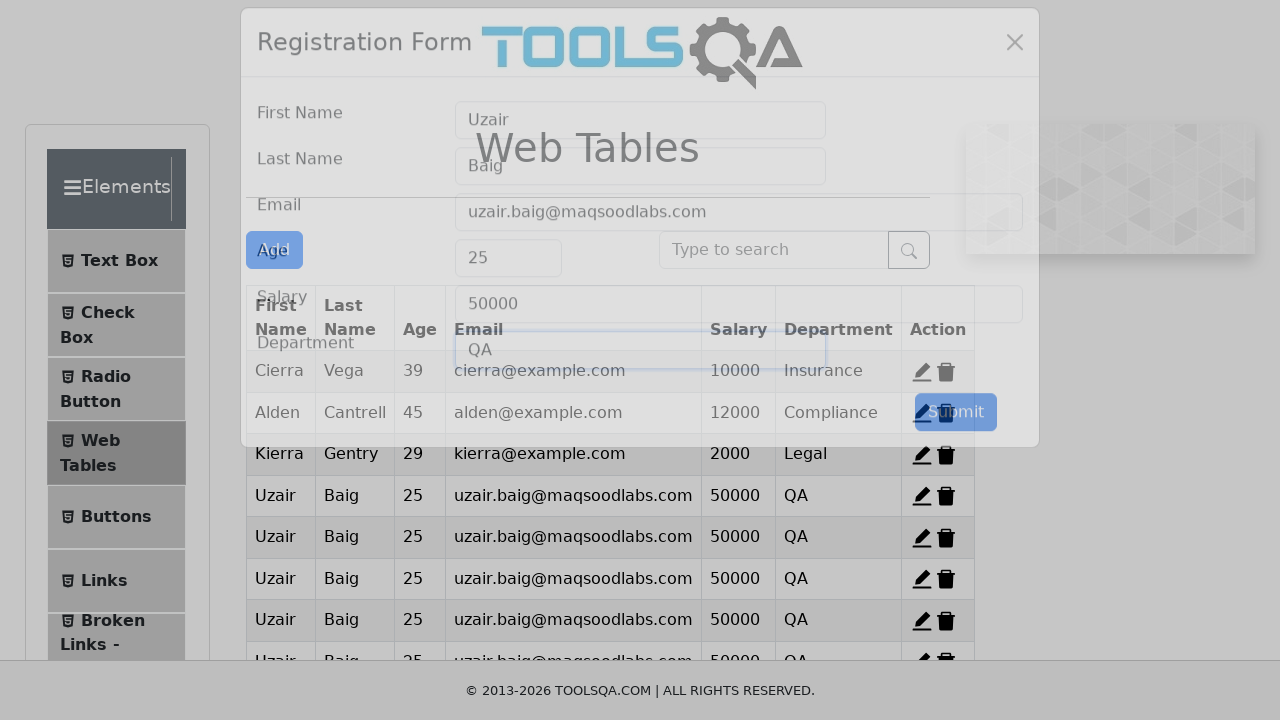

Registration form modal closed and entry added to table
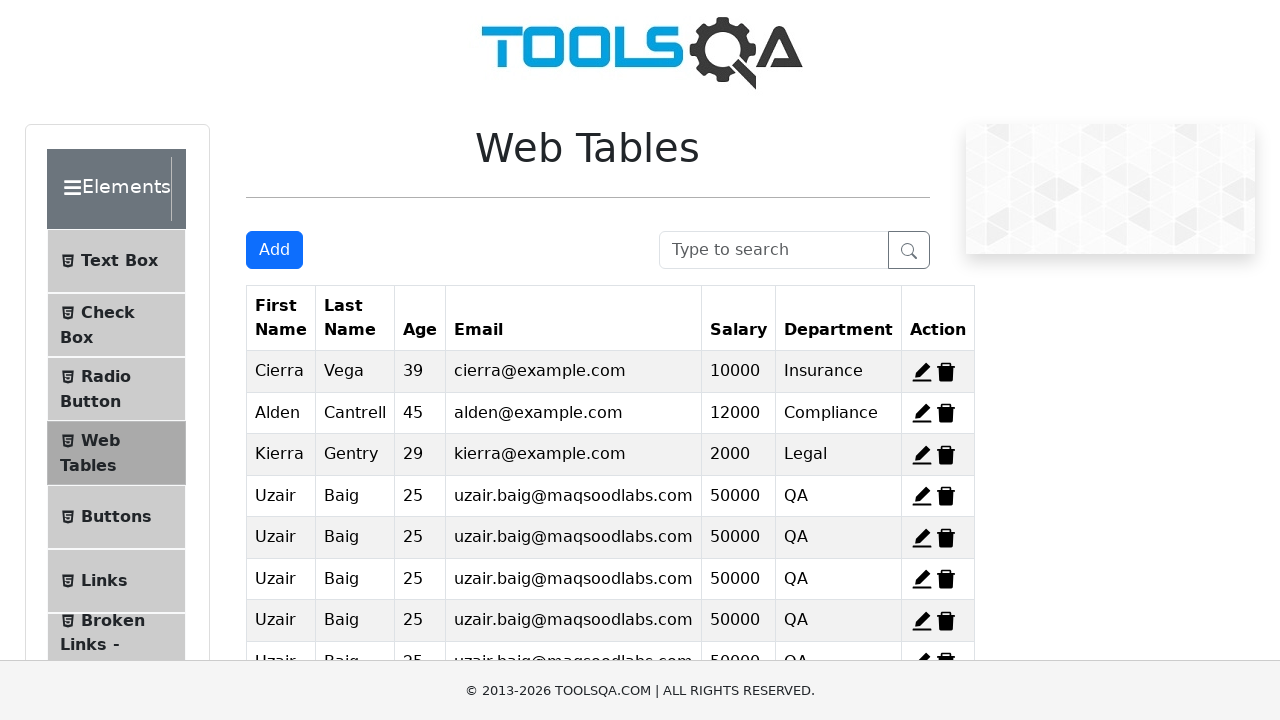

Clicked Add button to open registration form (entry 6/10) at (274, 250) on button#addNewRecordButton
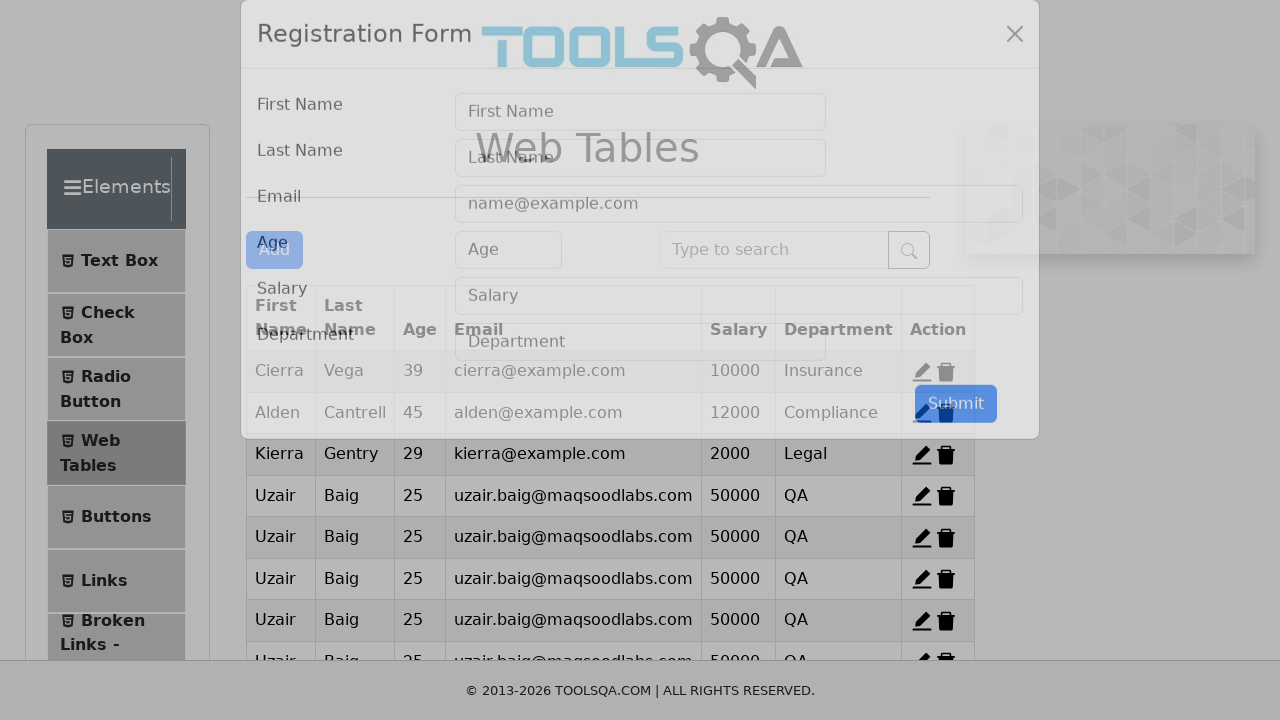

Registration form modal appeared
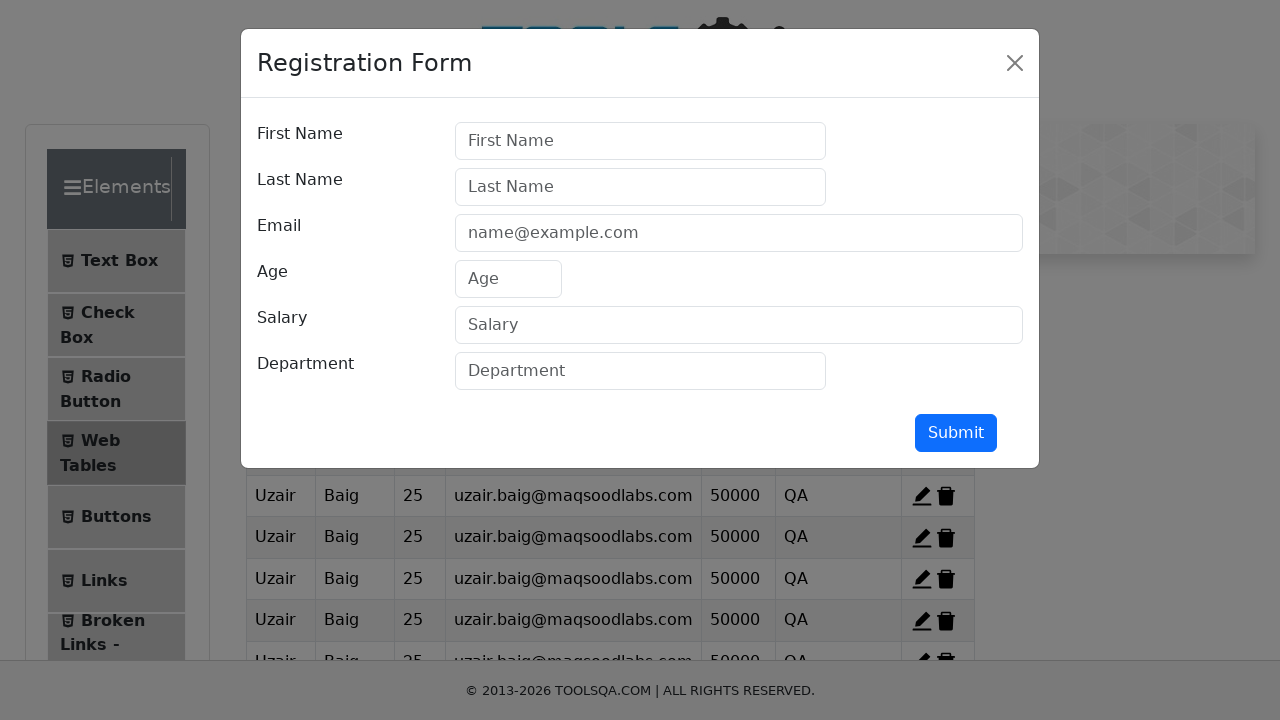

Filled first name field with 'Uzair' on #firstName
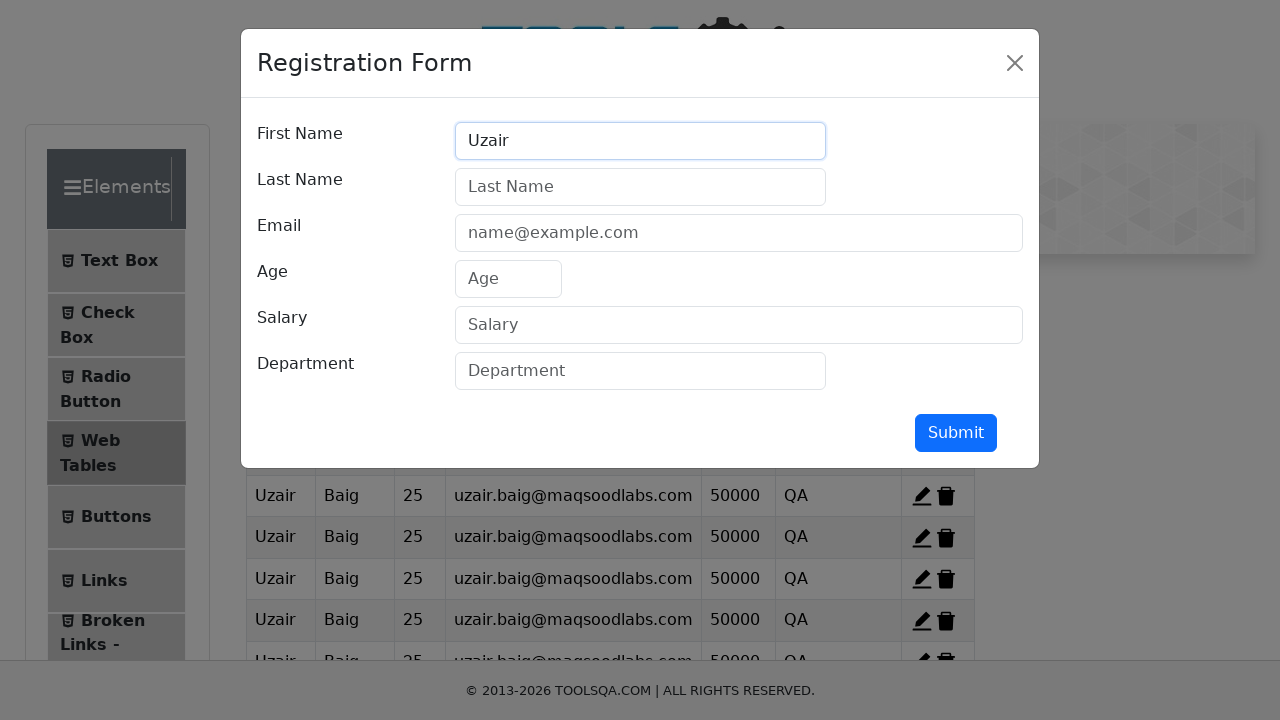

Filled last name field with 'Baig' on #lastName
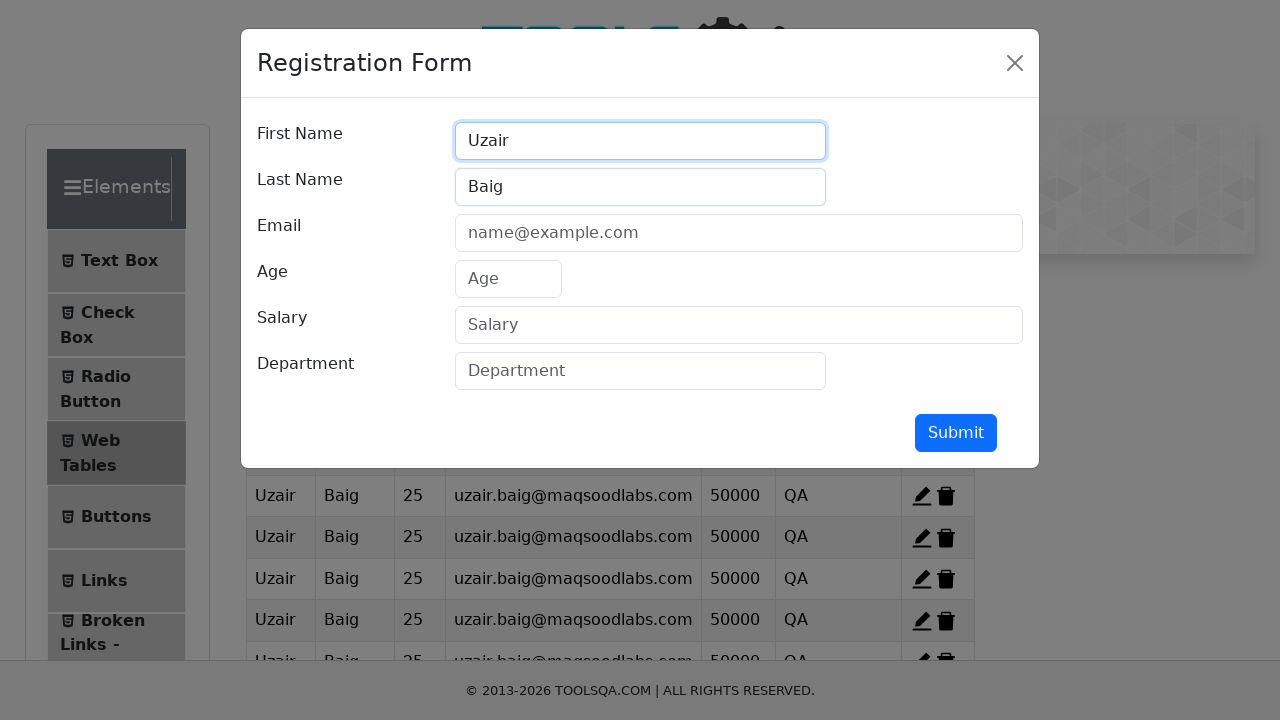

Filled email field with 'uzair.baig@maqsoodlabs.com' on #userEmail
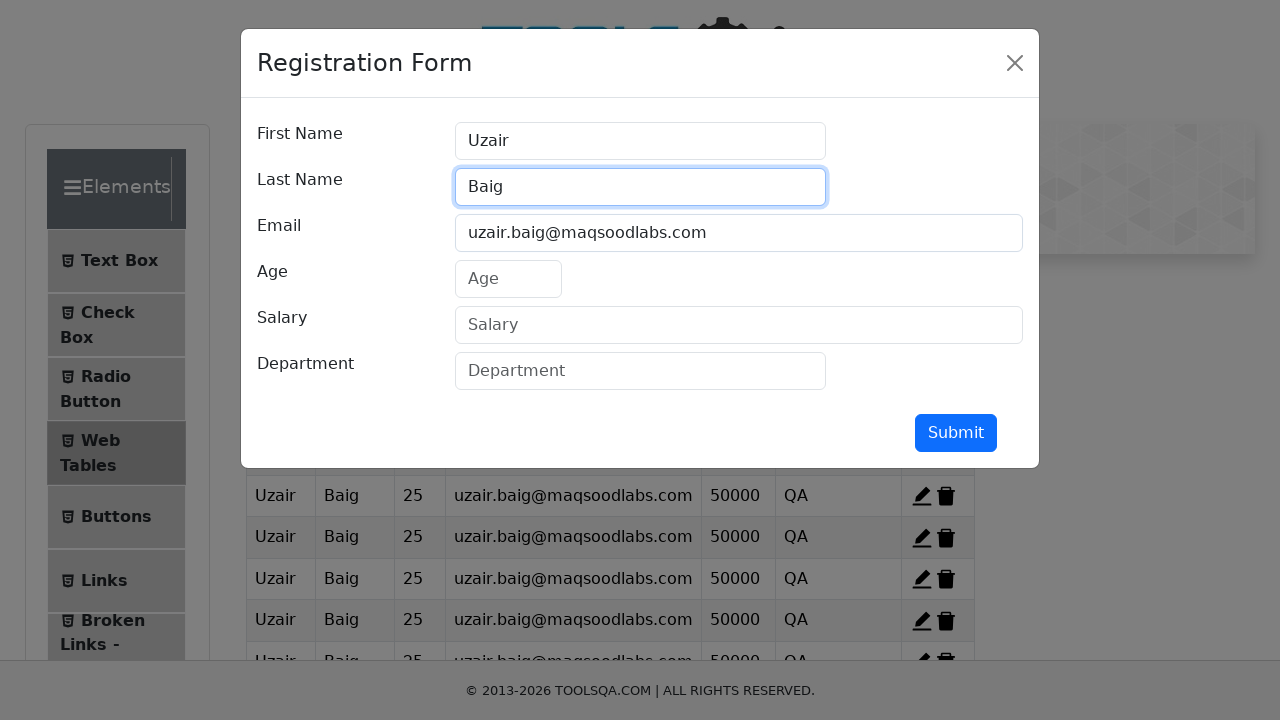

Filled age field with '25' on #age
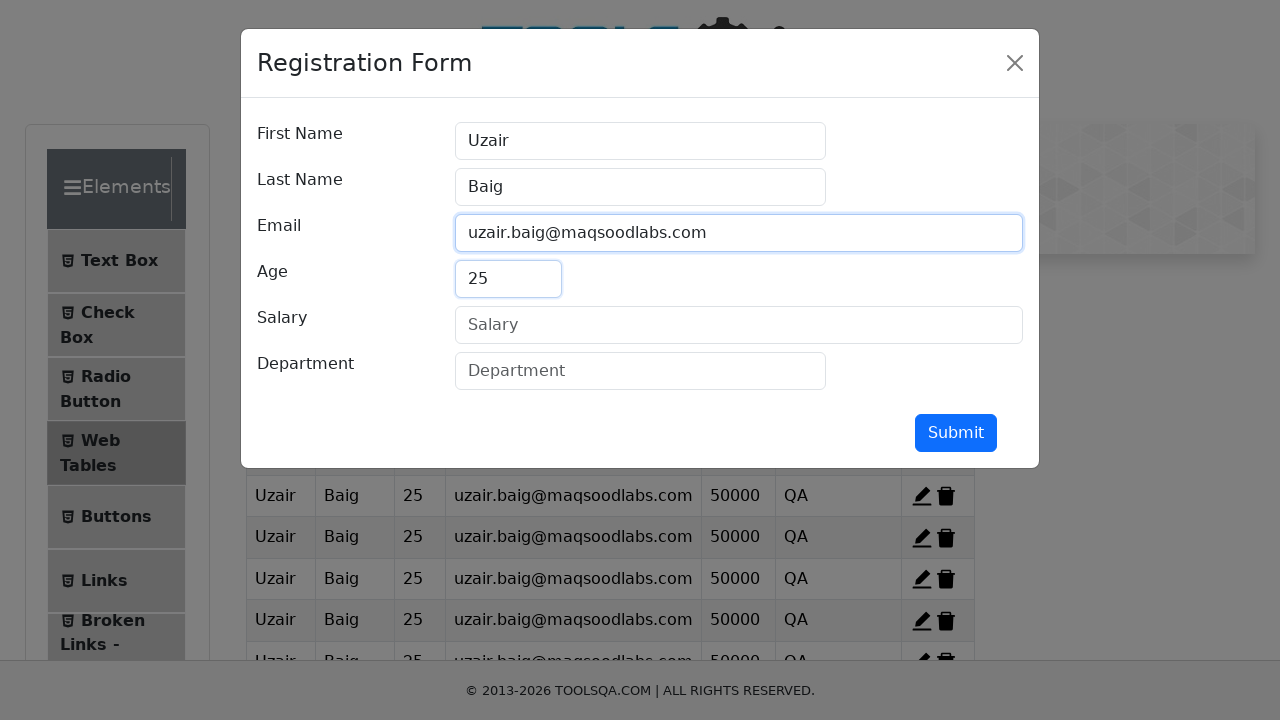

Filled salary field with '50000' on #salary
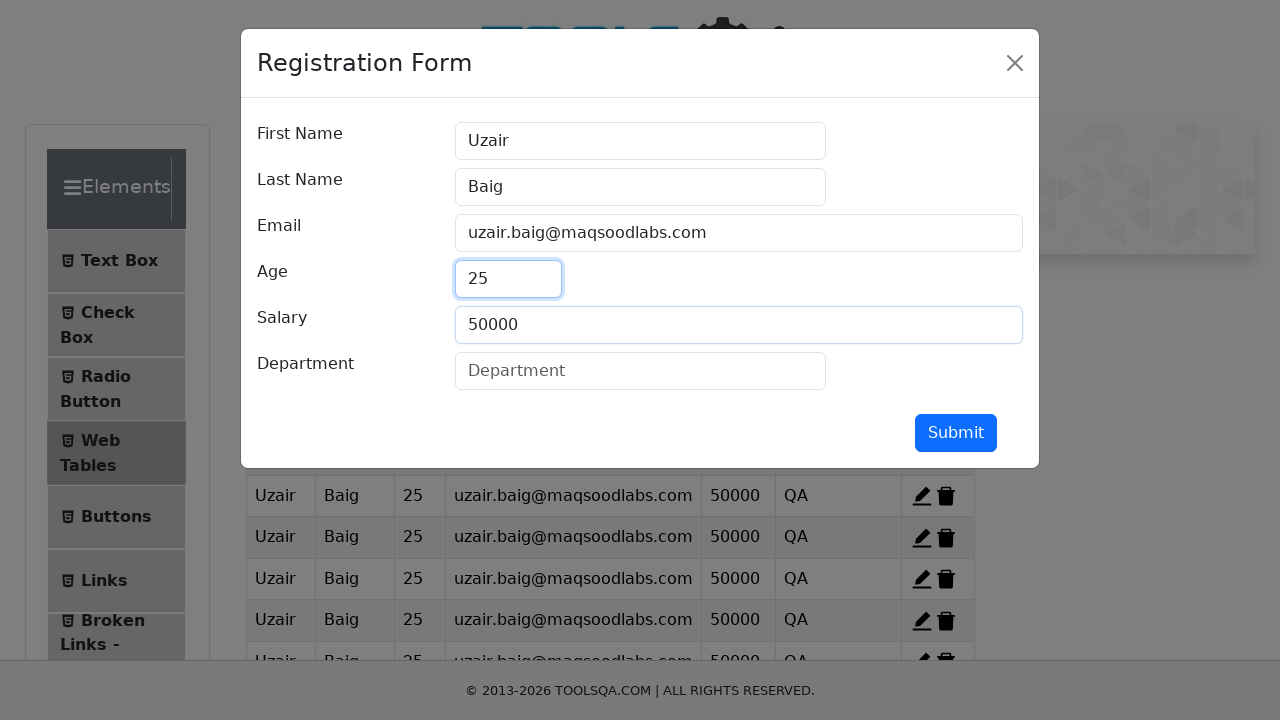

Filled department field with 'QA' on #department
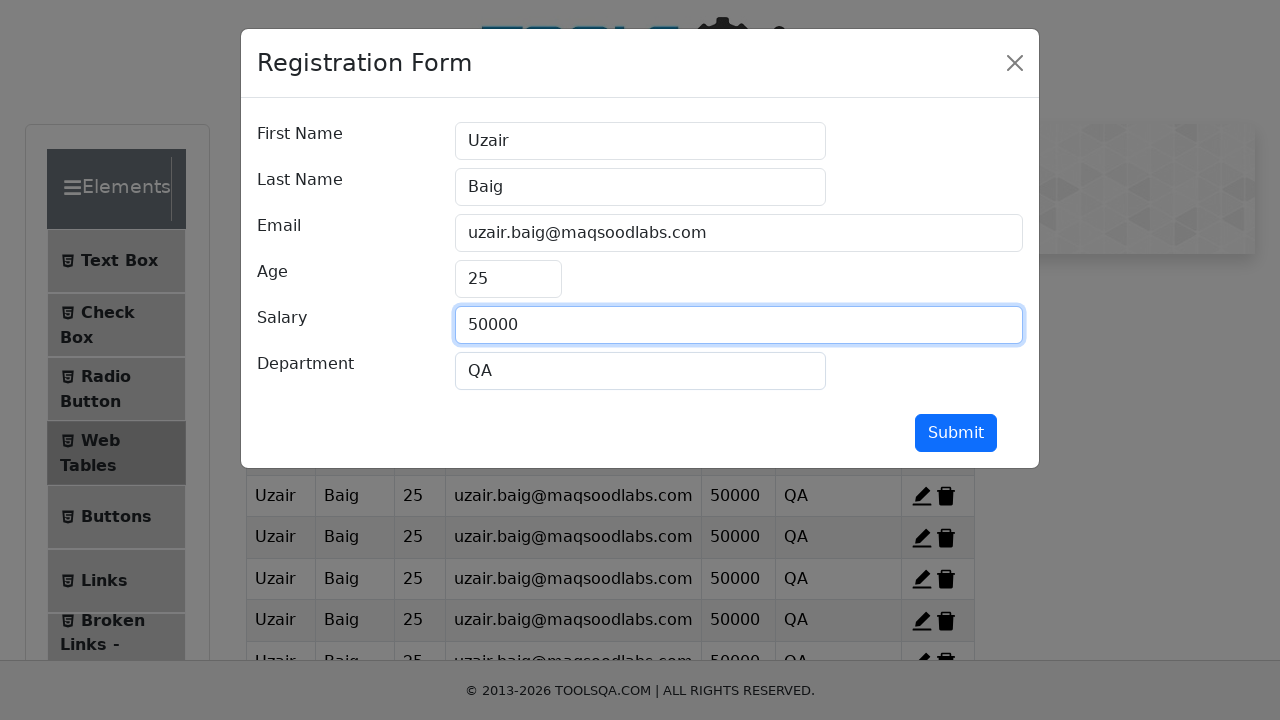

Clicked submit button to add entry at (956, 433) on #submit
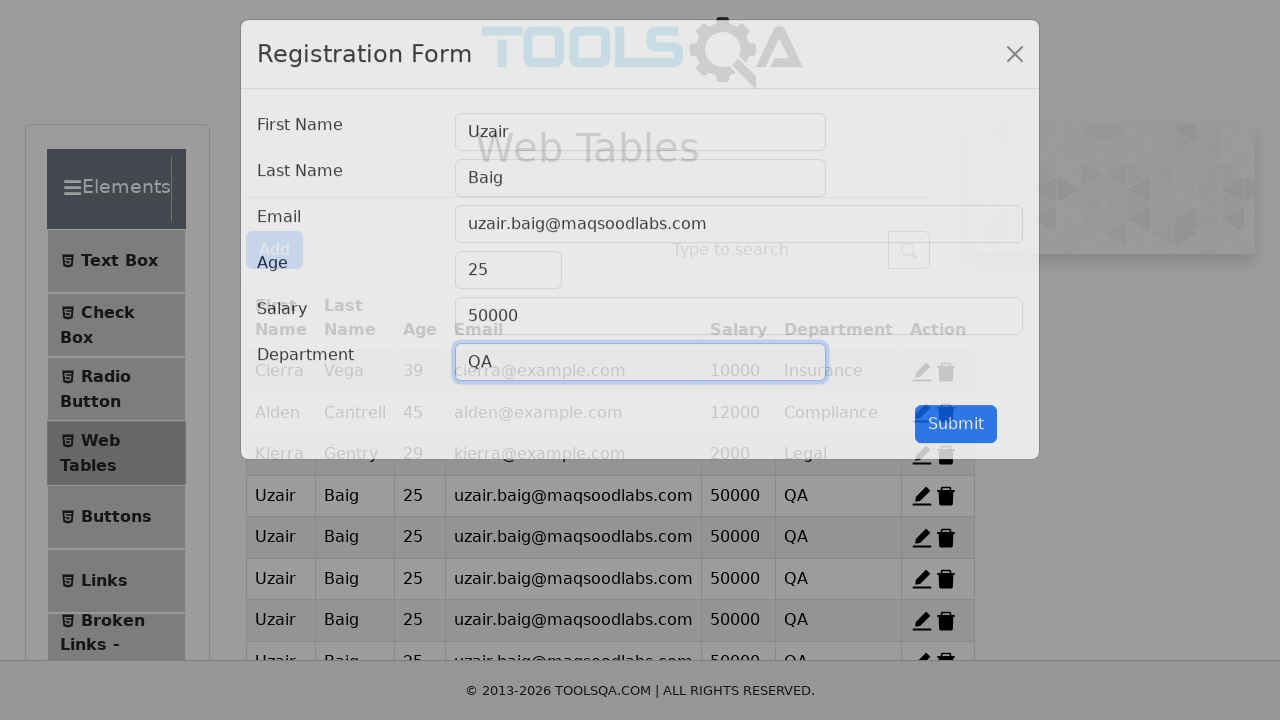

Registration form modal closed and entry added to table
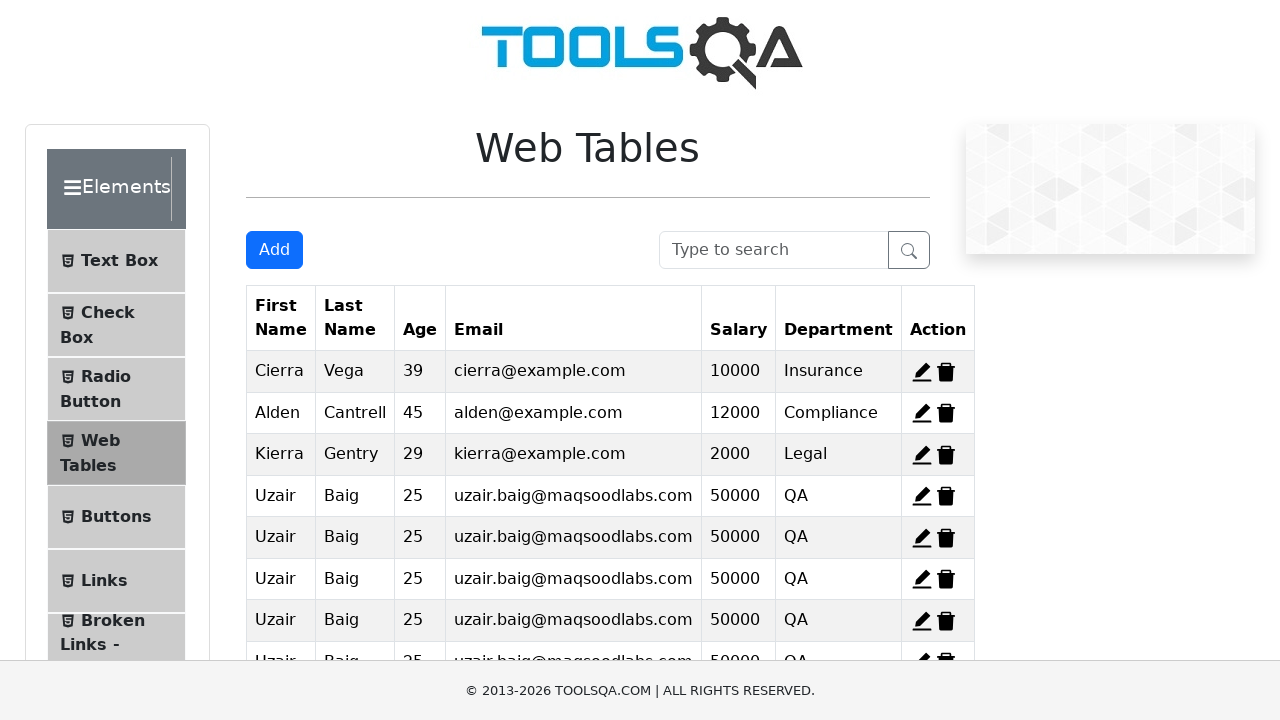

Clicked Add button to open registration form (entry 7/10) at (274, 250) on button#addNewRecordButton
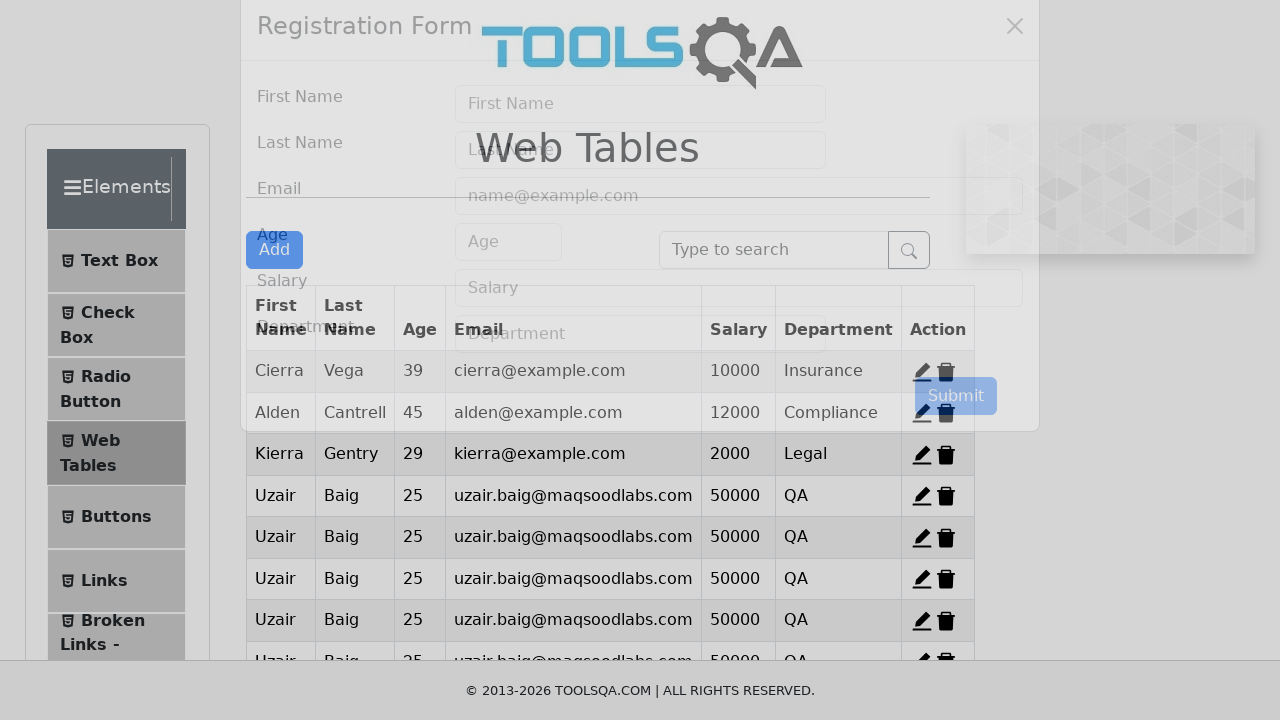

Registration form modal appeared
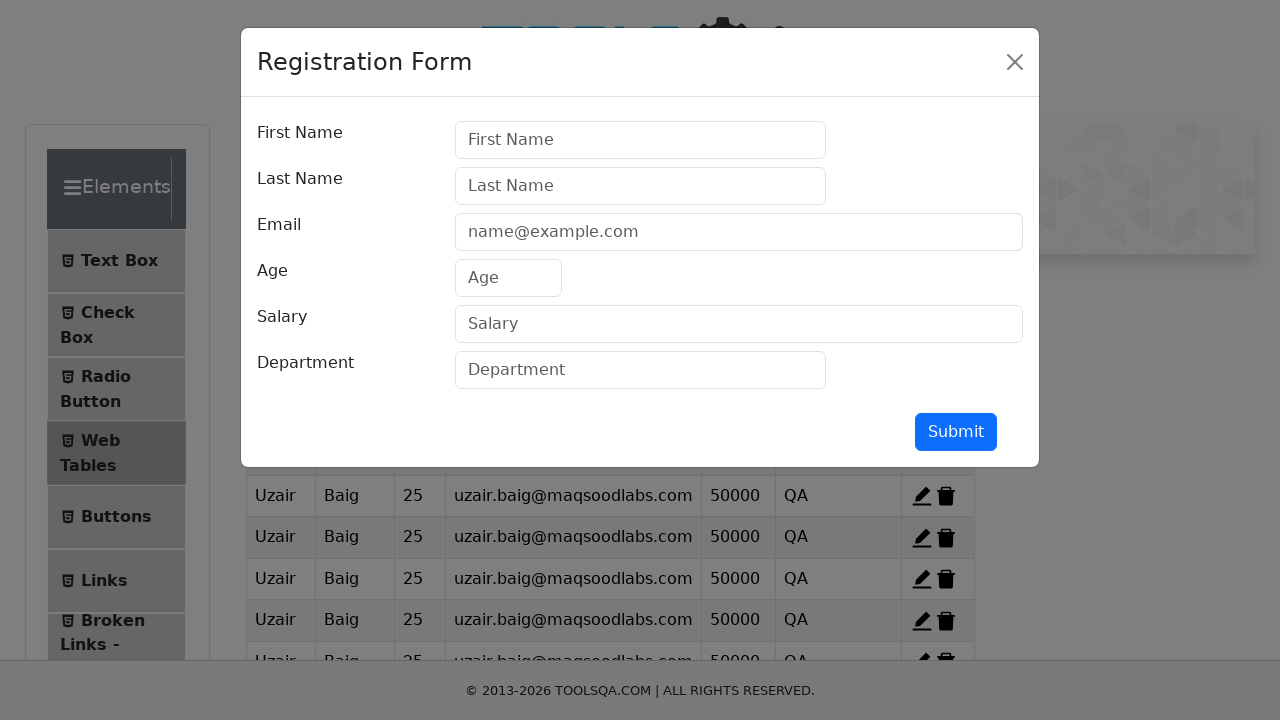

Filled first name field with 'Uzair' on #firstName
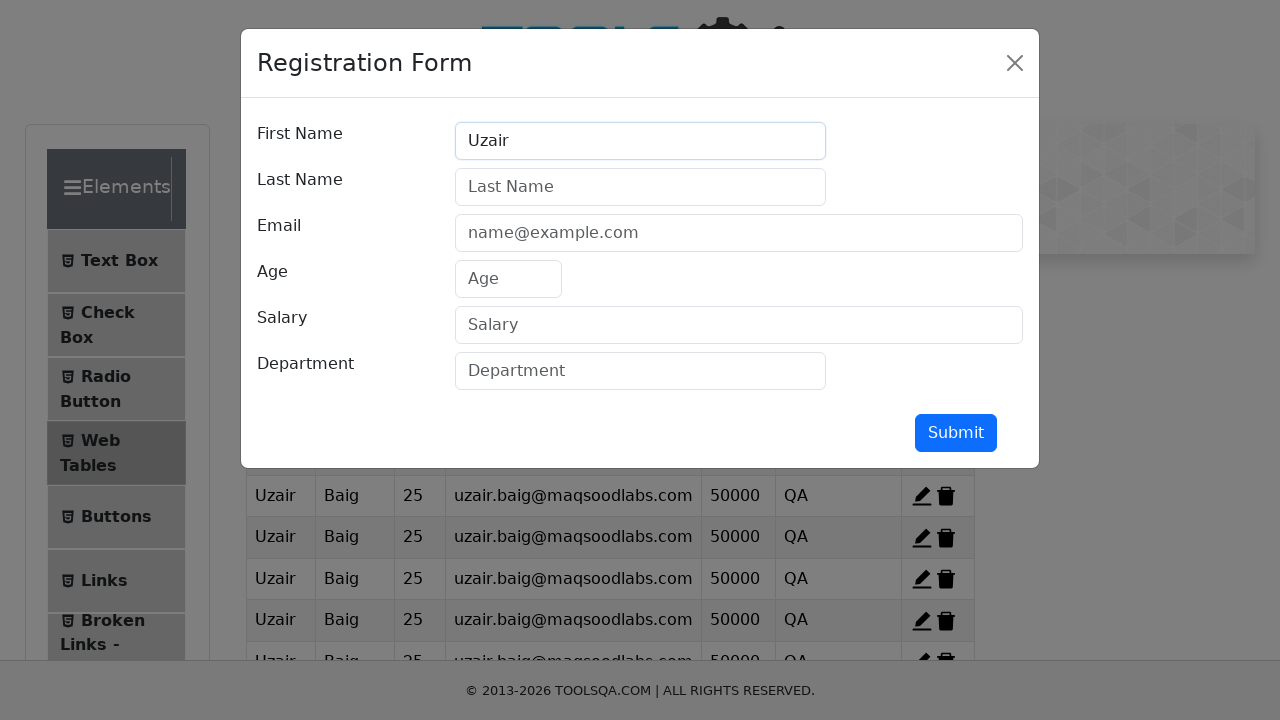

Filled last name field with 'Baig' on #lastName
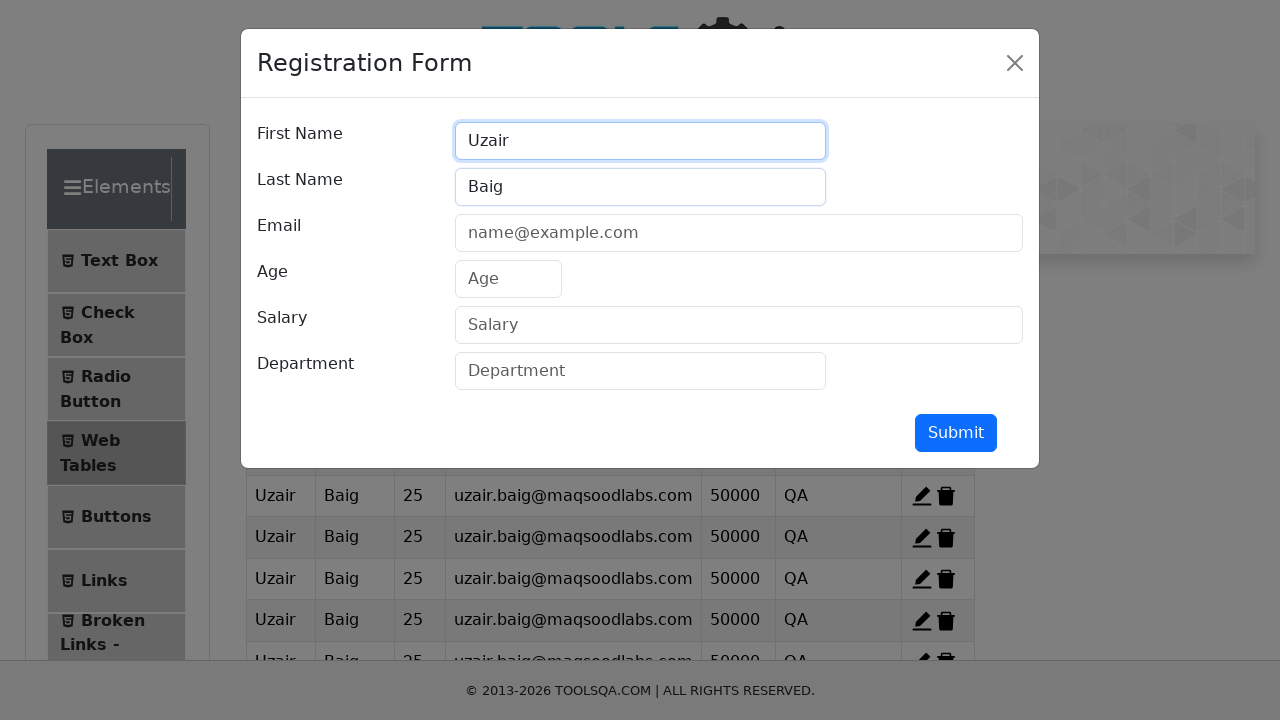

Filled email field with 'uzair.baig@maqsoodlabs.com' on #userEmail
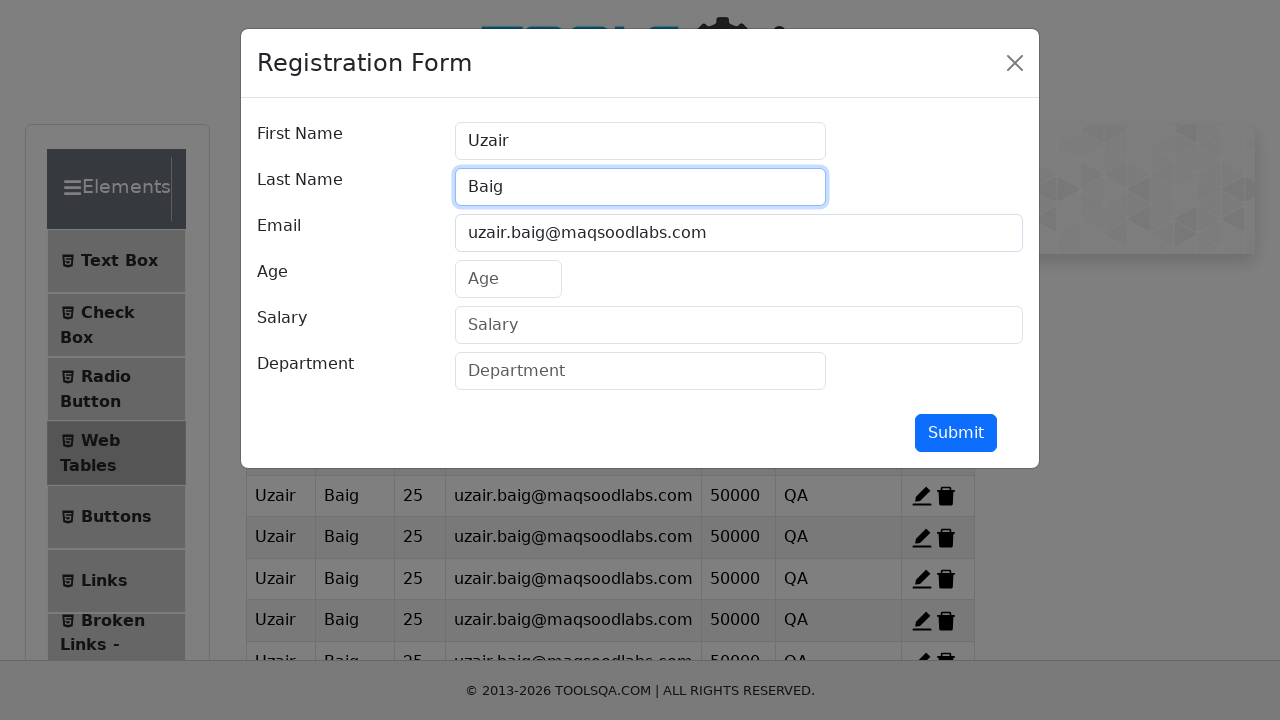

Filled age field with '25' on #age
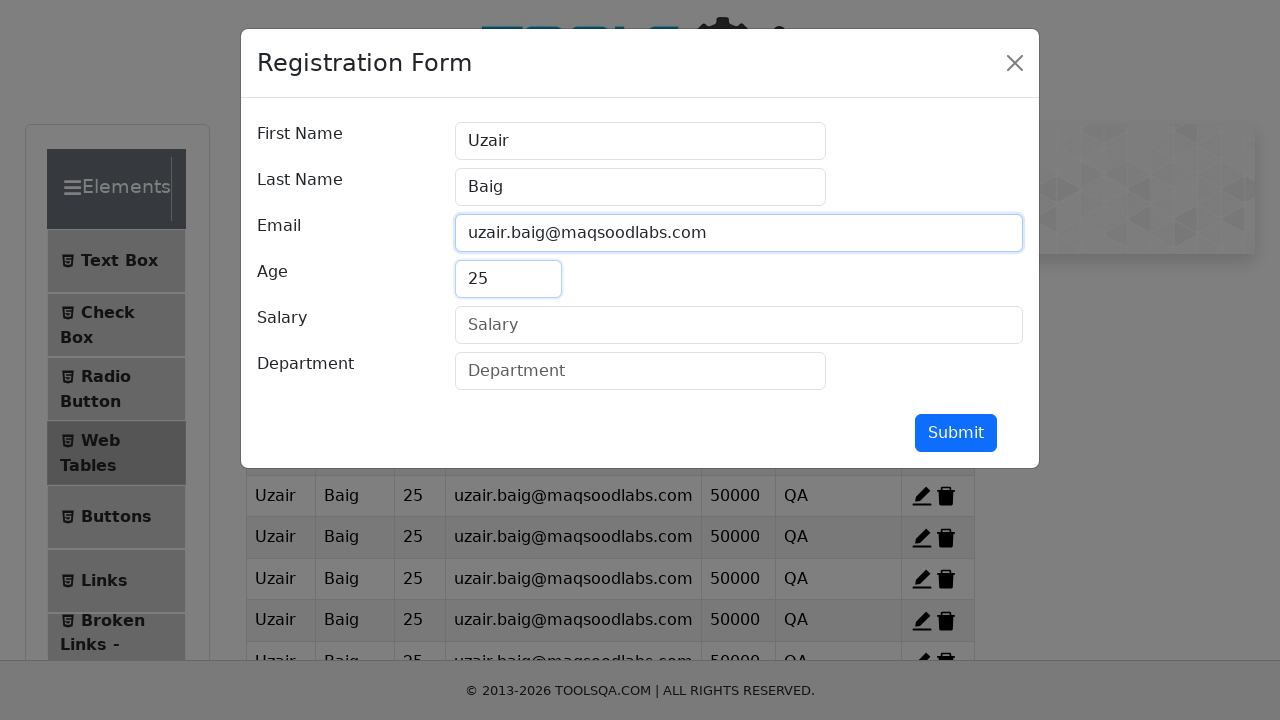

Filled salary field with '50000' on #salary
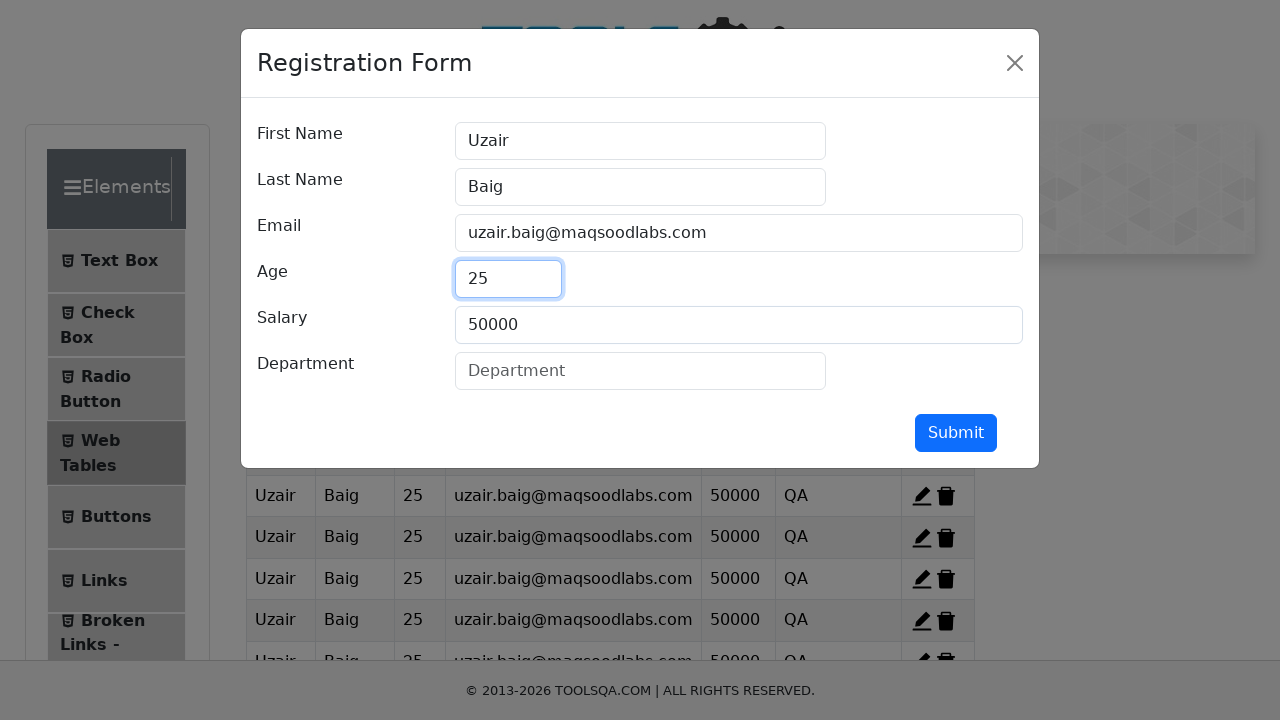

Filled department field with 'QA' on #department
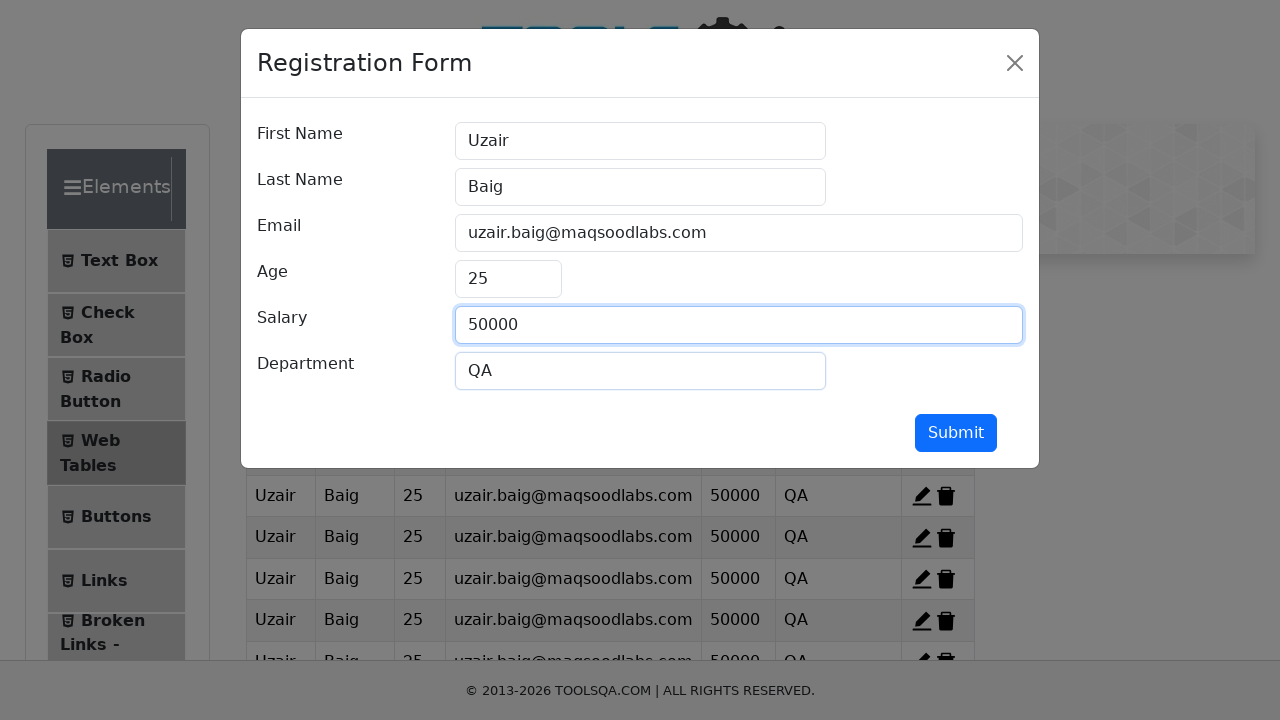

Clicked submit button to add entry at (956, 433) on #submit
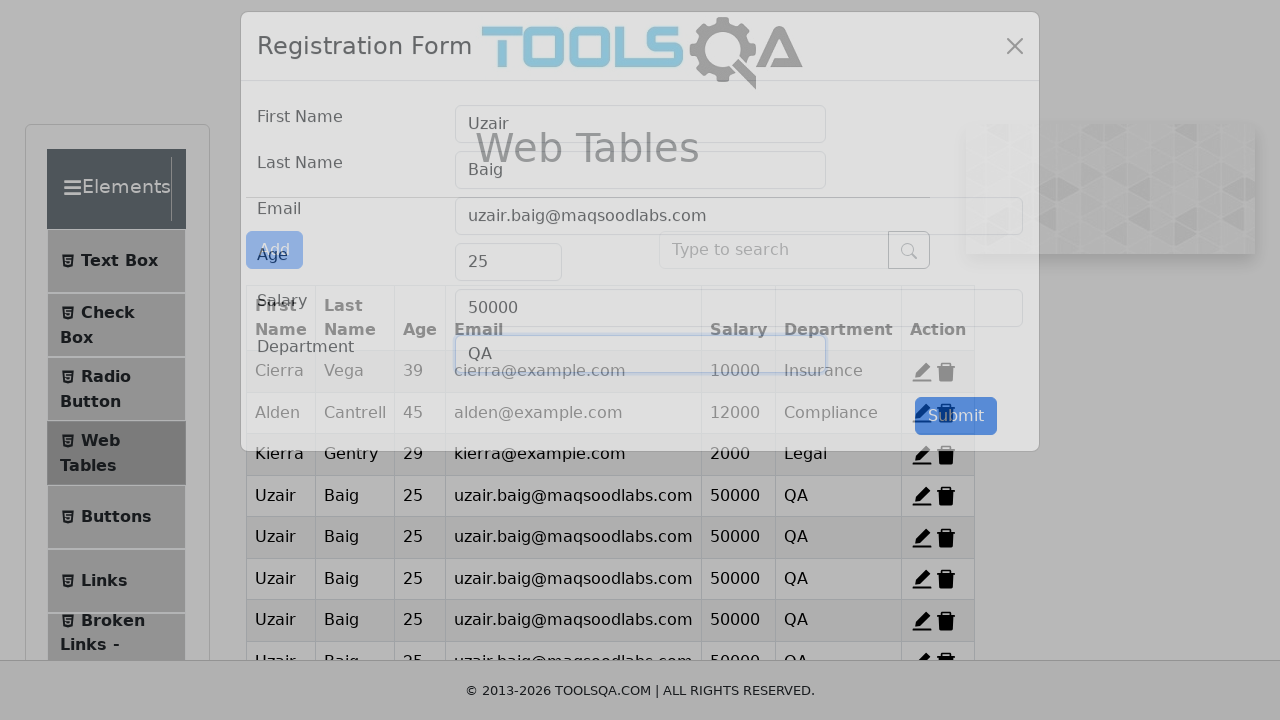

Registration form modal closed and entry added to table
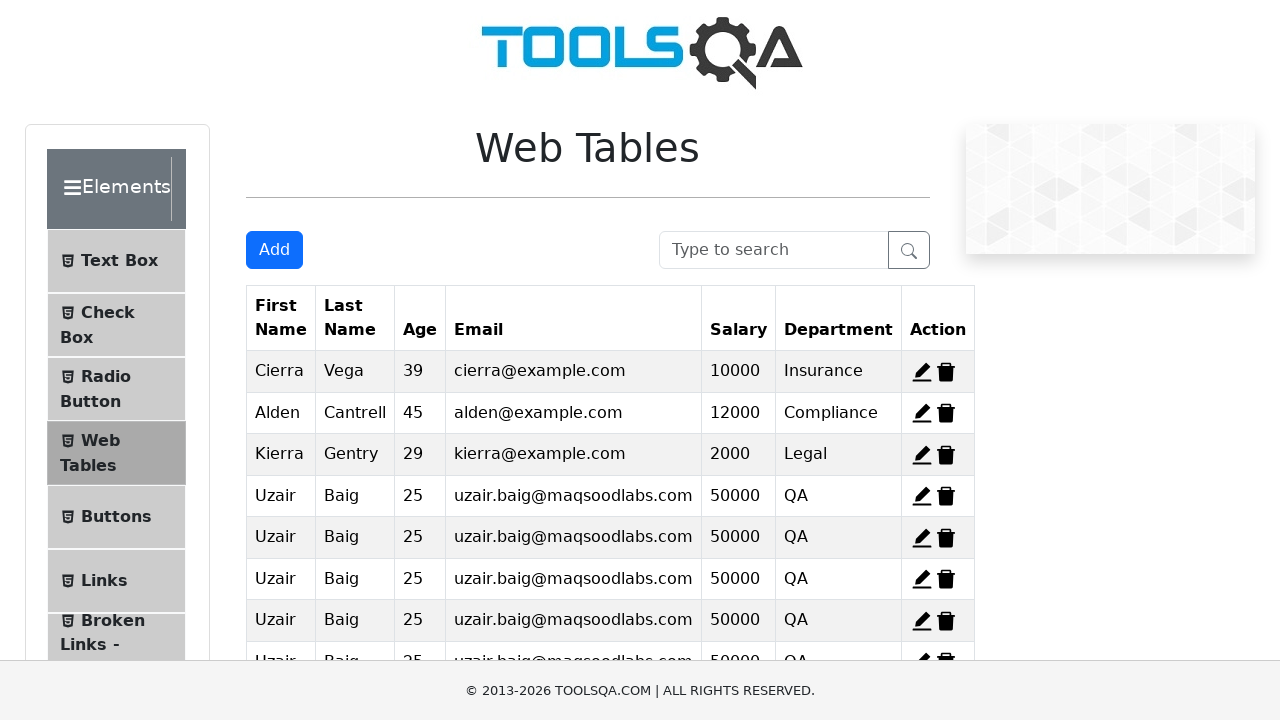

Clicked Add button to open registration form (entry 8/10) at (274, 250) on button#addNewRecordButton
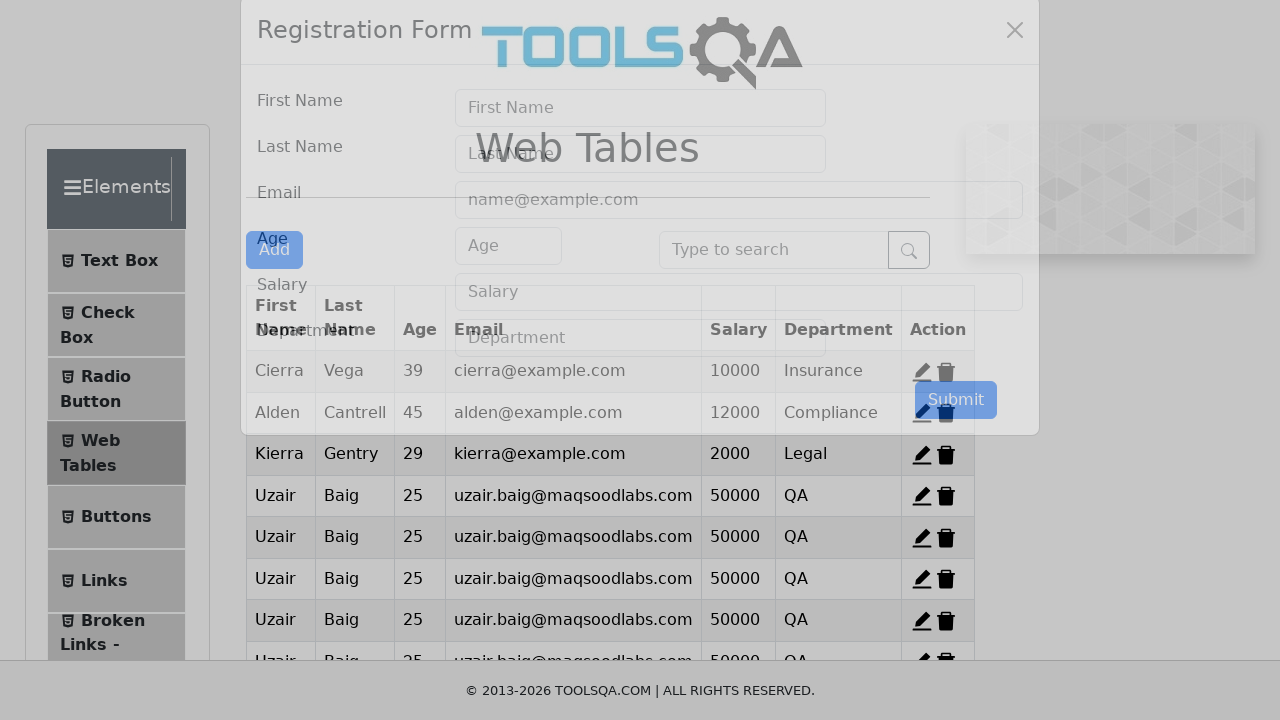

Registration form modal appeared
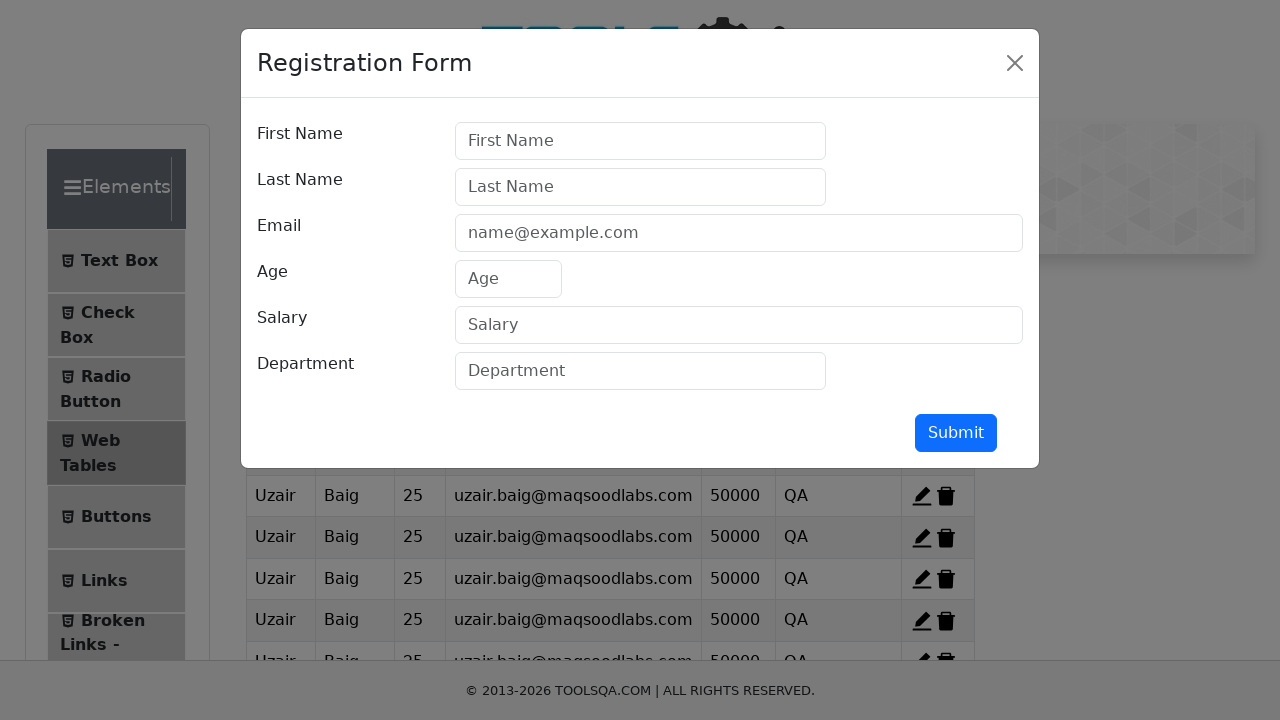

Filled first name field with 'Uzair' on #firstName
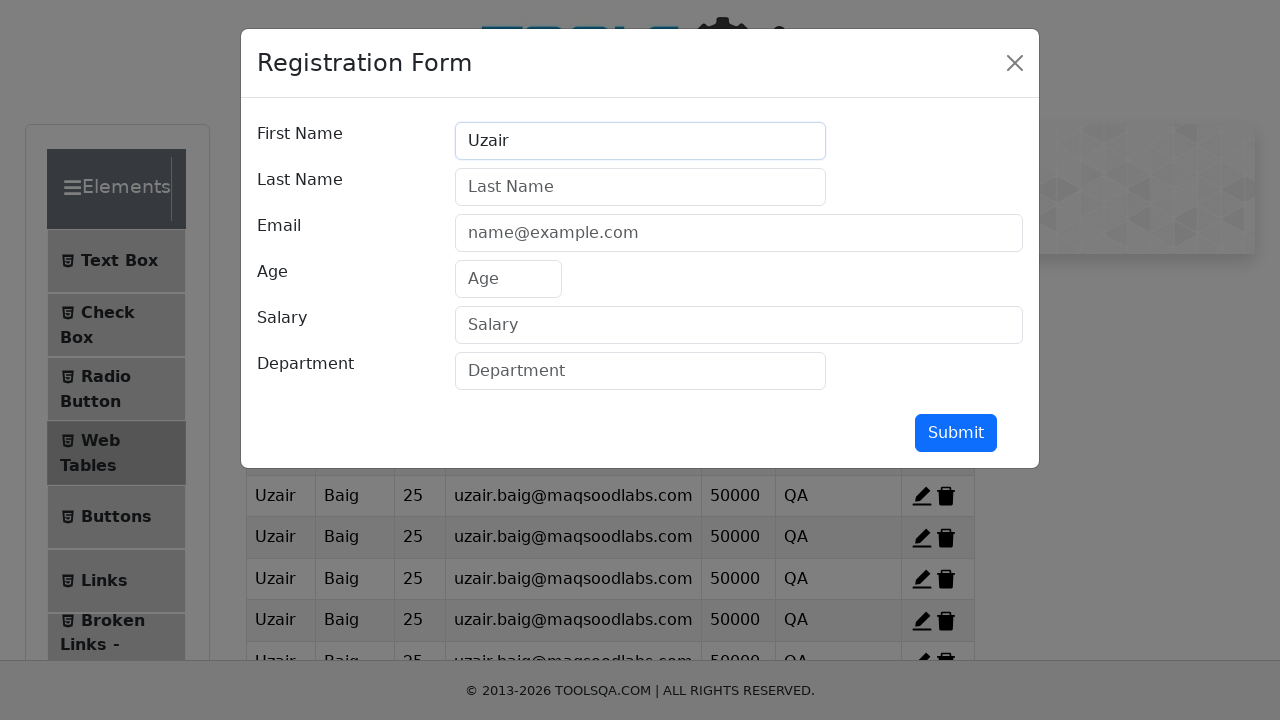

Filled last name field with 'Baig' on #lastName
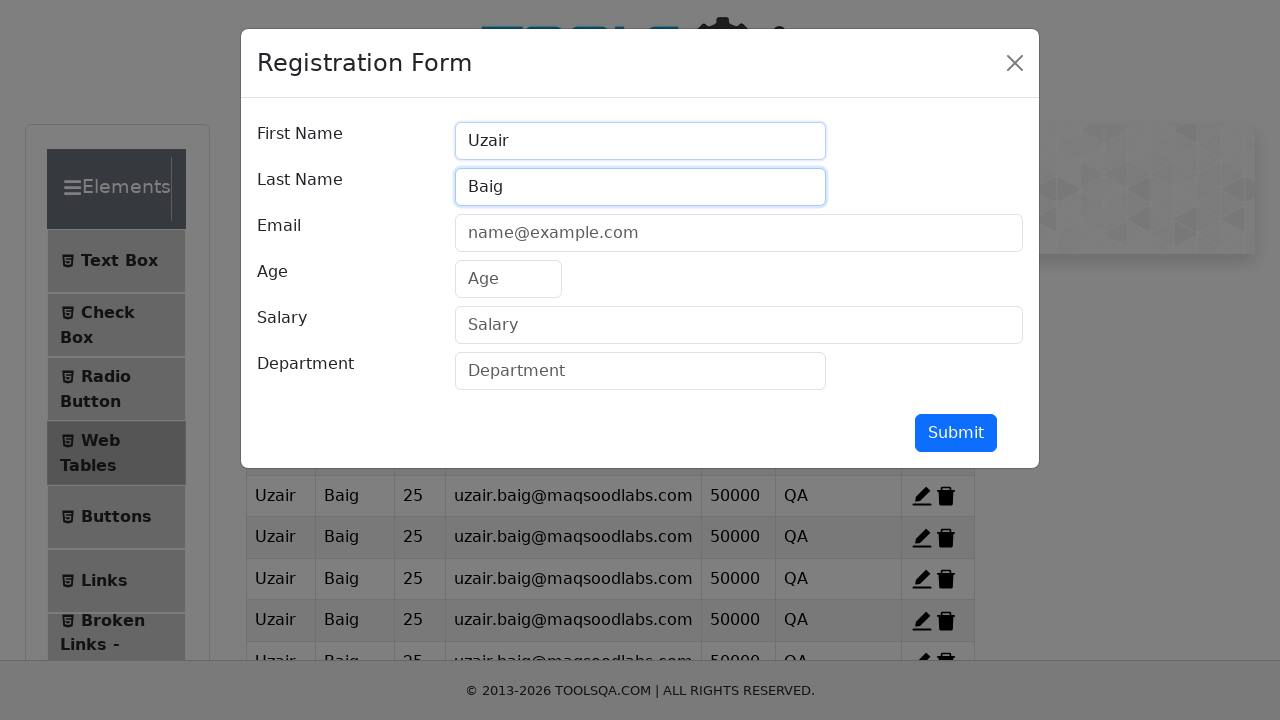

Filled email field with 'uzair.baig@maqsoodlabs.com' on #userEmail
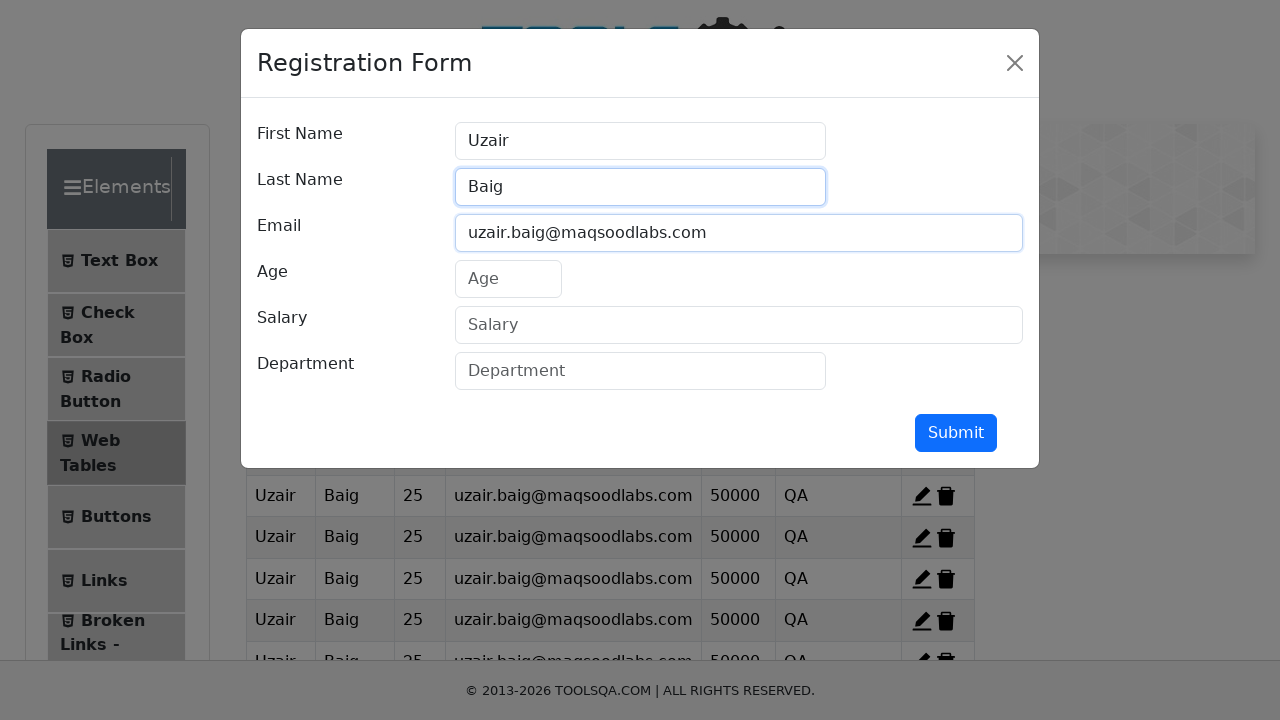

Filled age field with '25' on #age
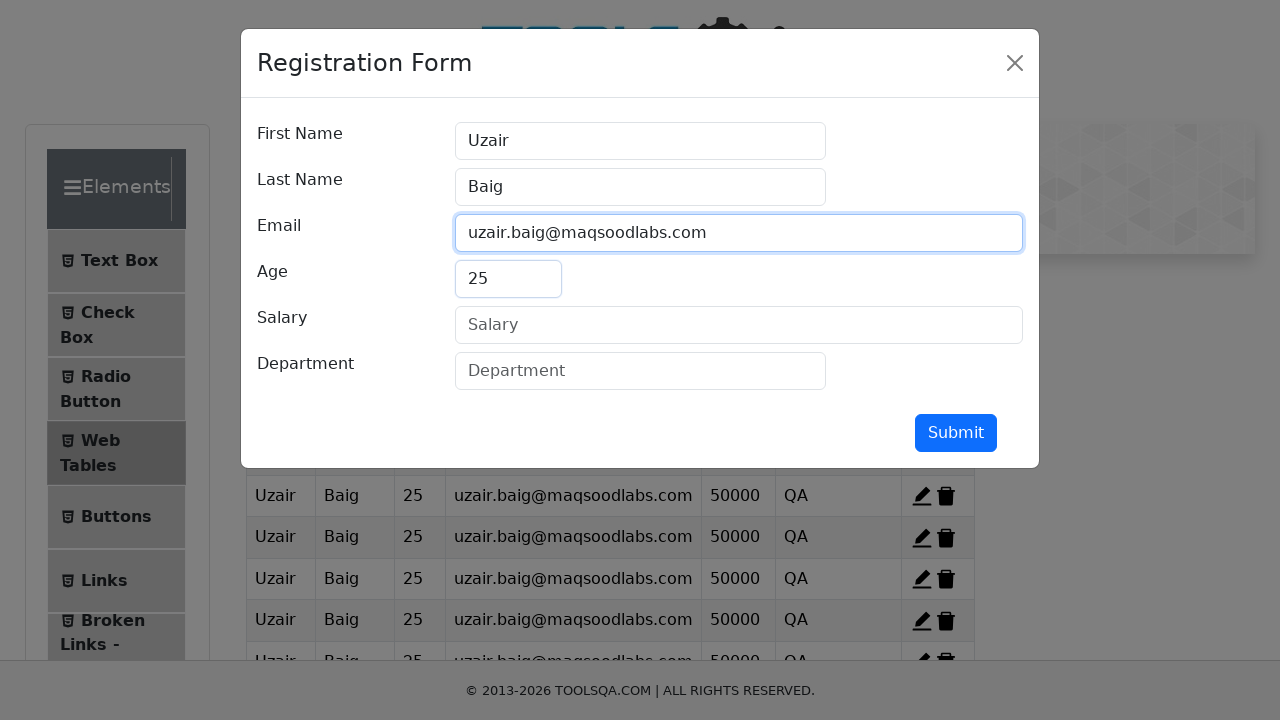

Filled salary field with '50000' on #salary
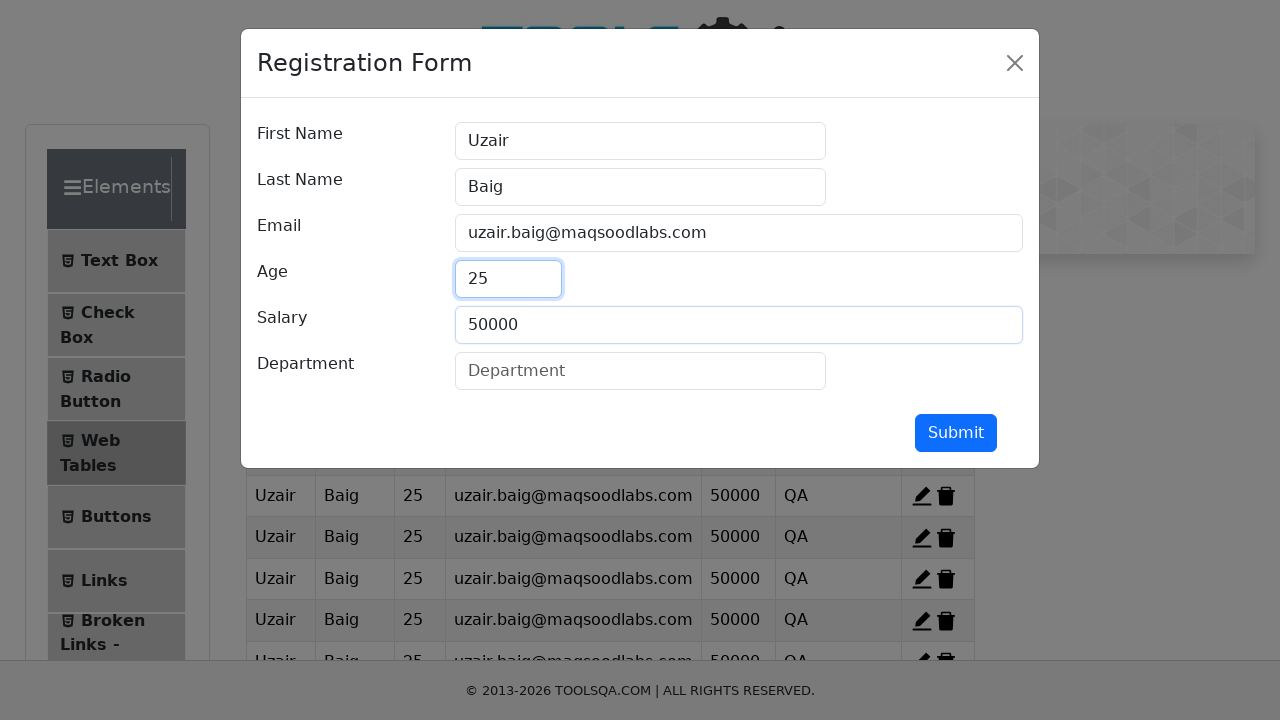

Filled department field with 'QA' on #department
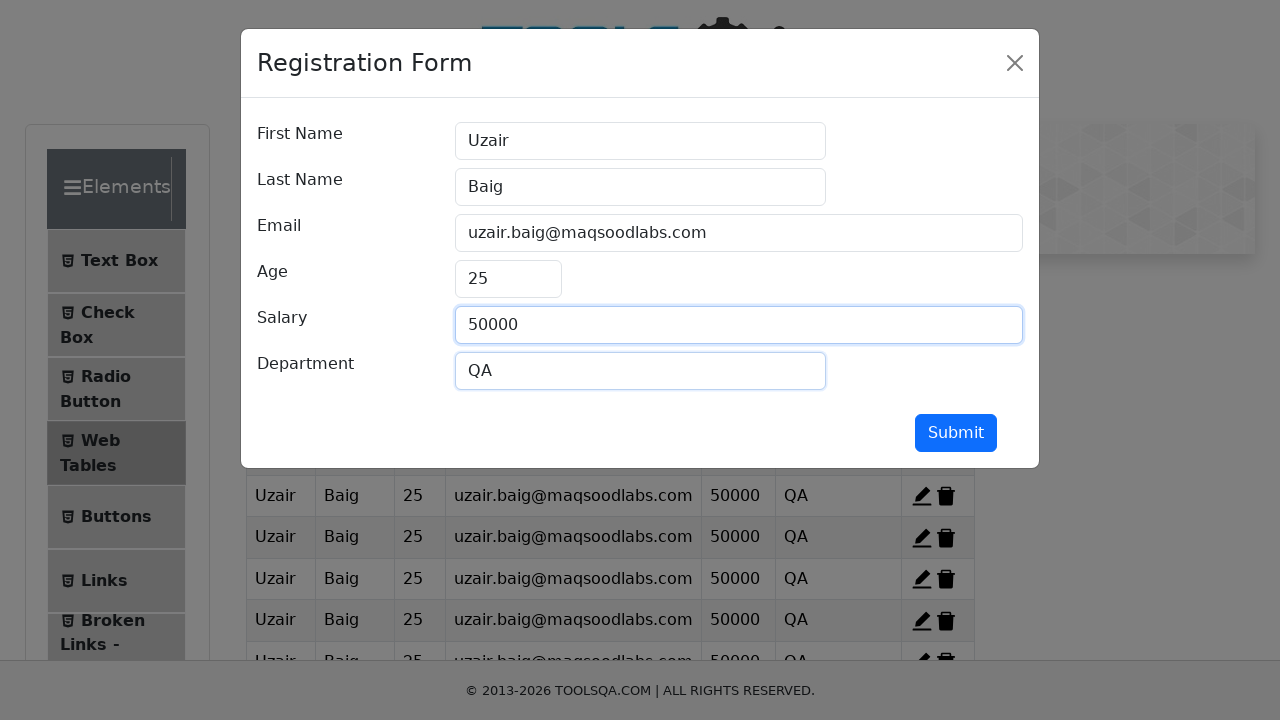

Clicked submit button to add entry at (956, 433) on #submit
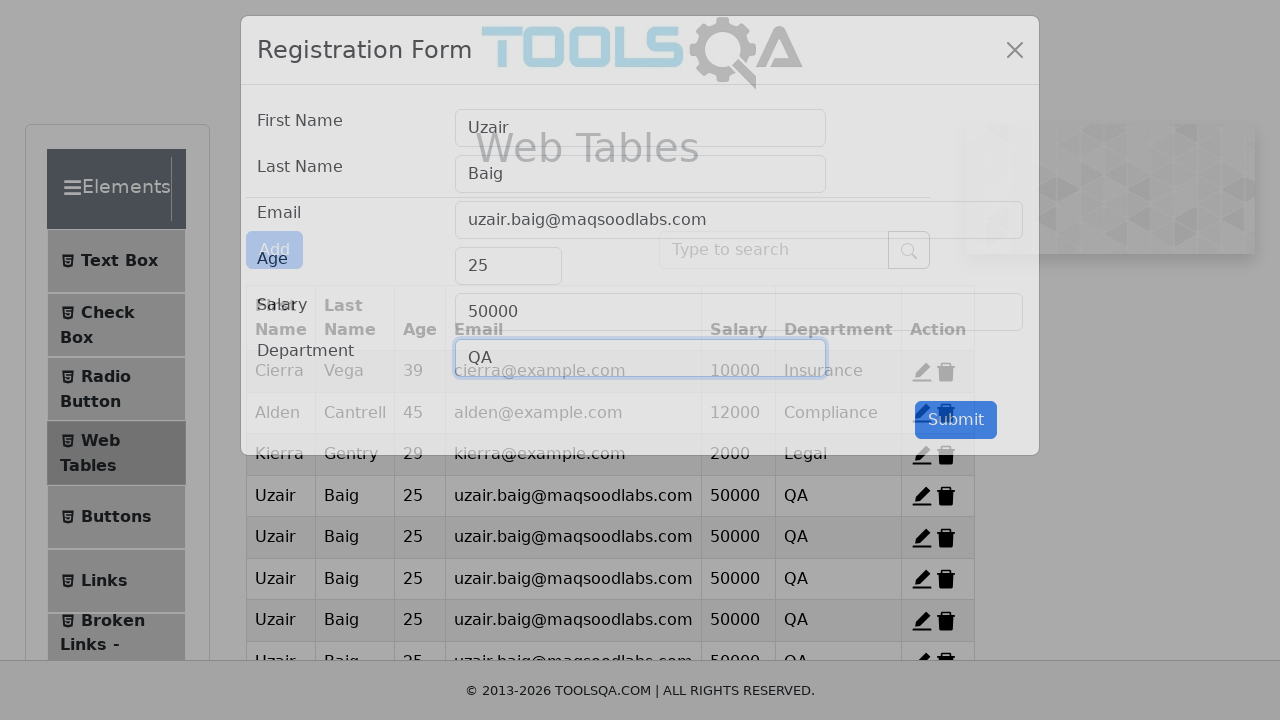

Registration form modal closed and entry added to table
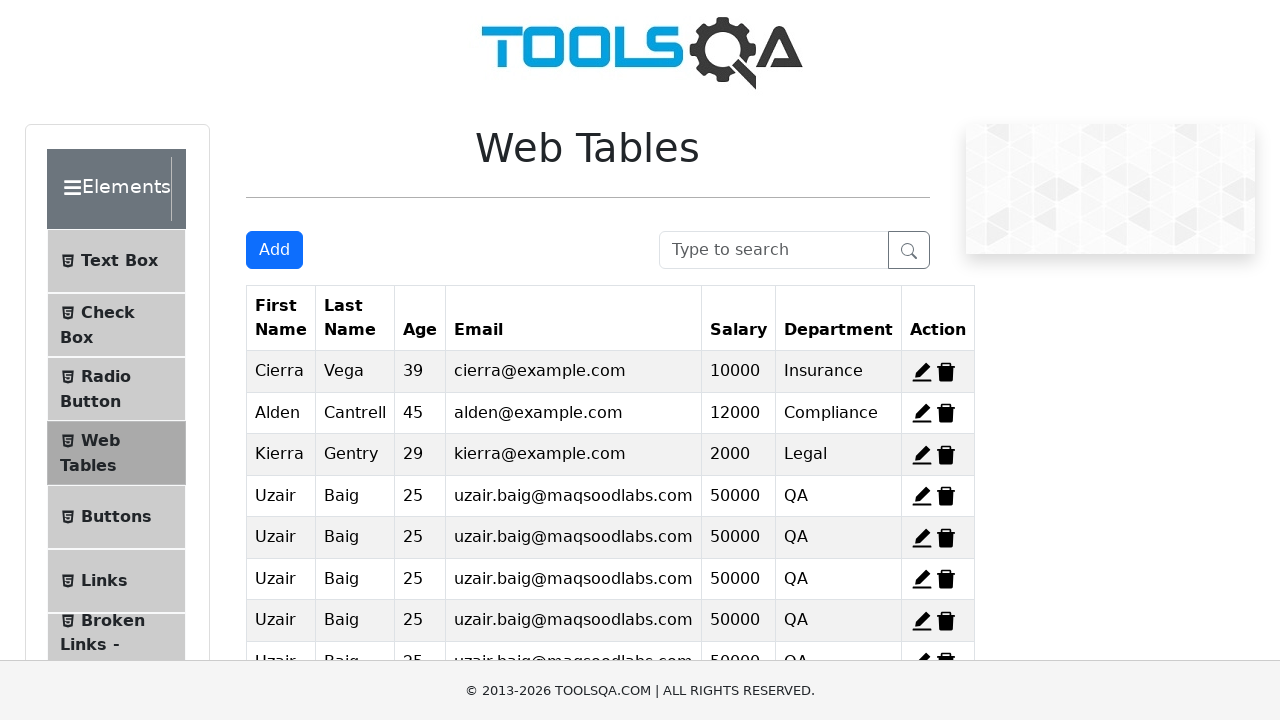

Clicked Add button to open registration form (entry 9/10) at (274, 250) on button#addNewRecordButton
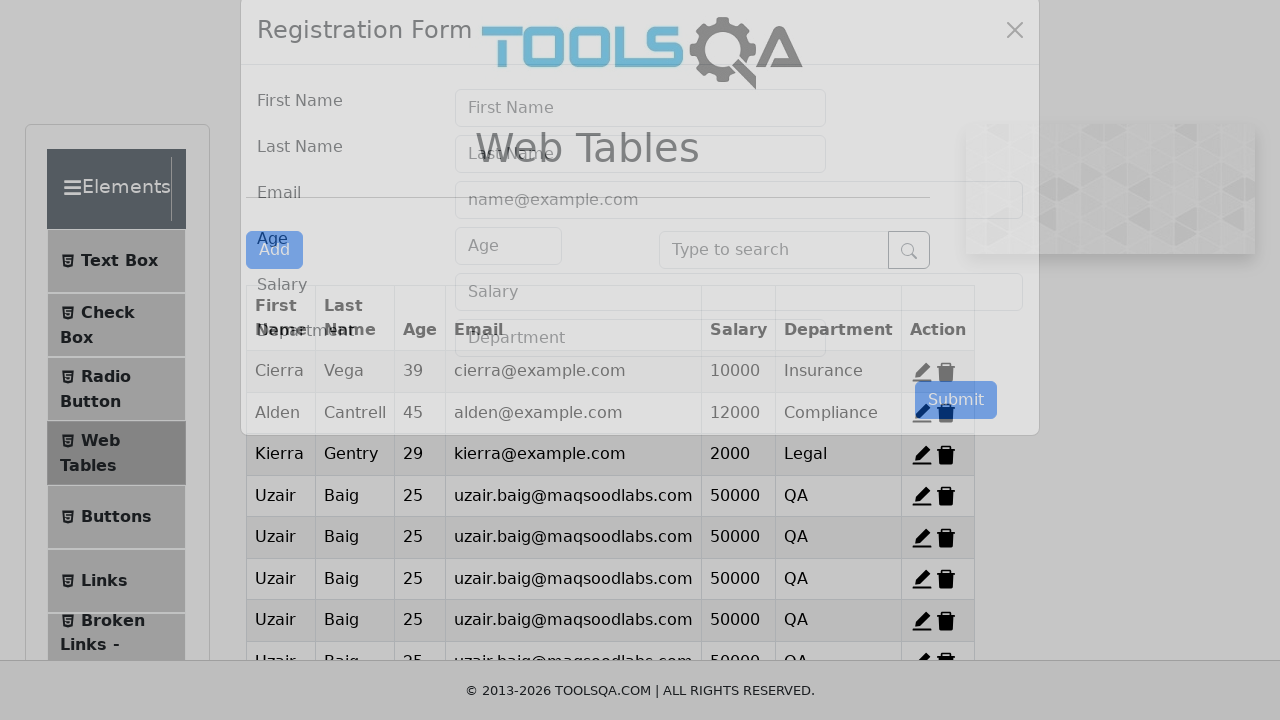

Registration form modal appeared
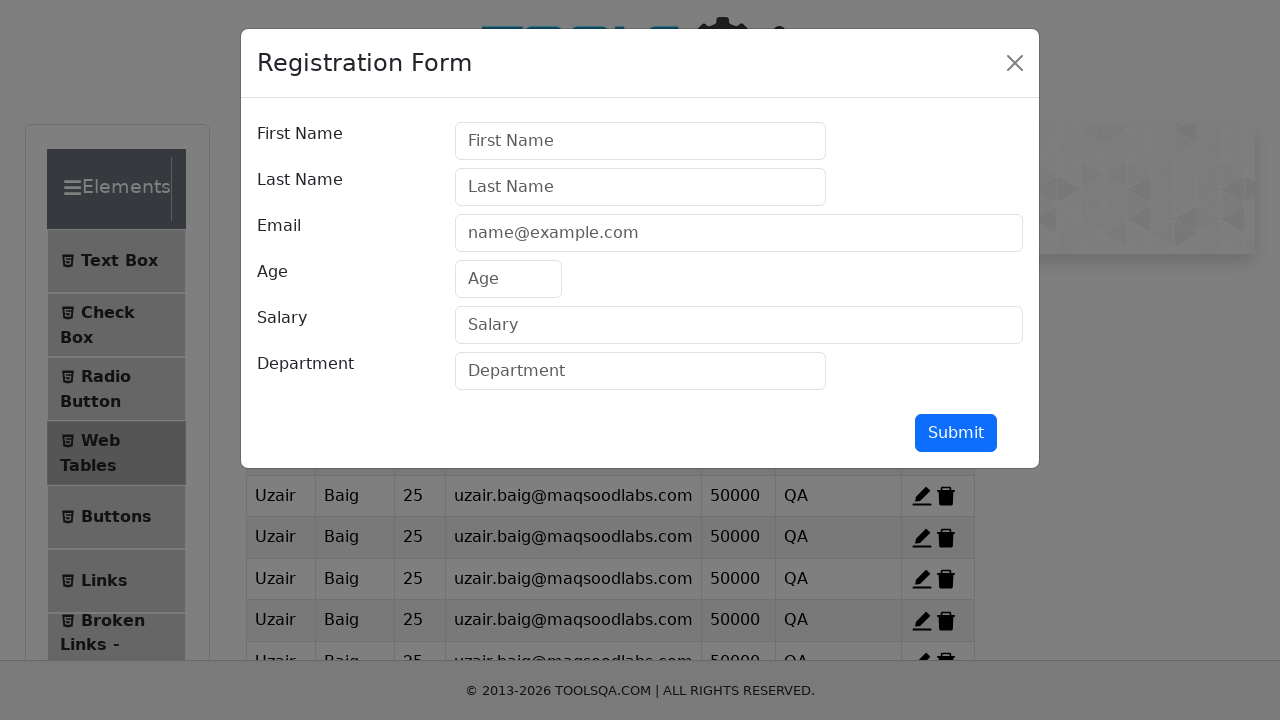

Filled first name field with 'Uzair' on #firstName
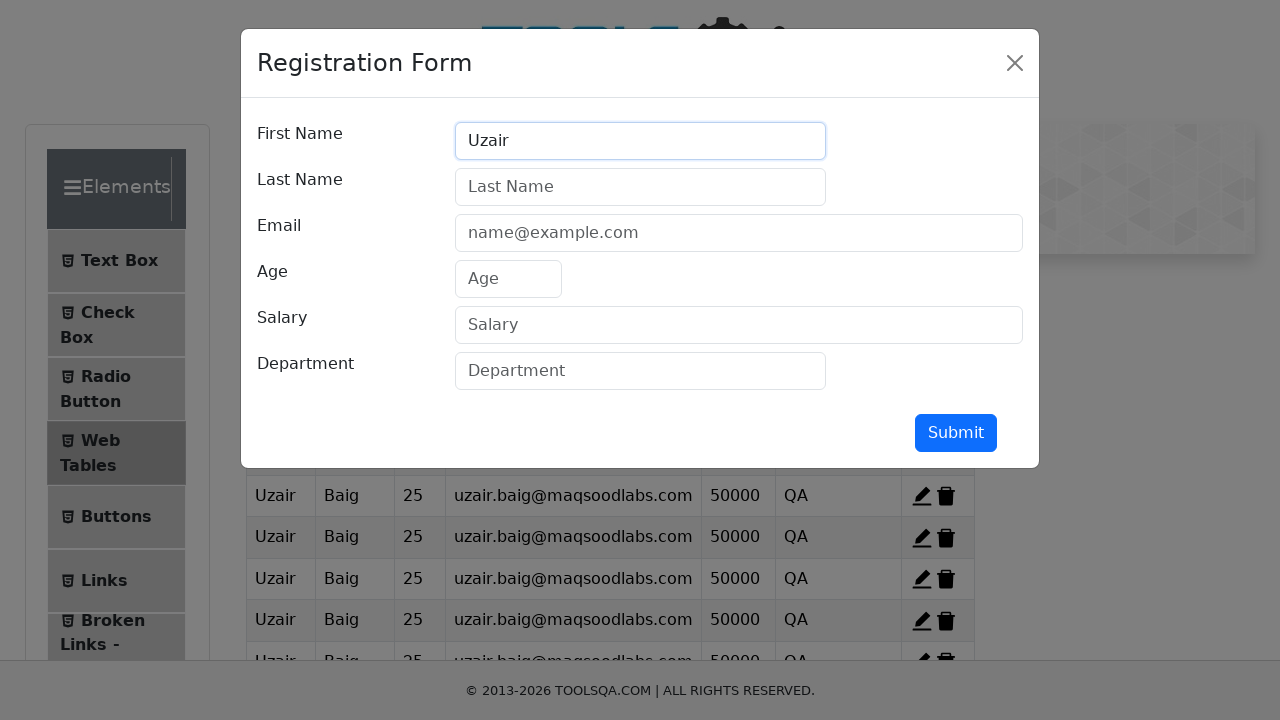

Filled last name field with 'Baig' on #lastName
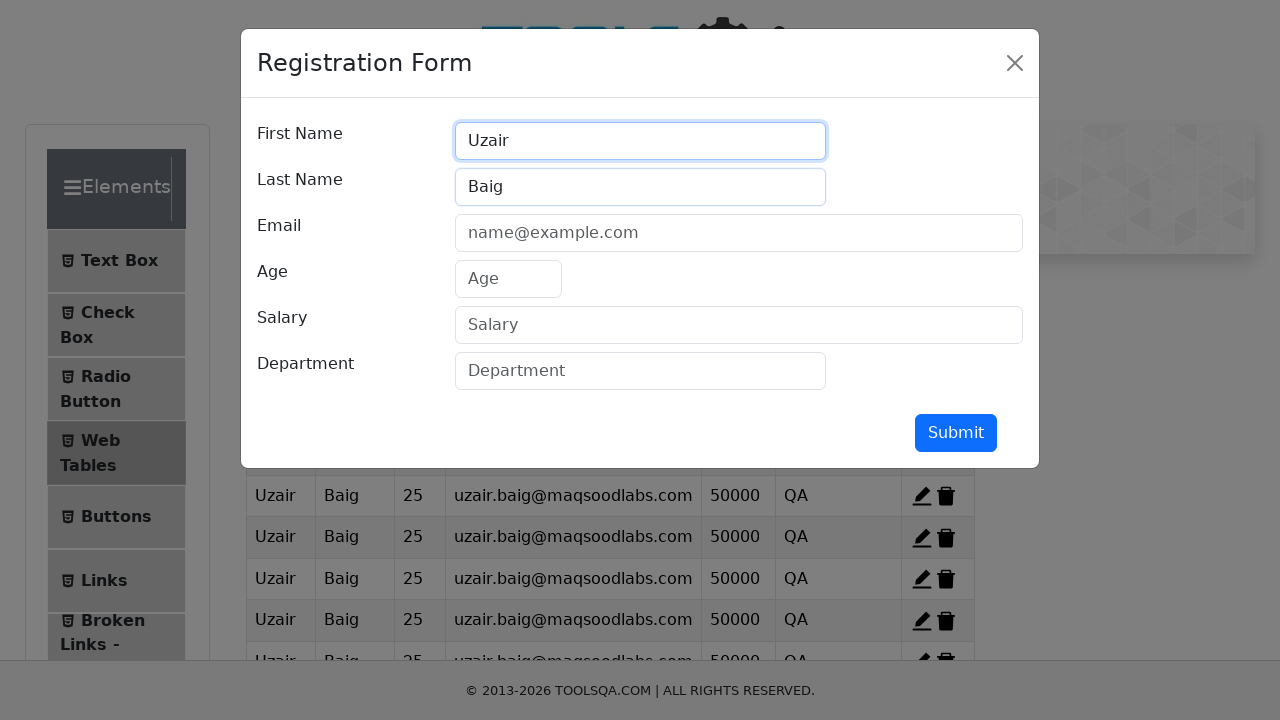

Filled email field with 'uzair.baig@maqsoodlabs.com' on #userEmail
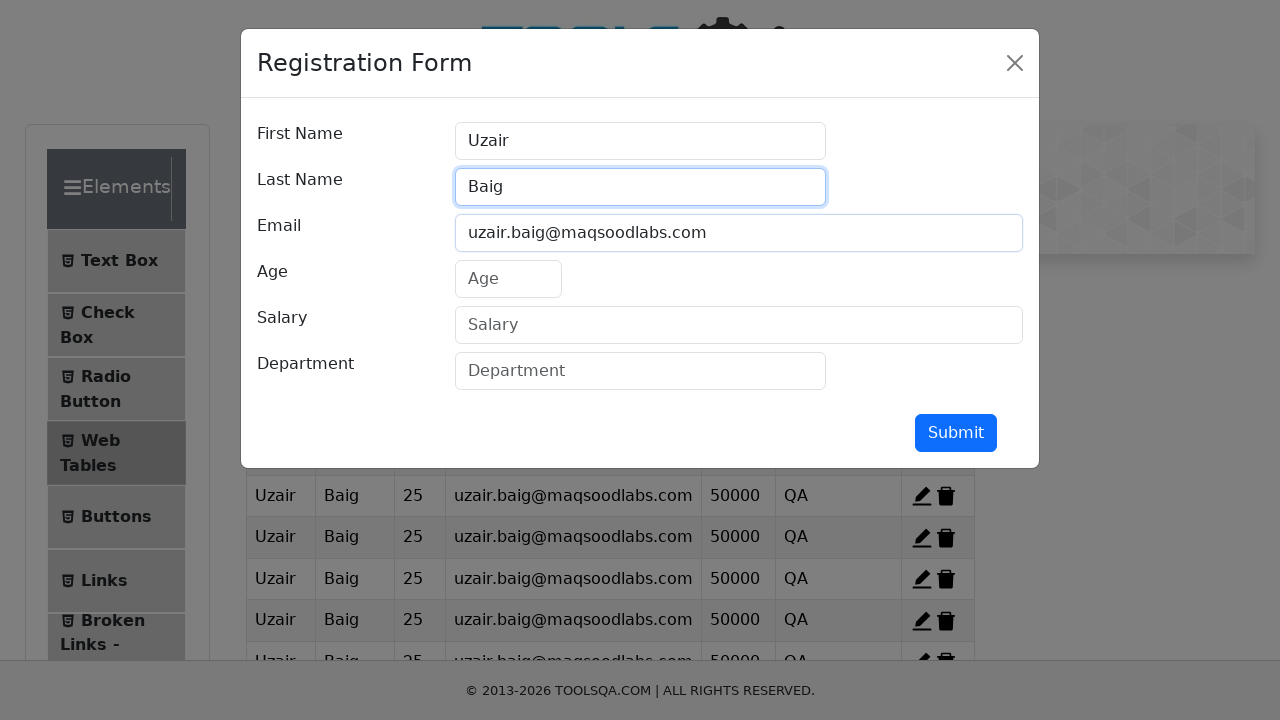

Filled age field with '25' on #age
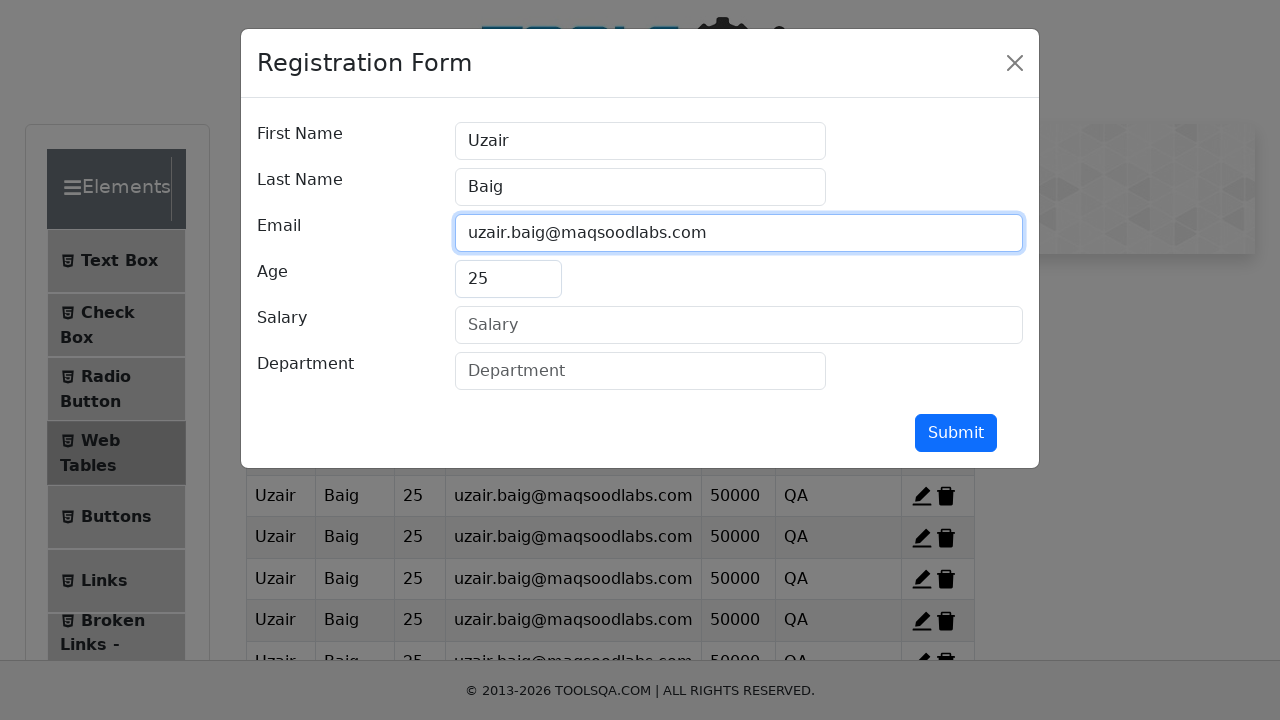

Filled salary field with '50000' on #salary
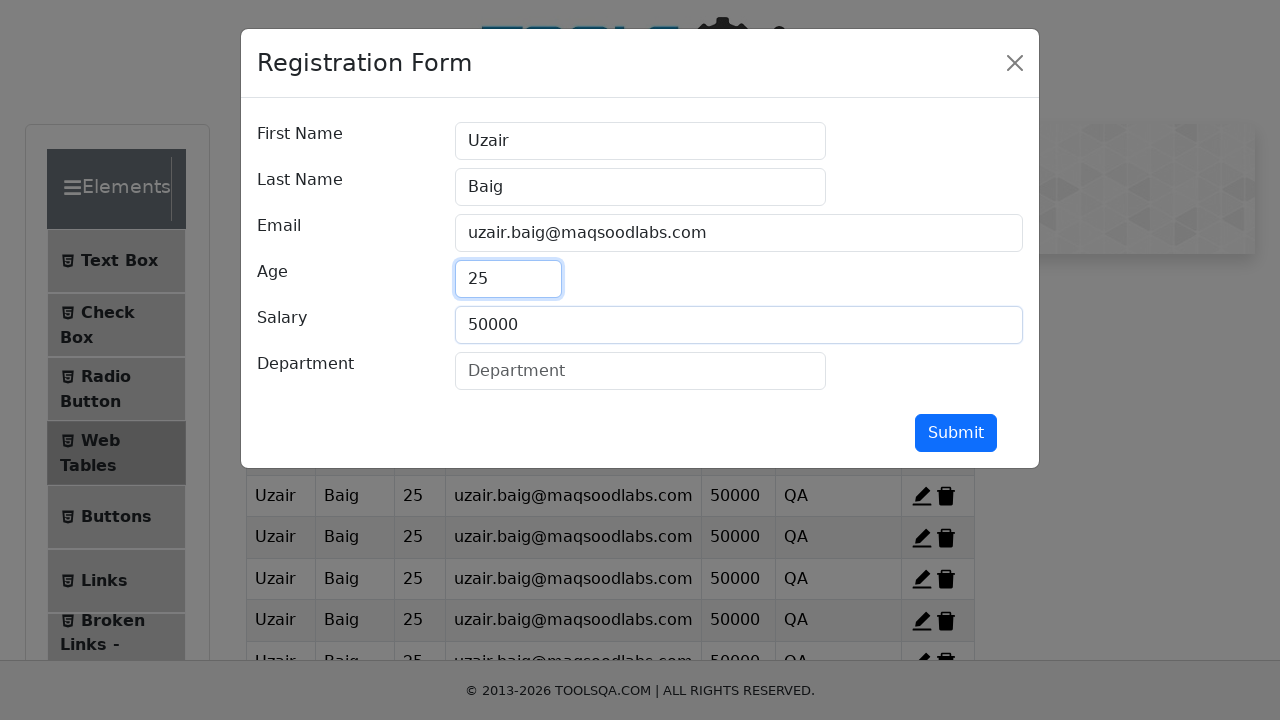

Filled department field with 'QA' on #department
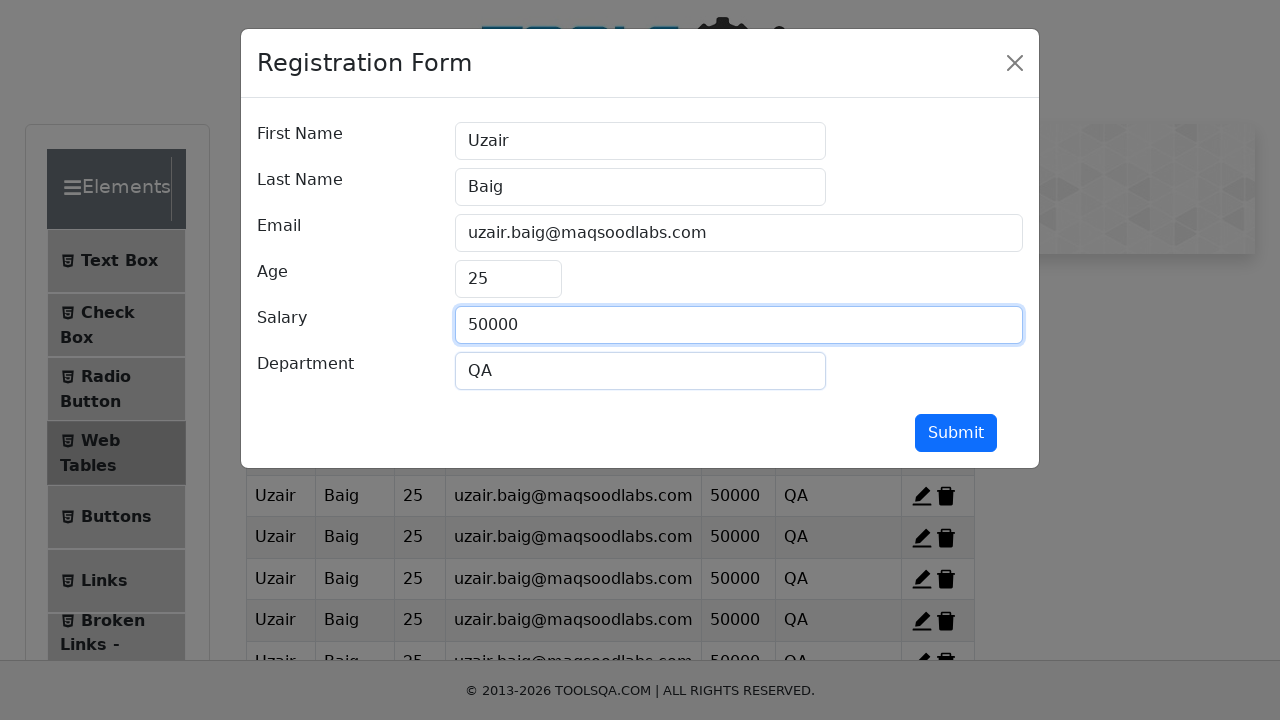

Clicked submit button to add entry at (956, 433) on #submit
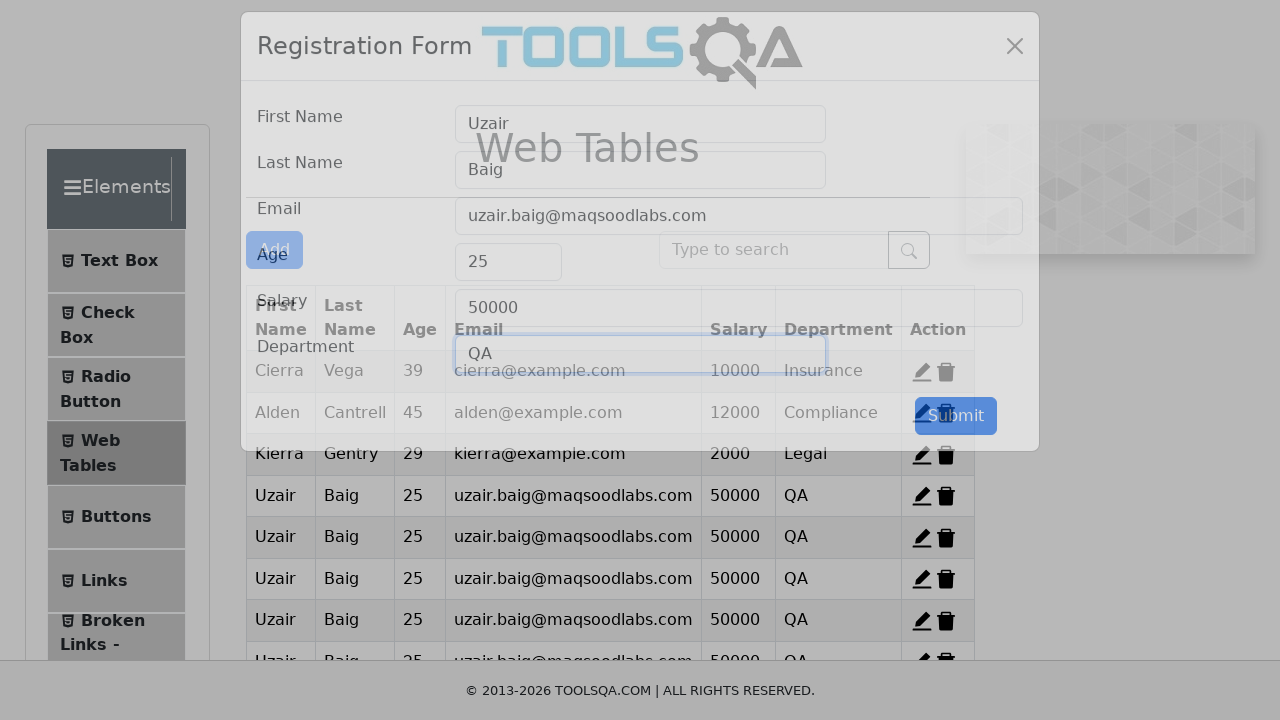

Registration form modal closed and entry added to table
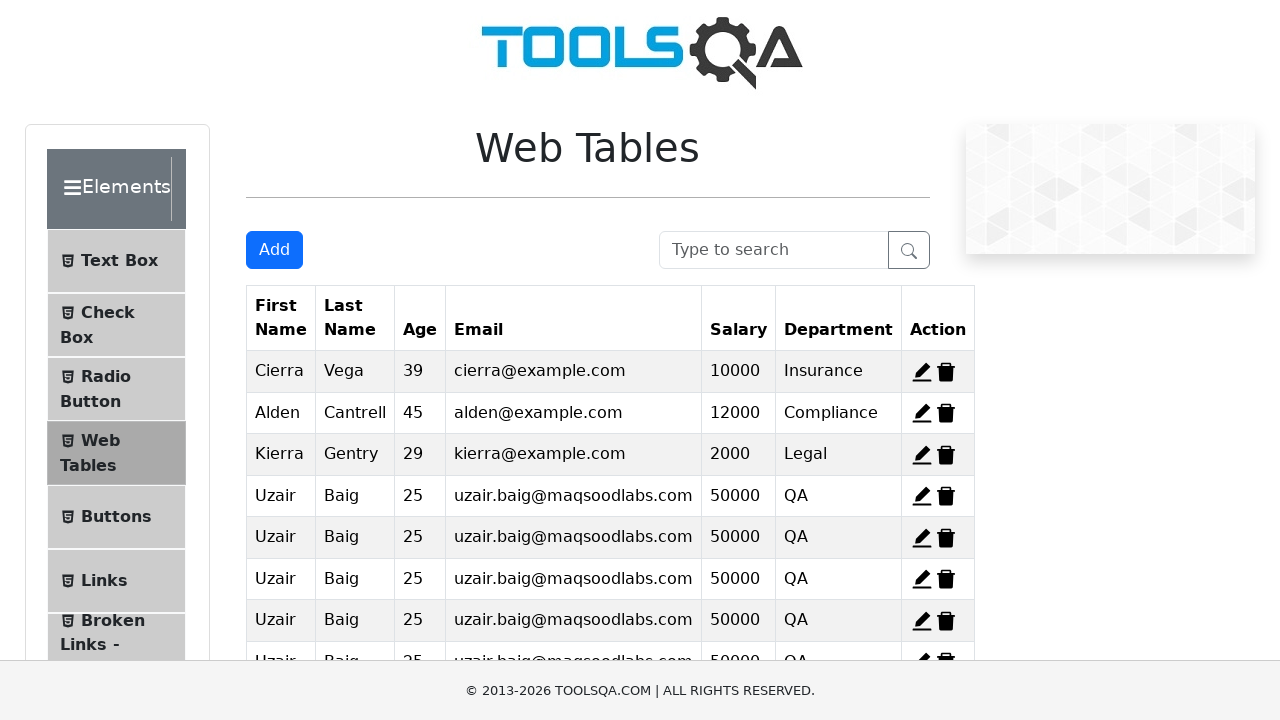

Clicked Add button to open registration form (entry 10/10) at (274, 250) on button#addNewRecordButton
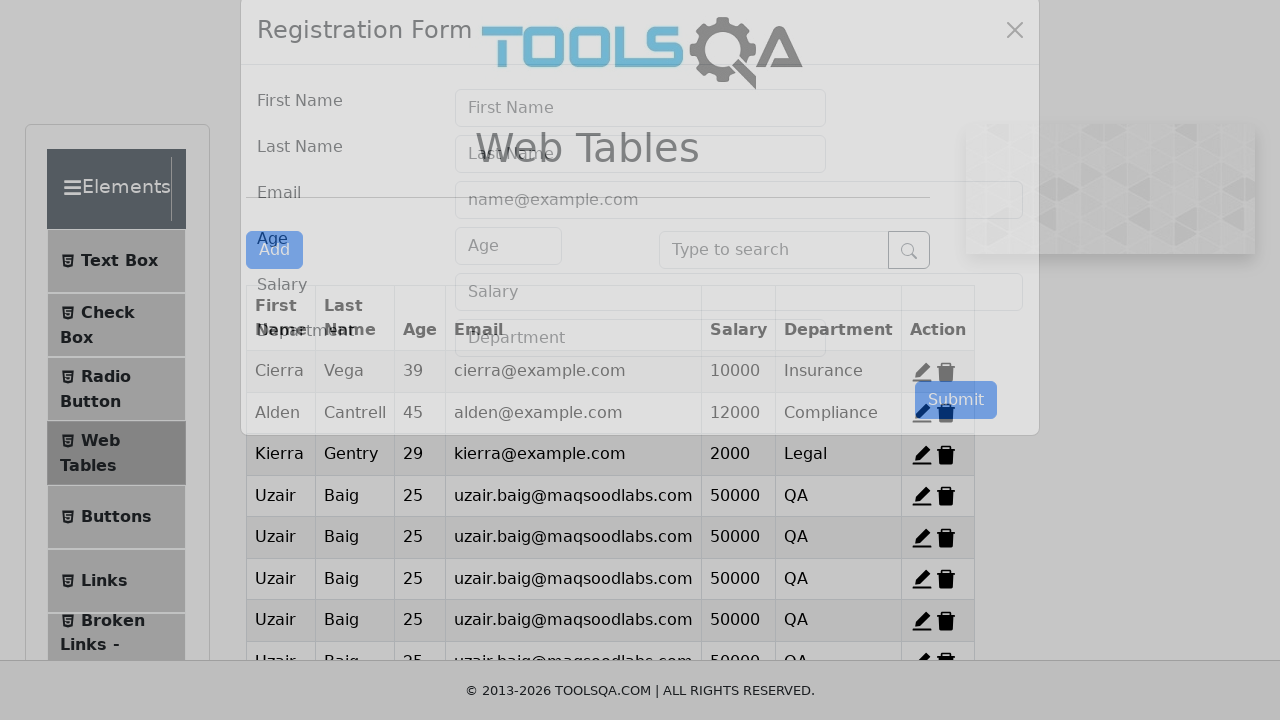

Registration form modal appeared
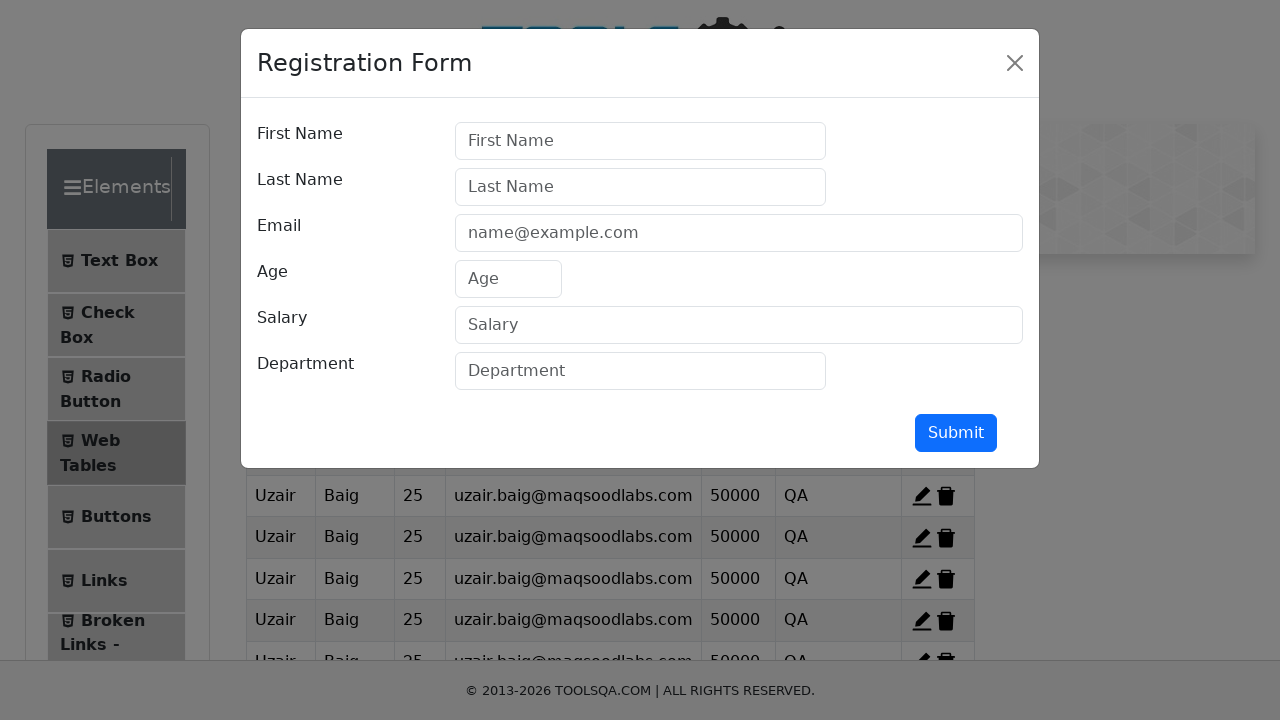

Filled first name field with 'Uzair' on #firstName
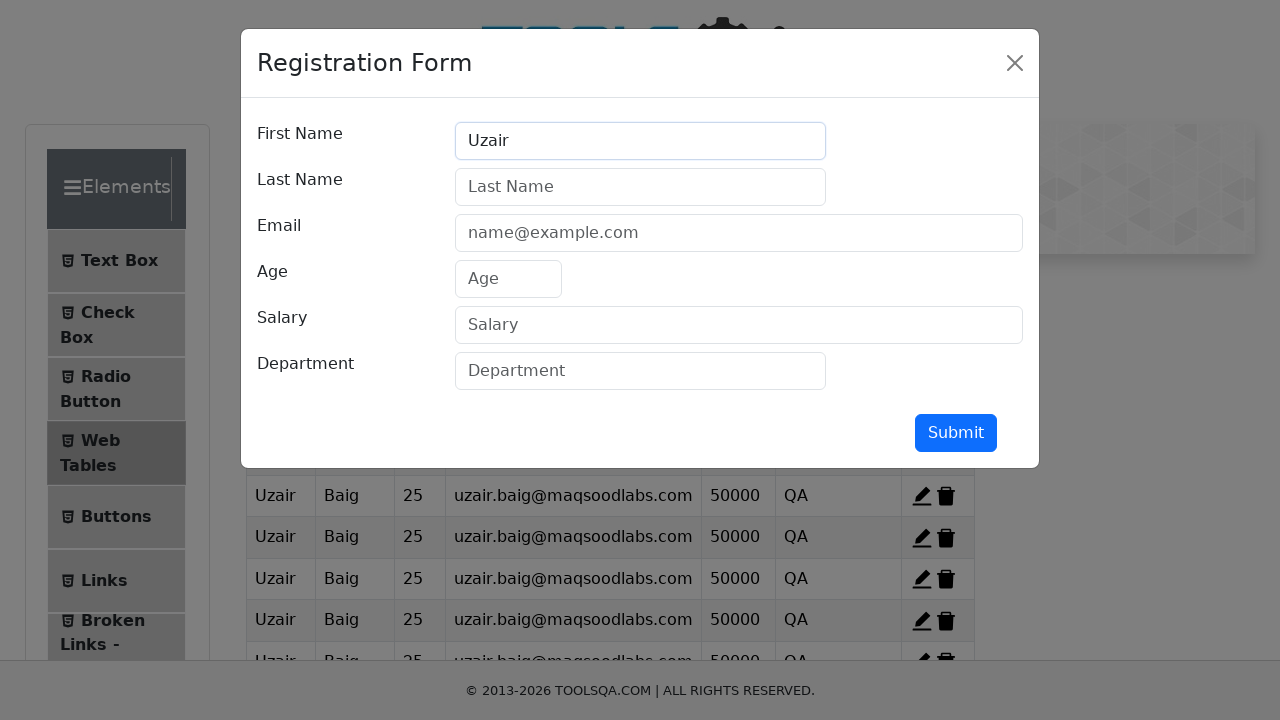

Filled last name field with 'Baig' on #lastName
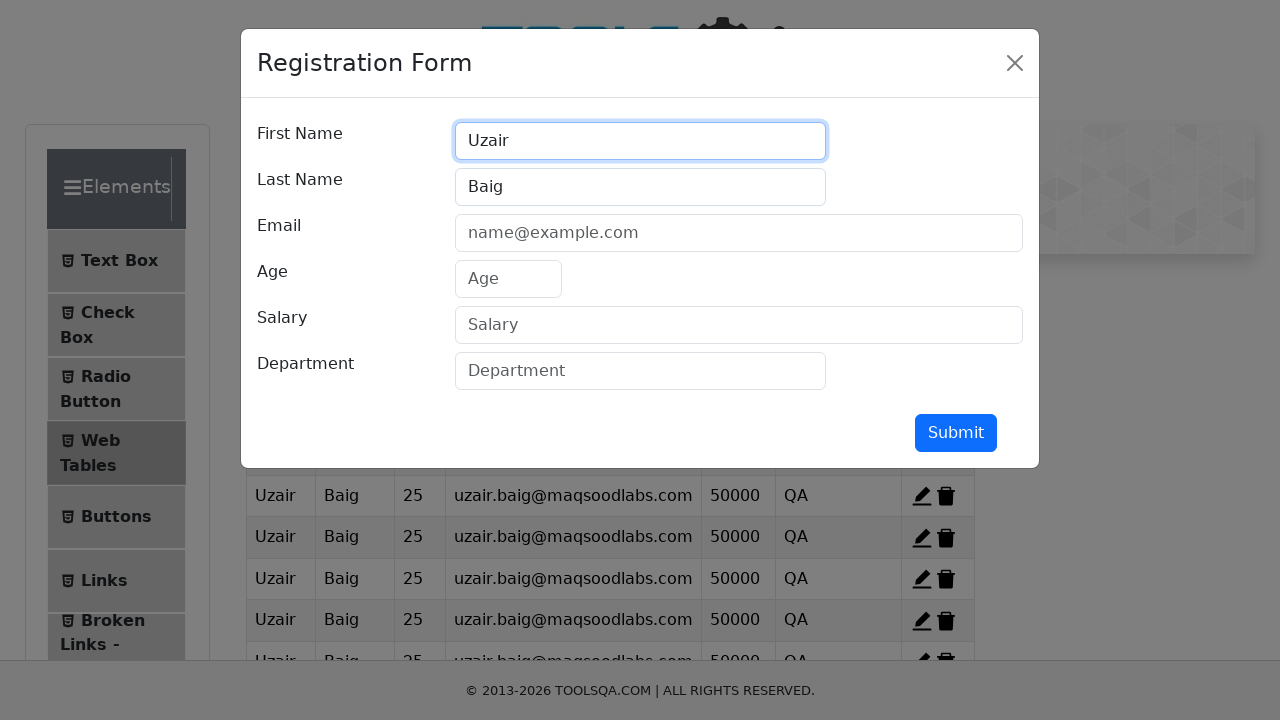

Filled email field with 'uzair.baig@maqsoodlabs.com' on #userEmail
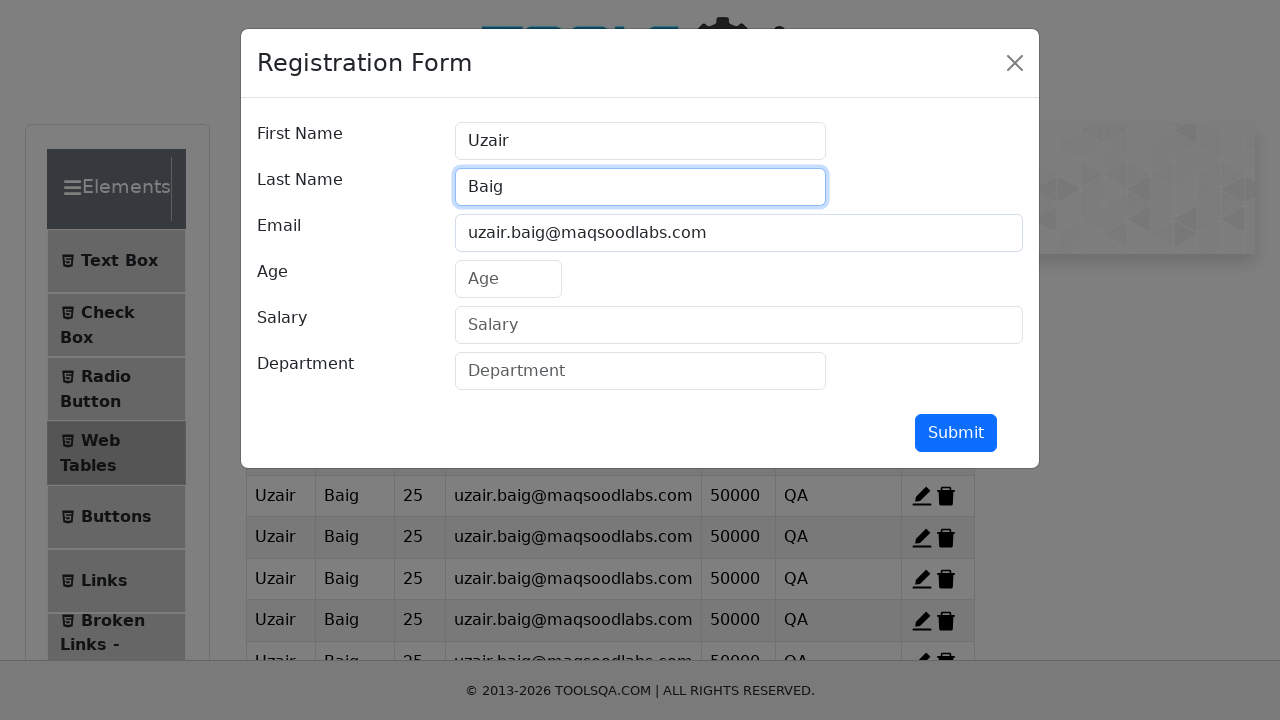

Filled age field with '25' on #age
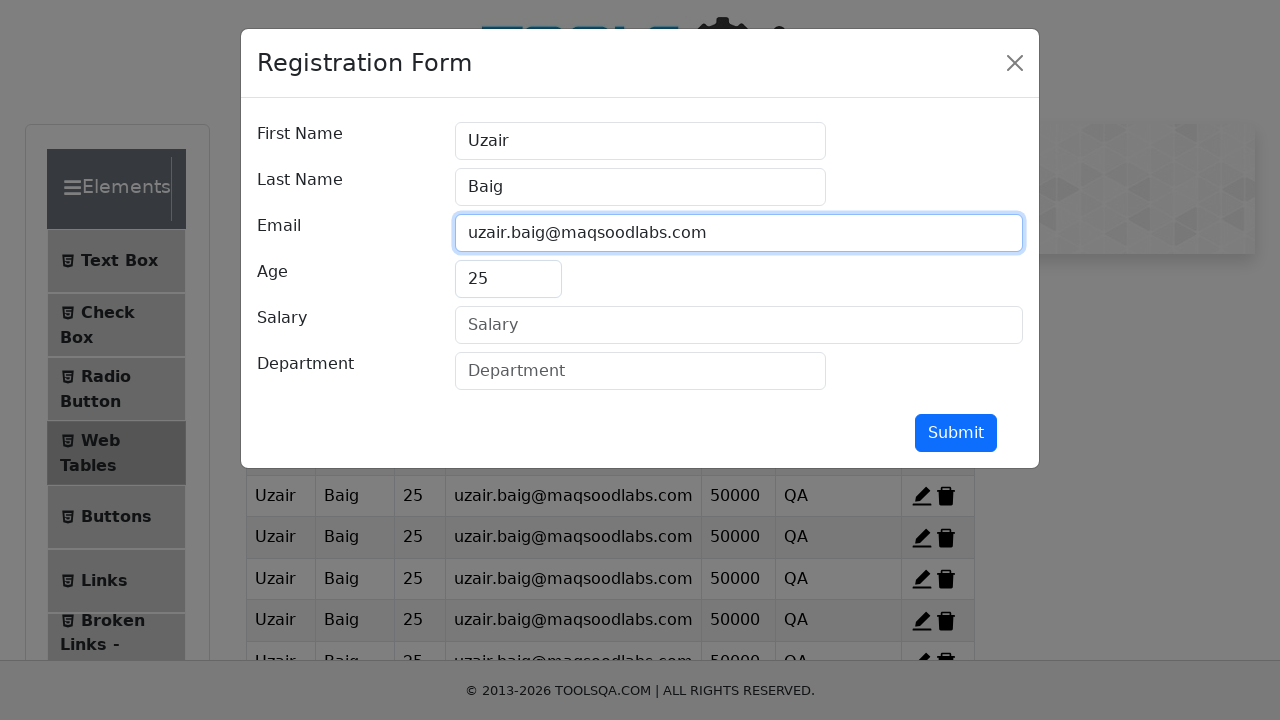

Filled salary field with '50000' on #salary
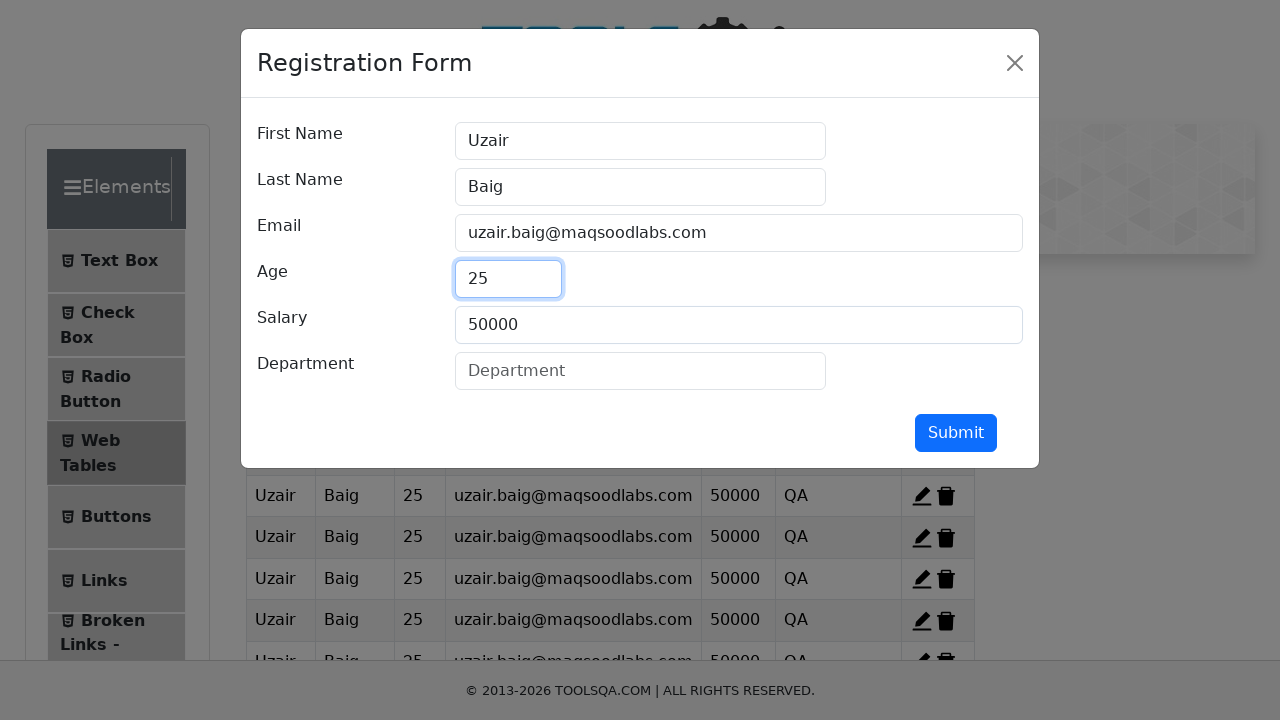

Filled department field with 'QA' on #department
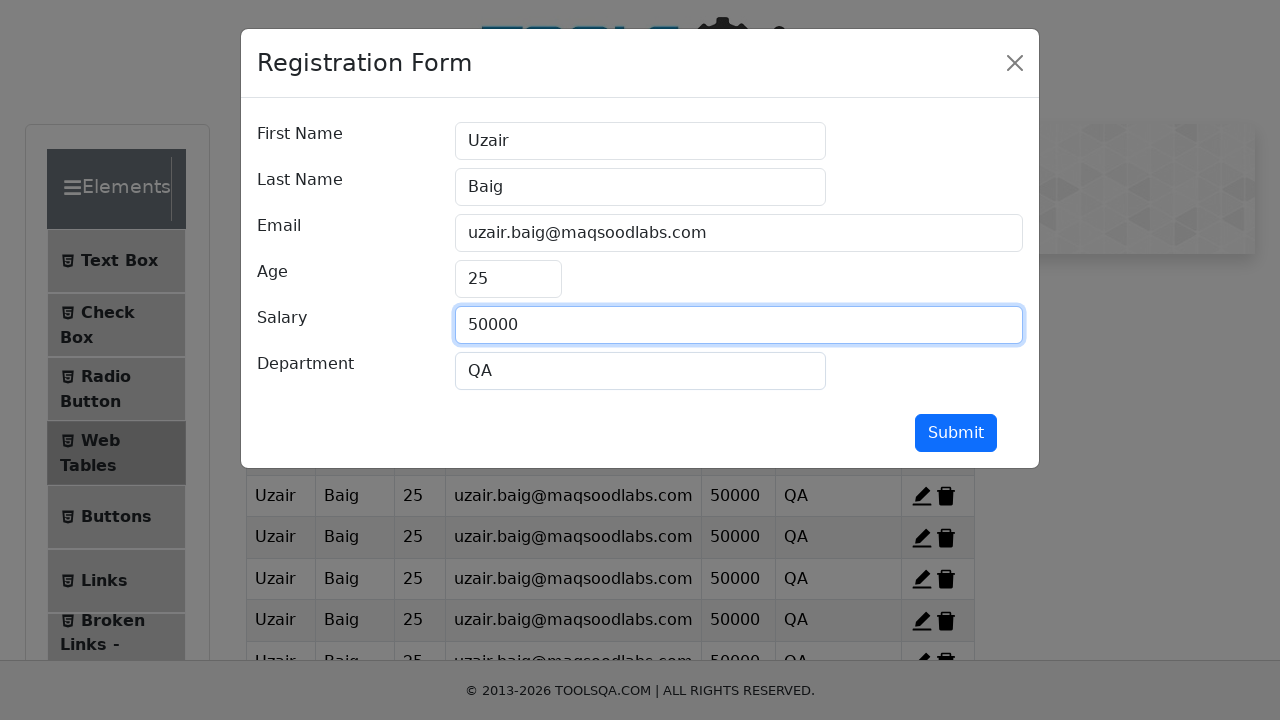

Clicked submit button to add entry at (956, 433) on #submit
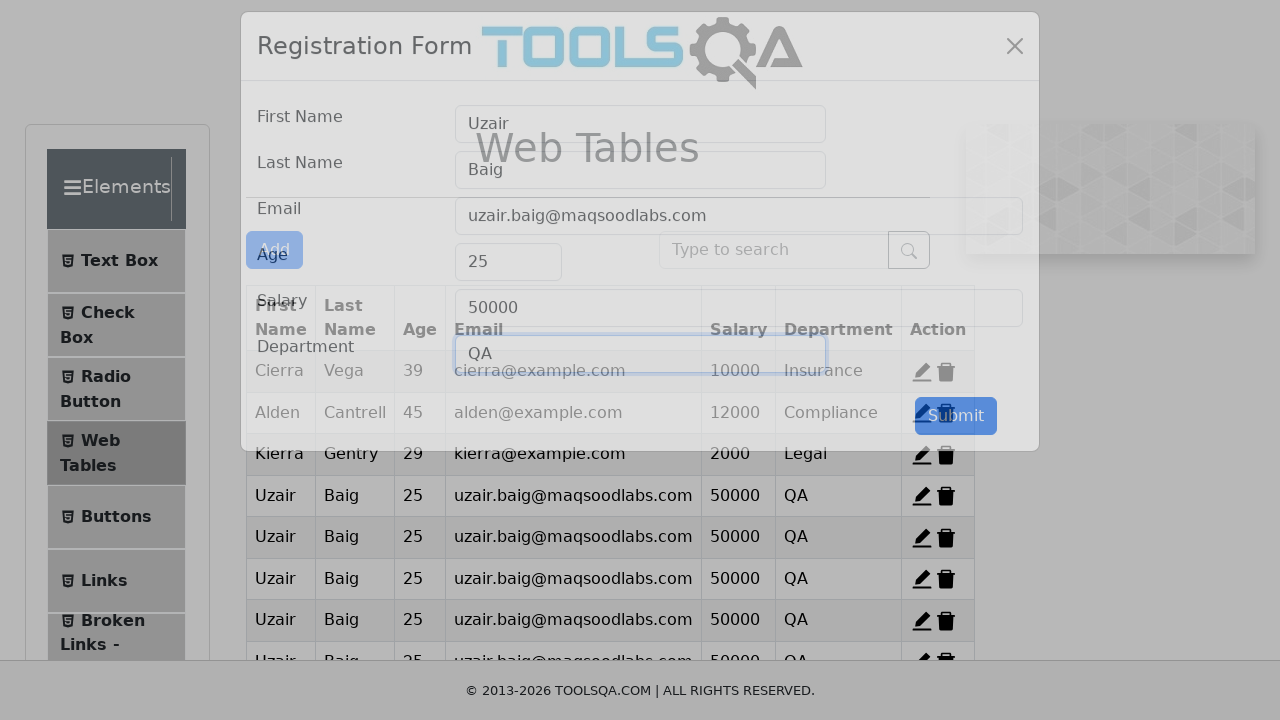

Registration form modal closed and entry added to table
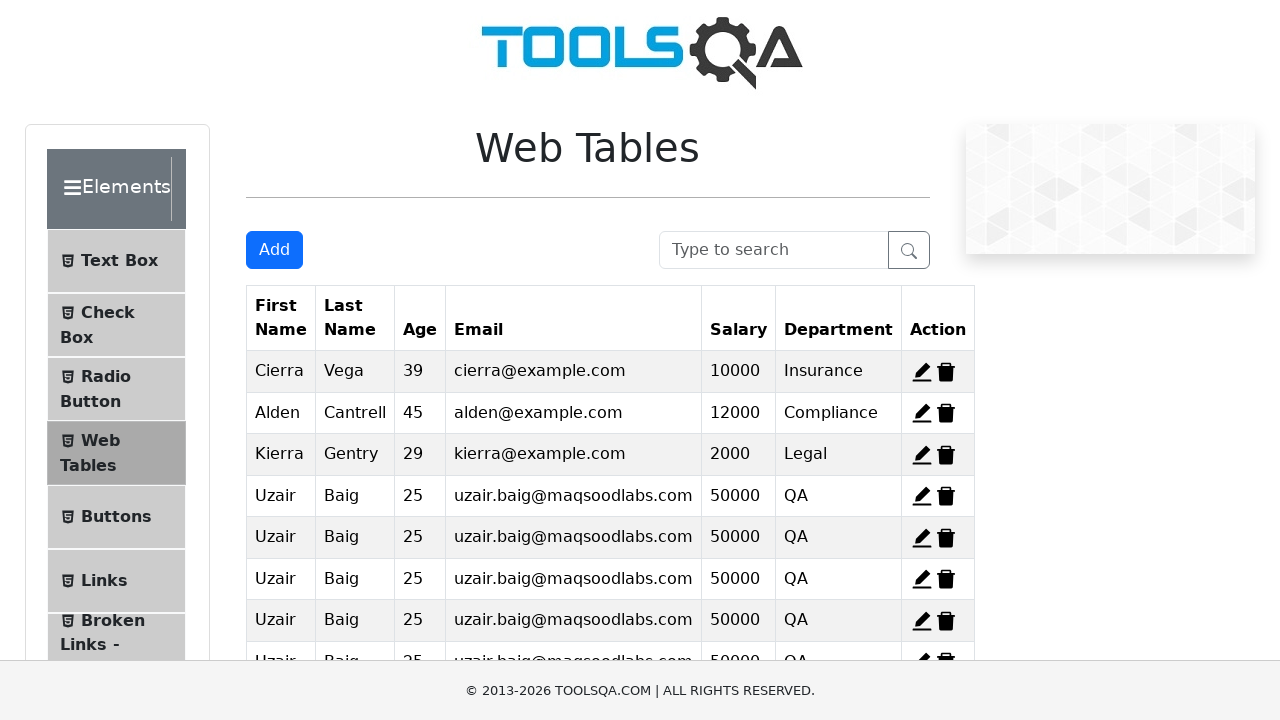

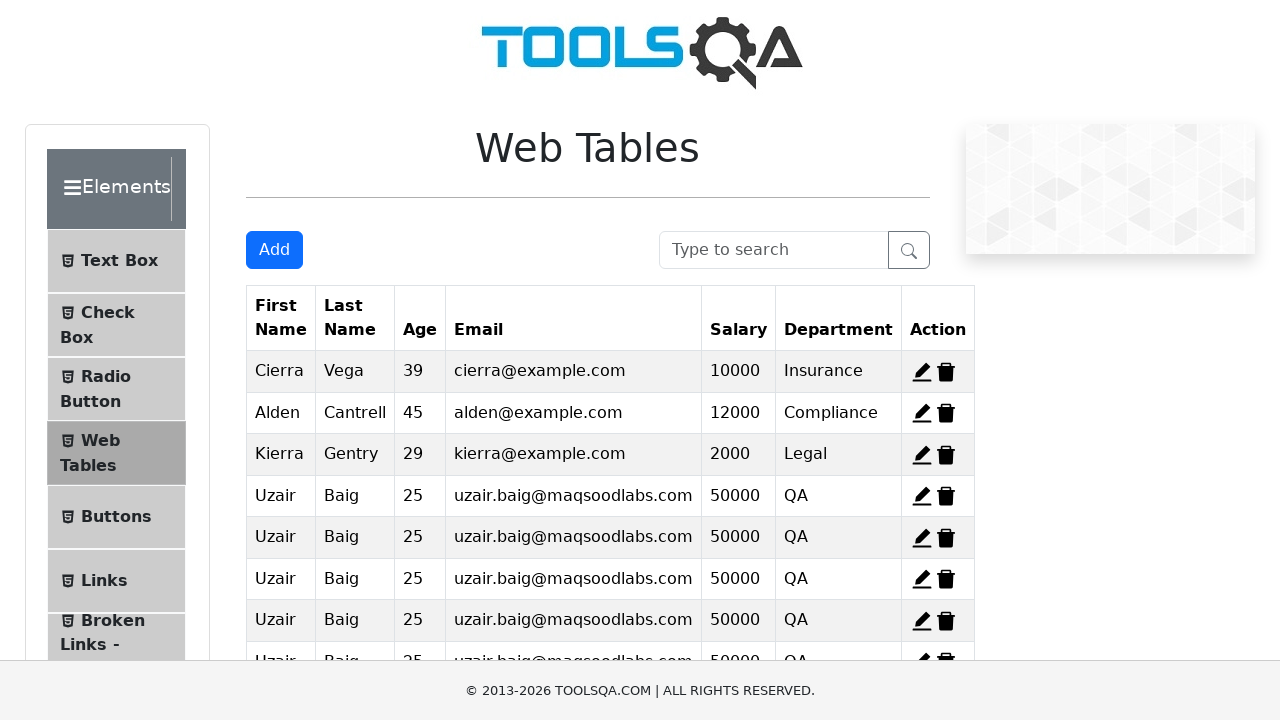